Scrapes proxy server information from a proxy list website by extracting table data

Starting URL: https://sslproxies.org

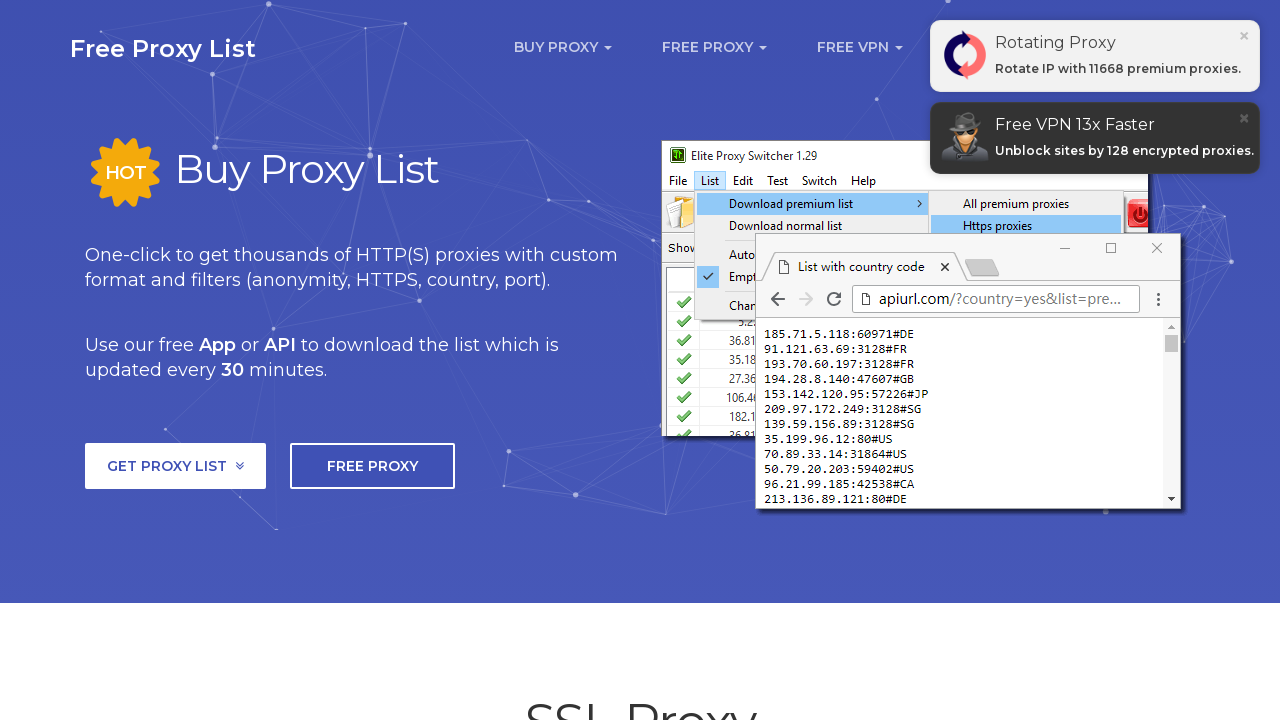

Waited for proxy table to load
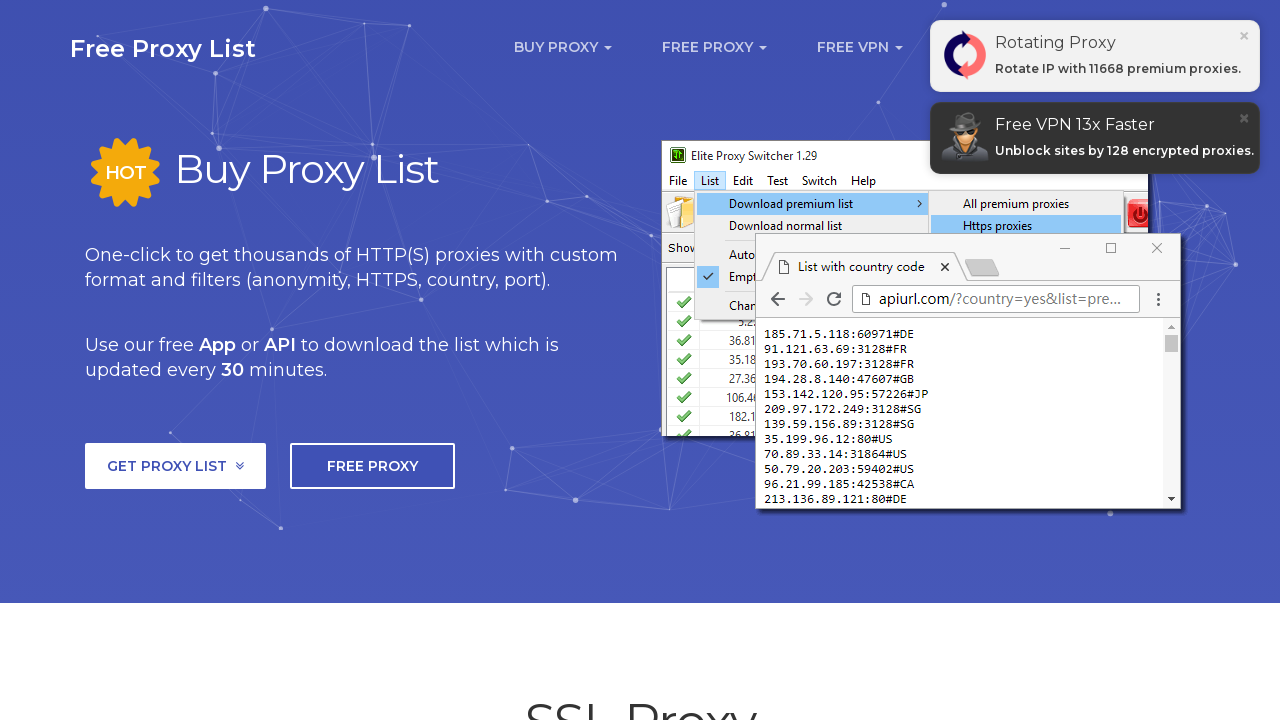

Located proxy data table
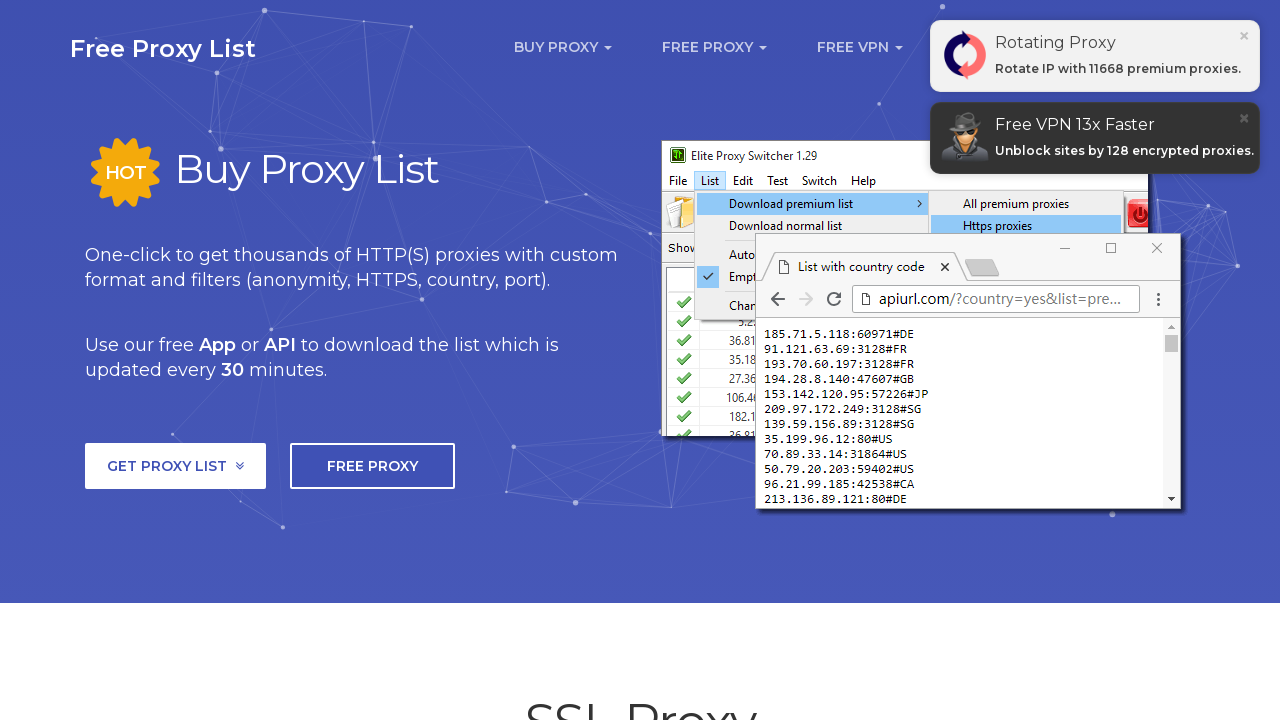

Located table header elements
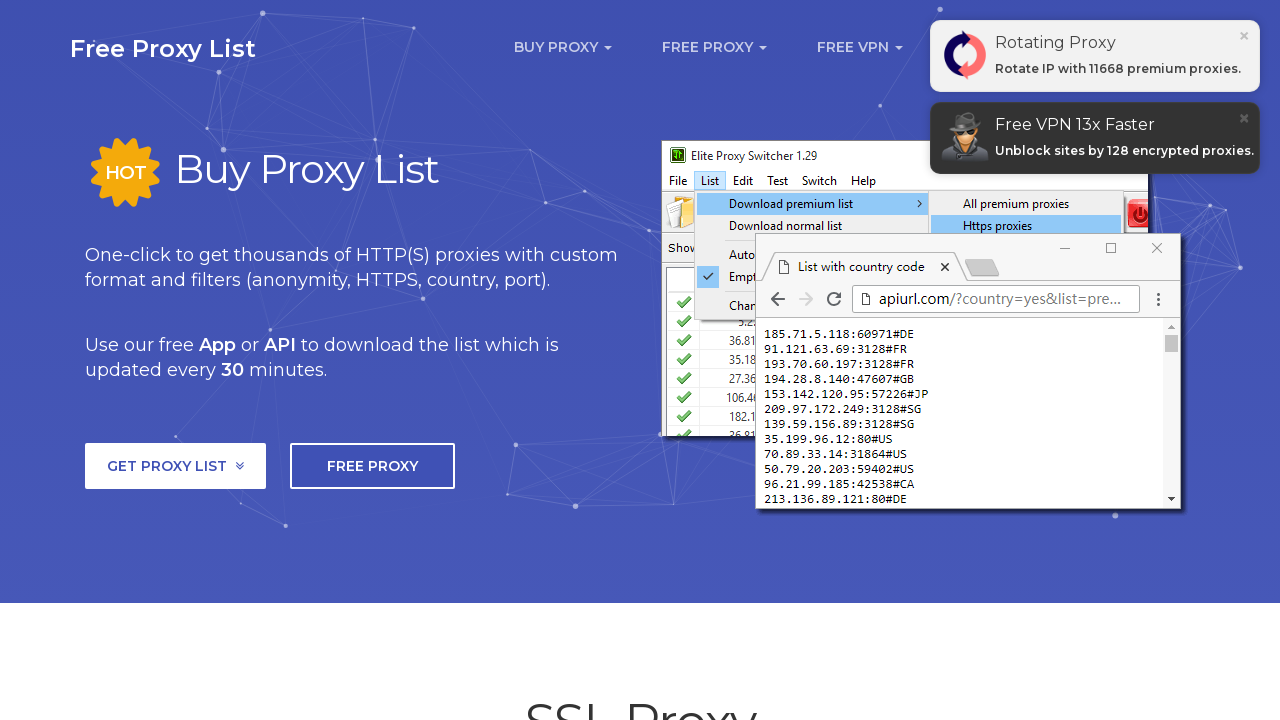

Located table body rows
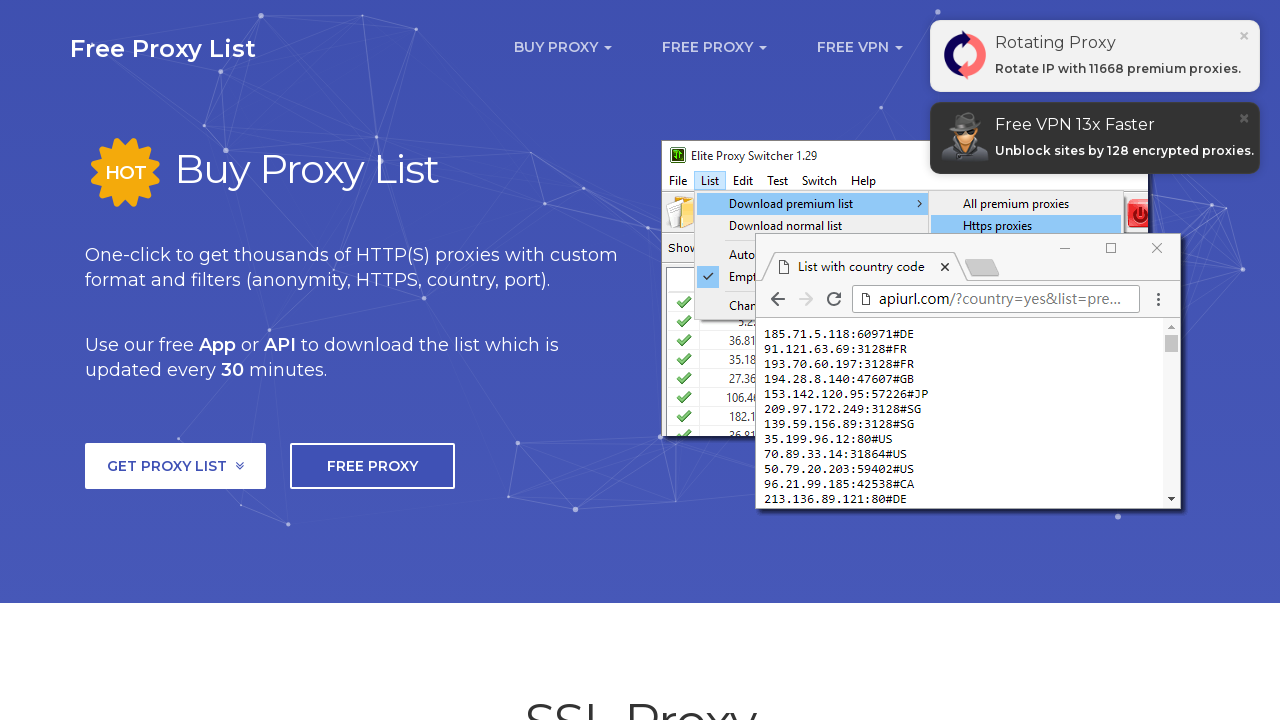

Counted 8 table headers
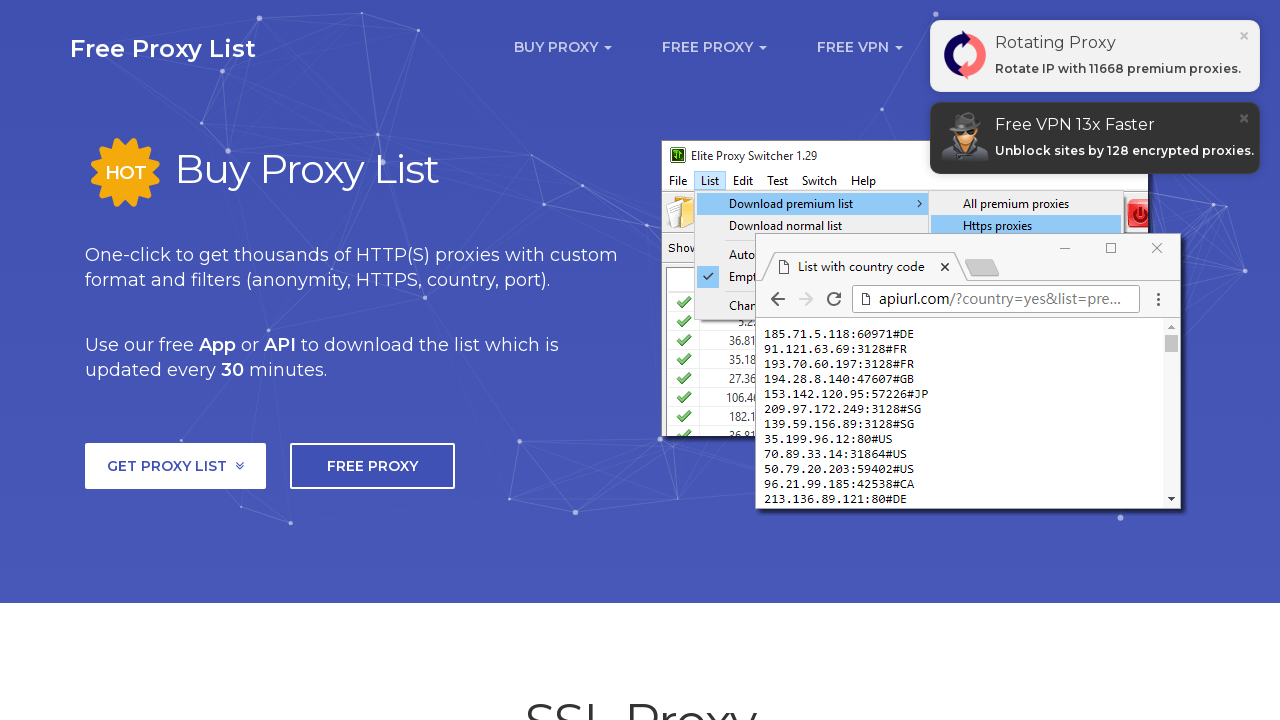

Extracted header 1 text content
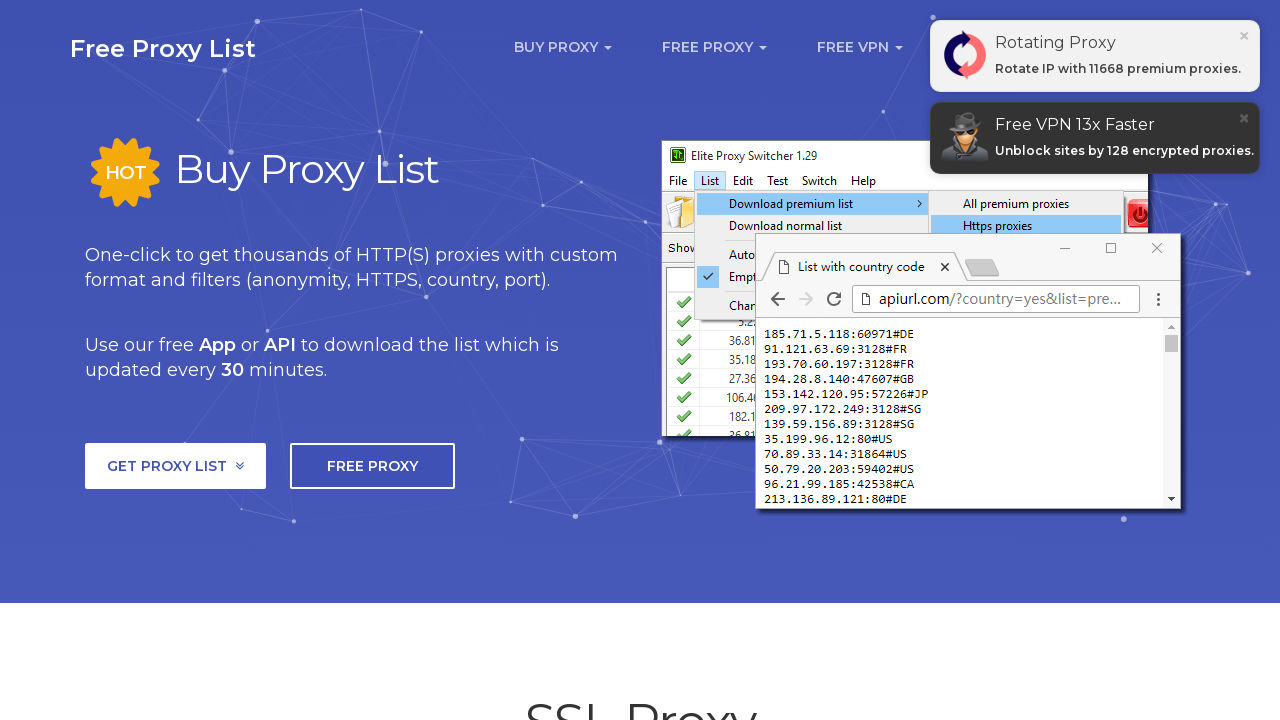

Extracted header 2 text content
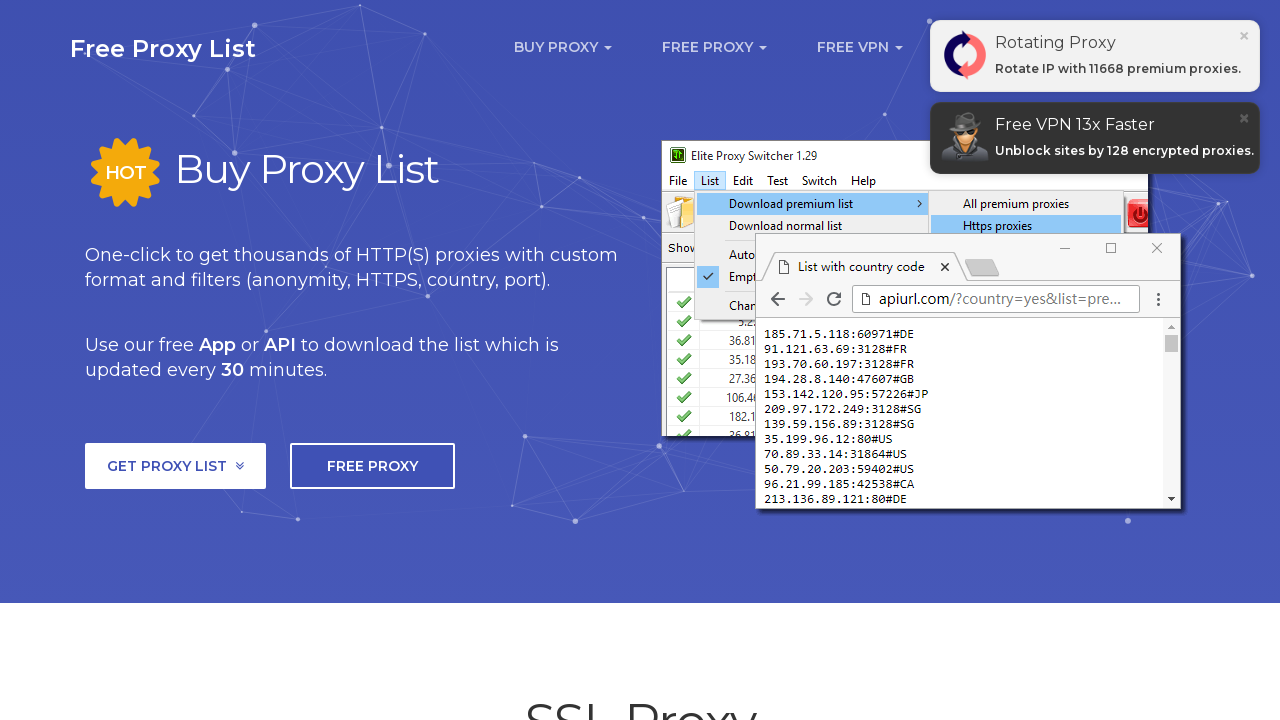

Extracted header 3 text content
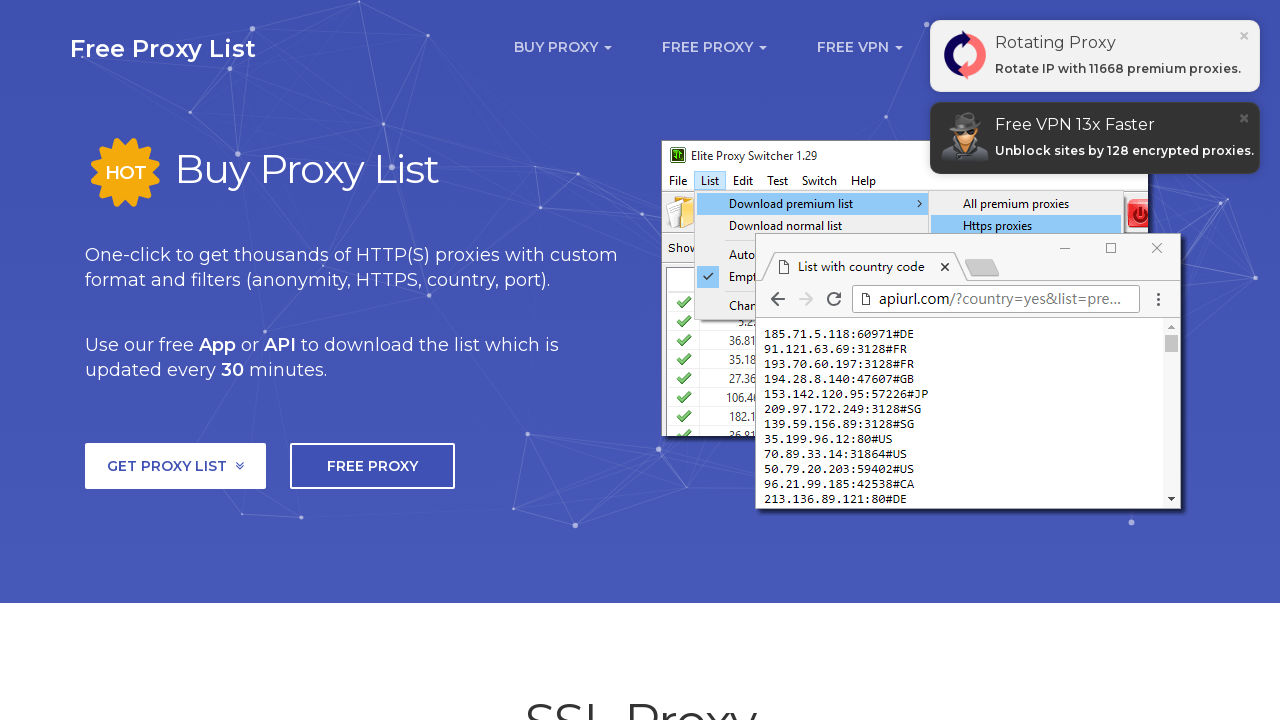

Extracted header 4 text content
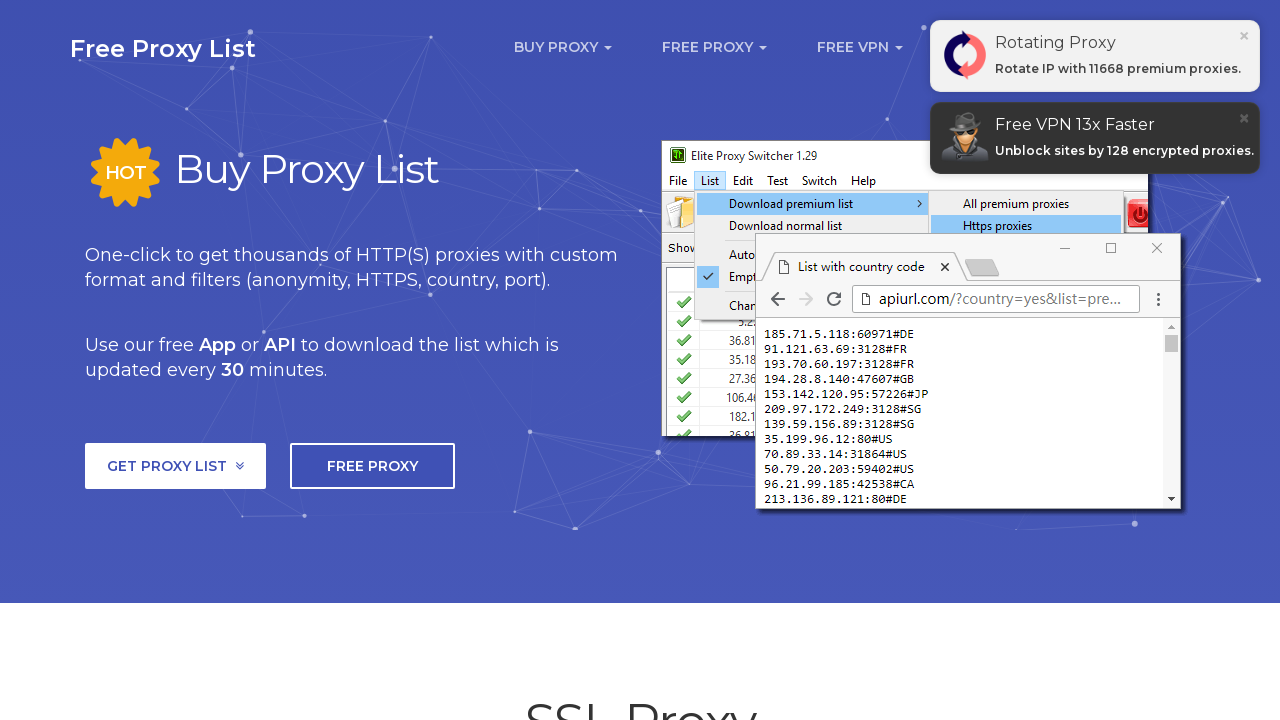

Extracted header 5 text content
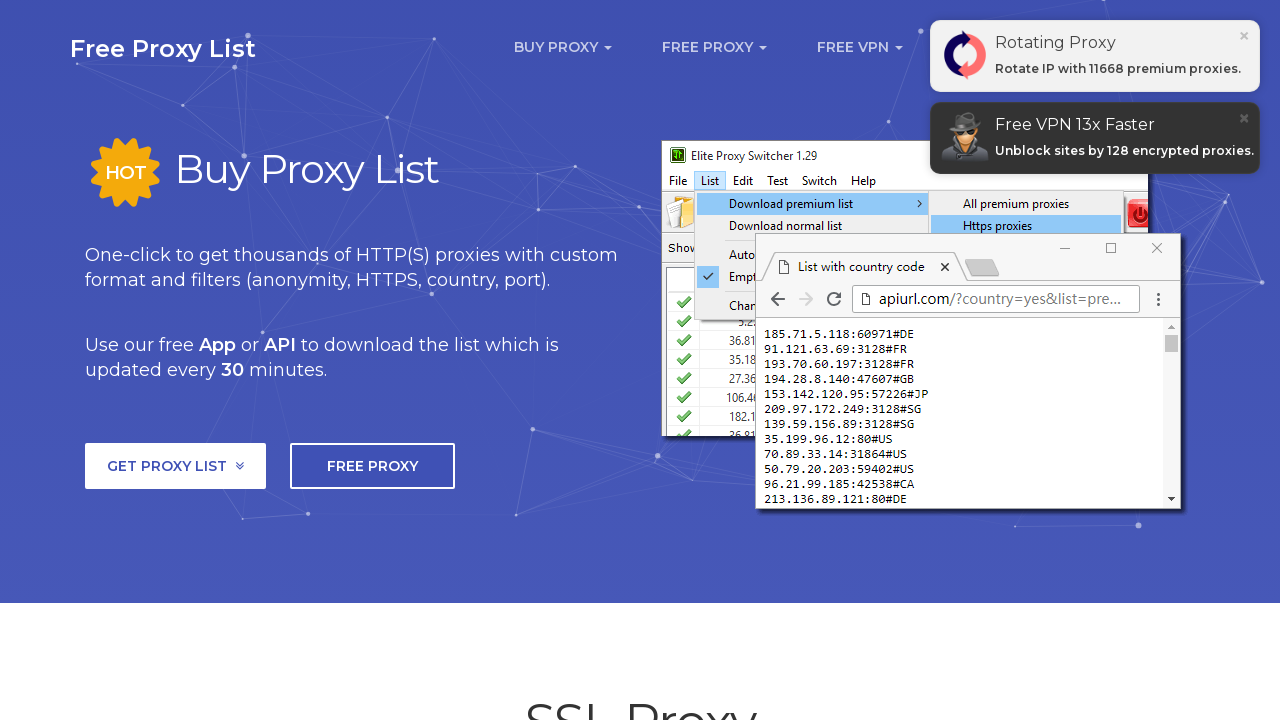

Extracted header 6 text content
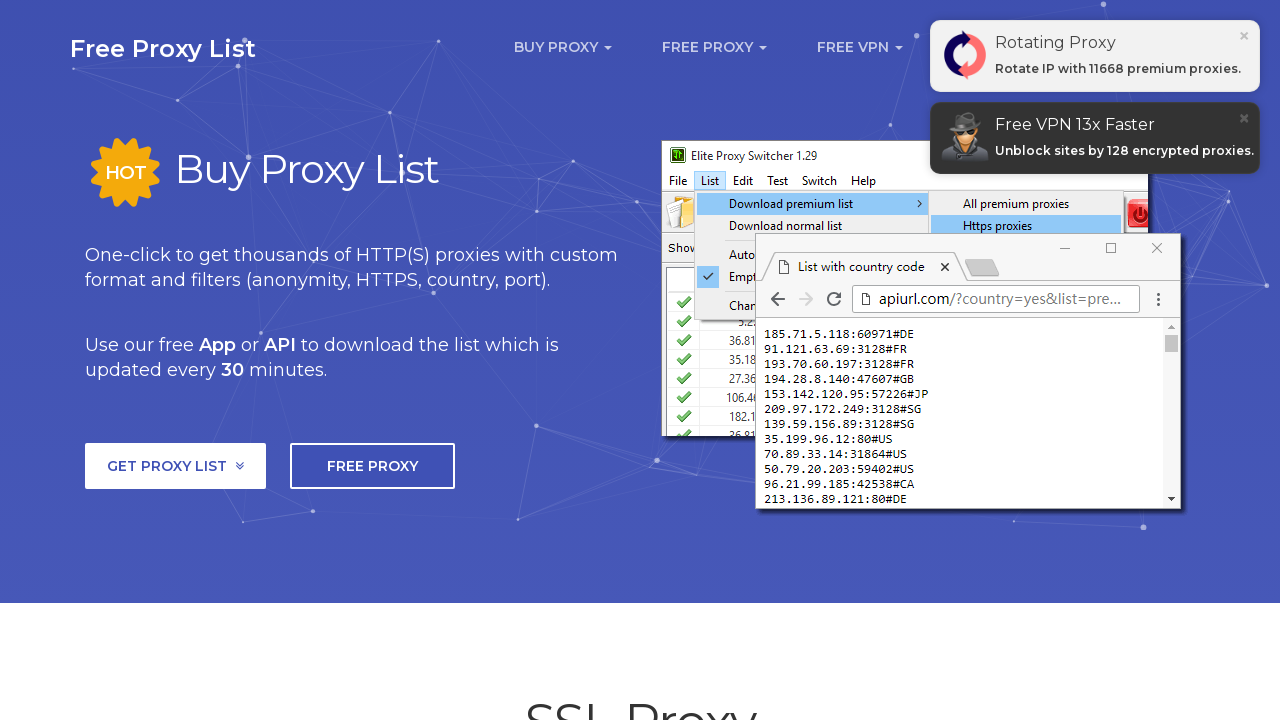

Extracted header 7 text content
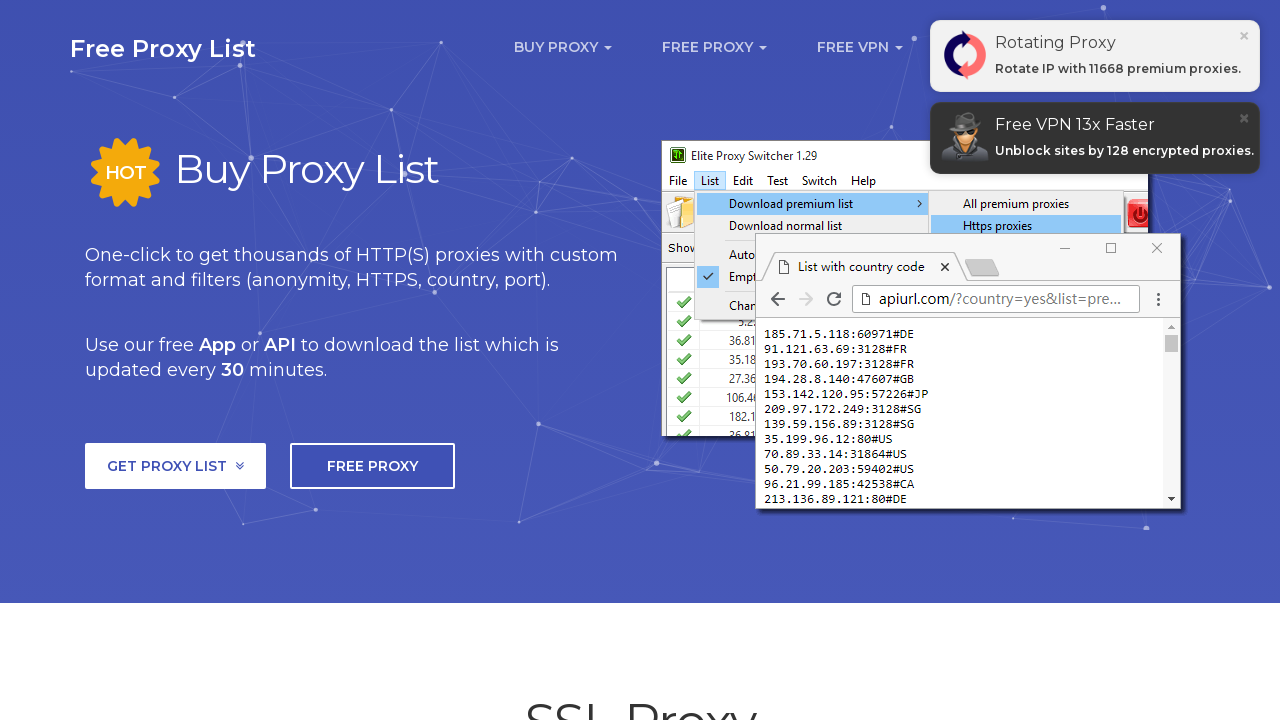

Extracted header 8 text content
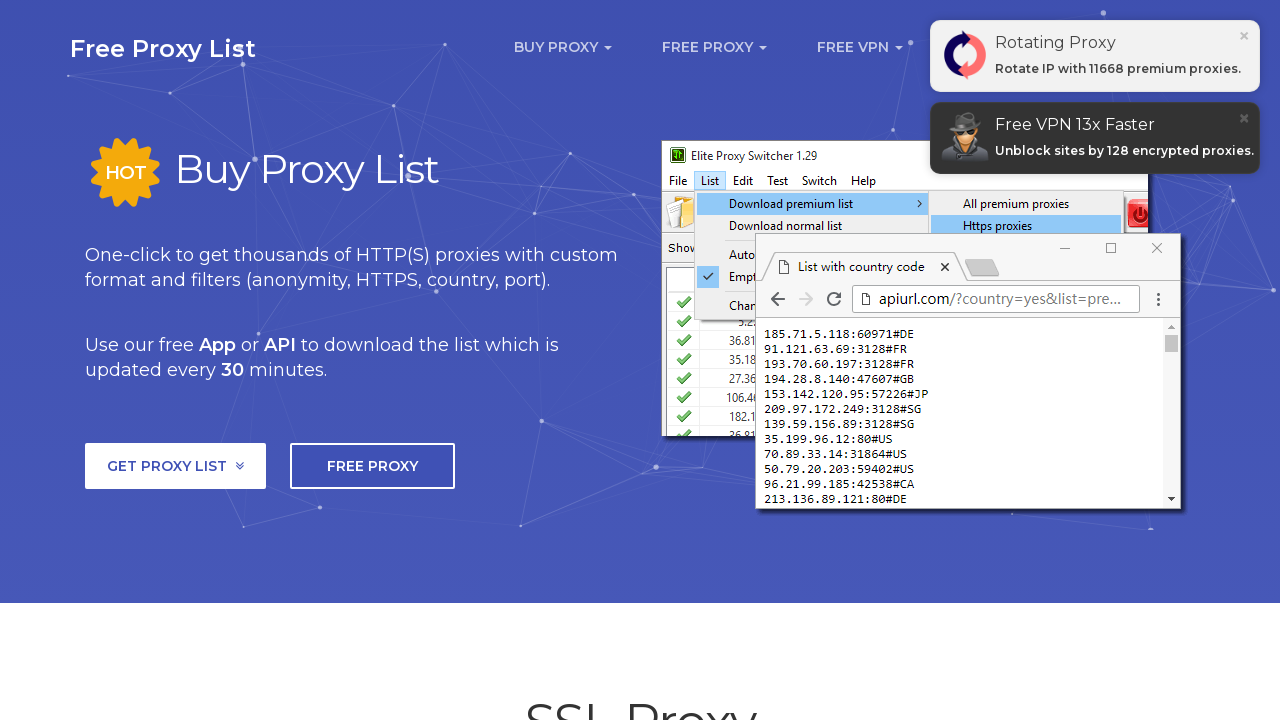

Counted 116 proxy rows in table
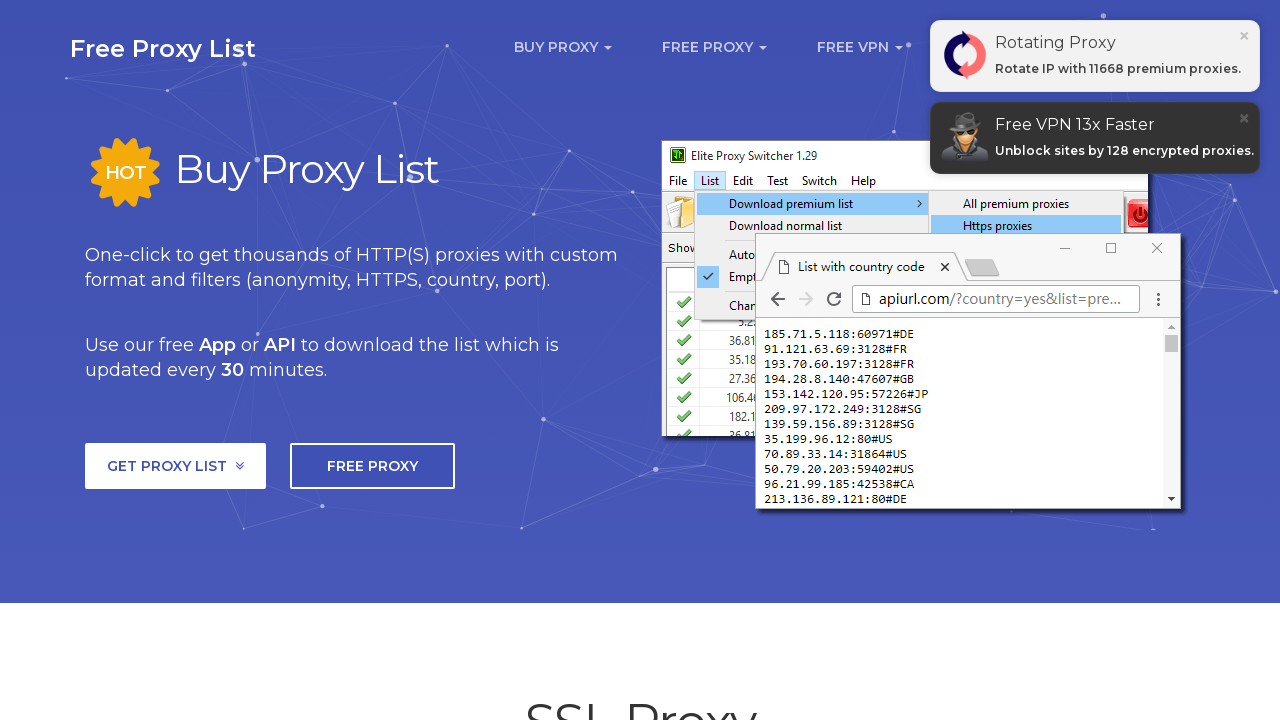

Located proxy row 1
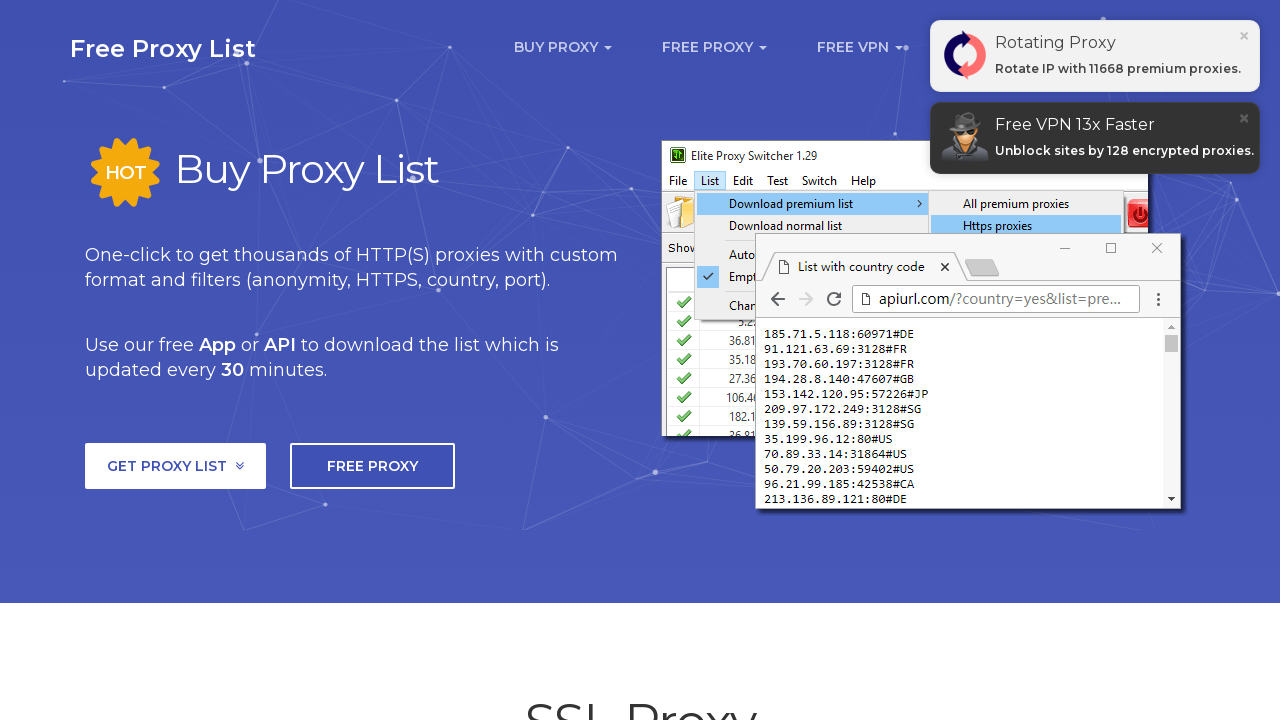

Located cells in proxy row 1
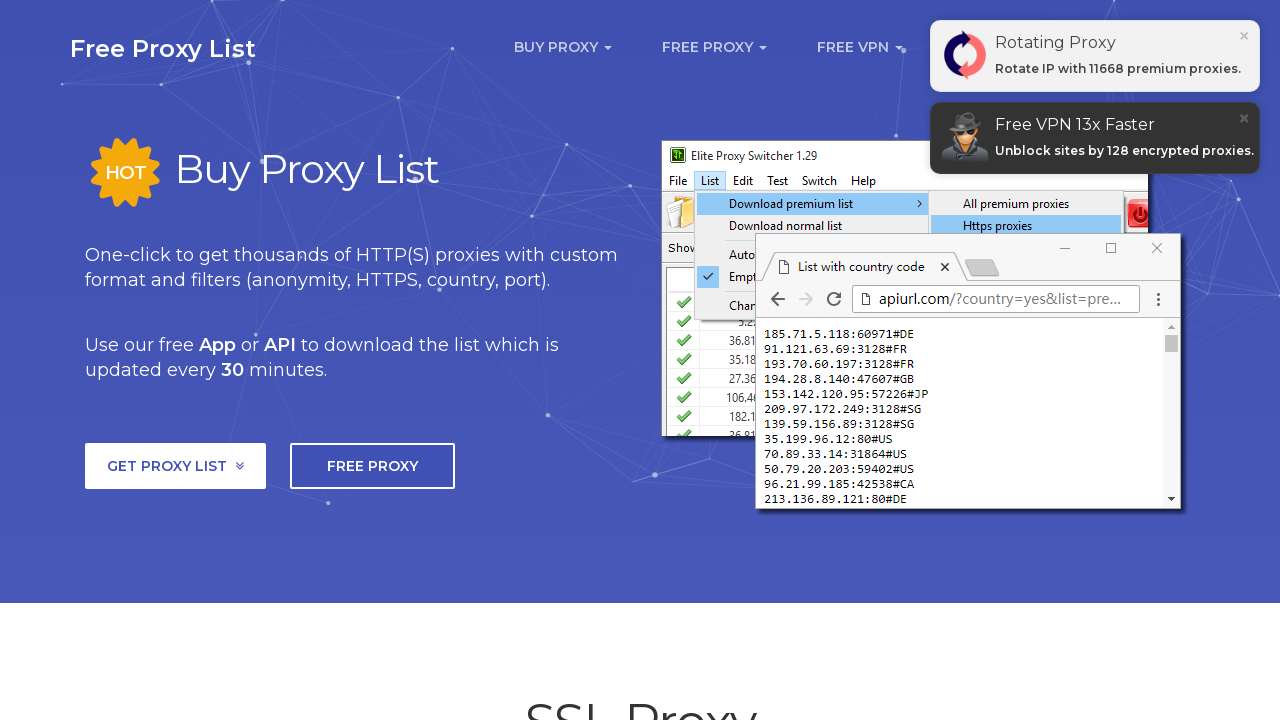

Counted 8 cells in proxy row 1
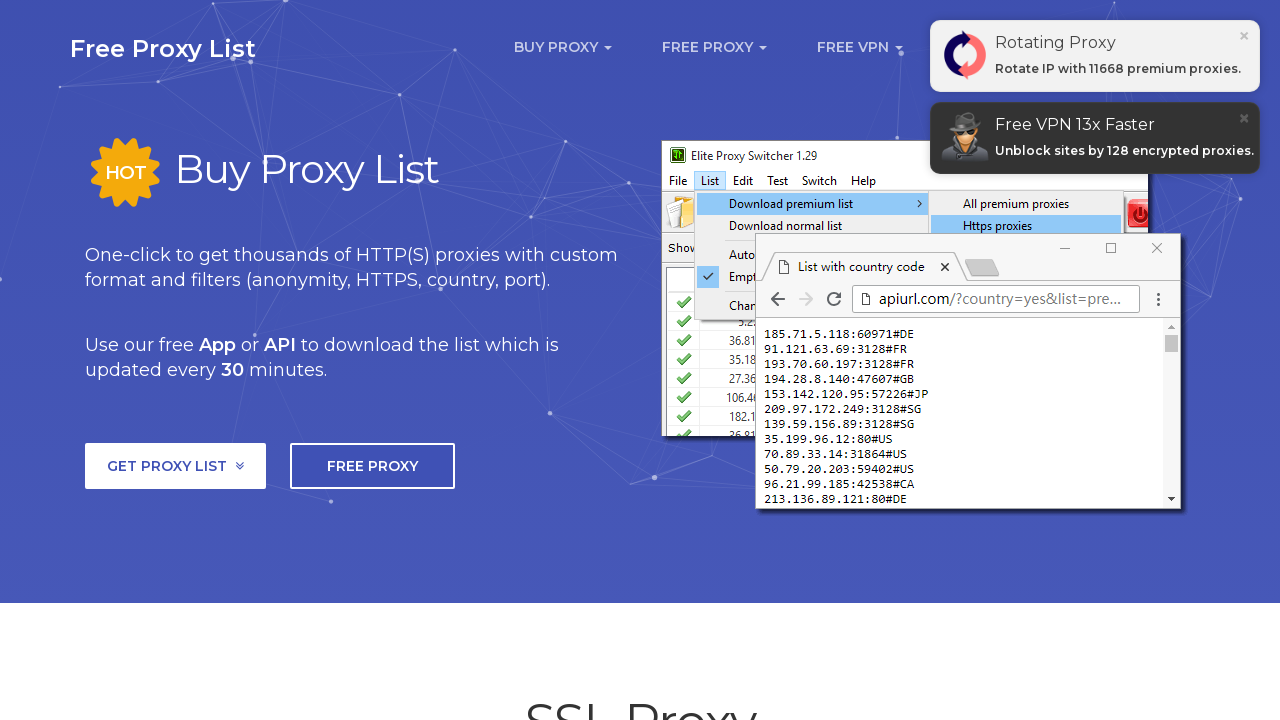

Extracted cell 1 text from proxy row 1
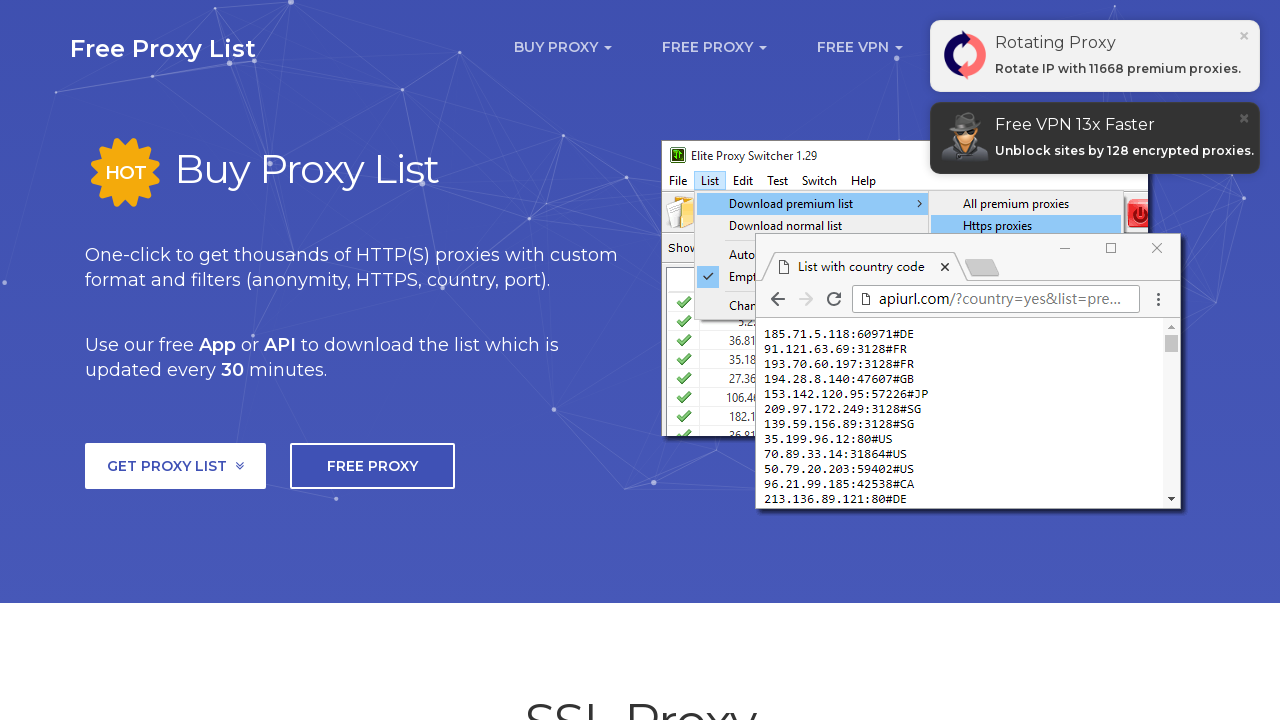

Extracted cell 2 text from proxy row 1
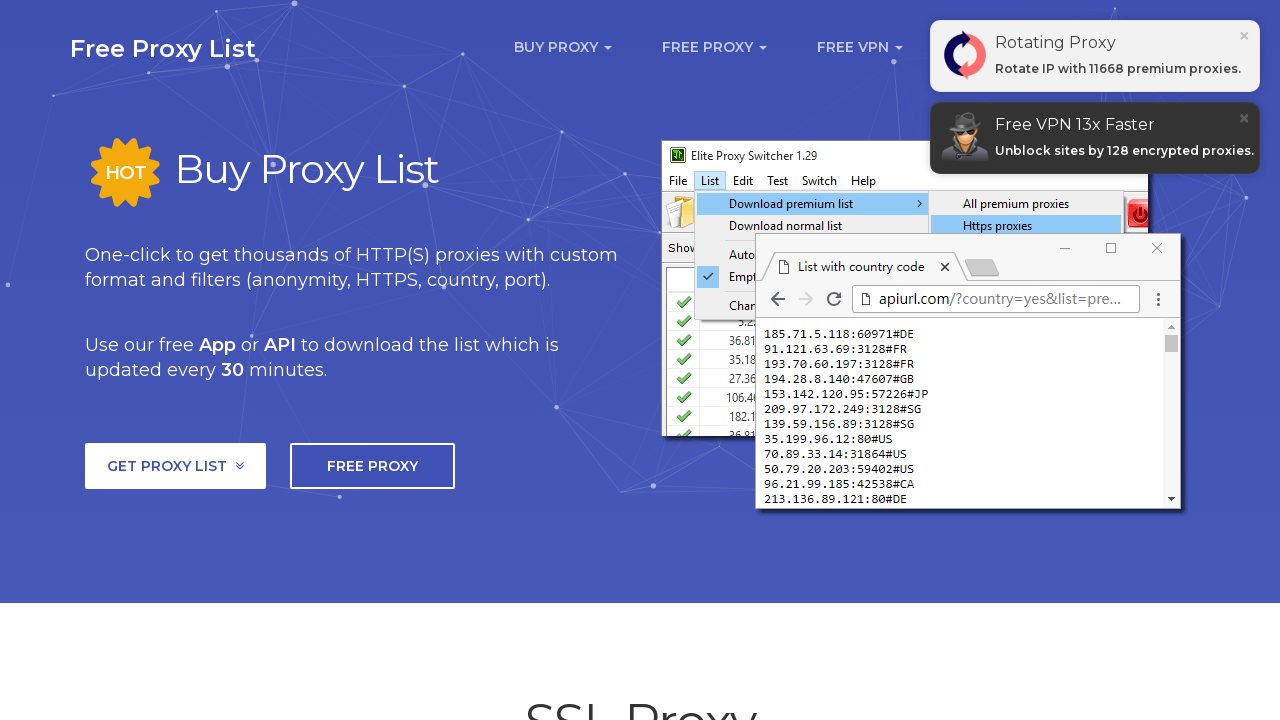

Extracted cell 3 text from proxy row 1
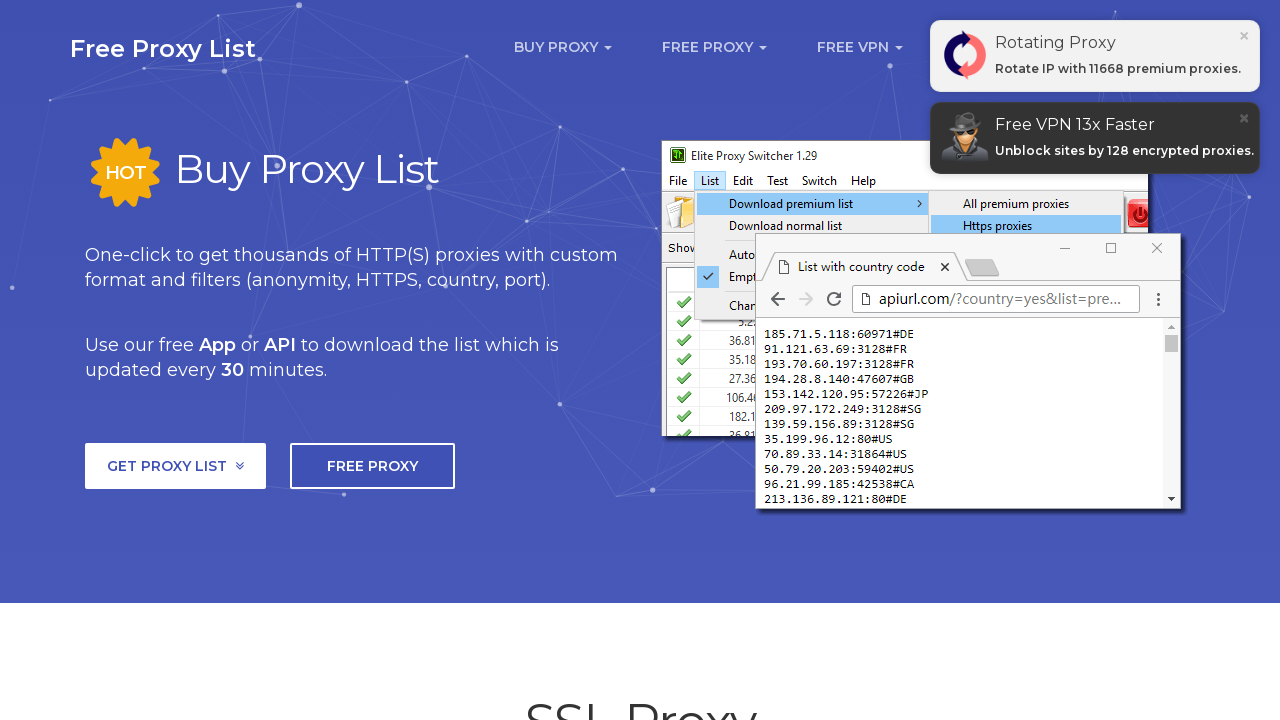

Extracted cell 4 text from proxy row 1
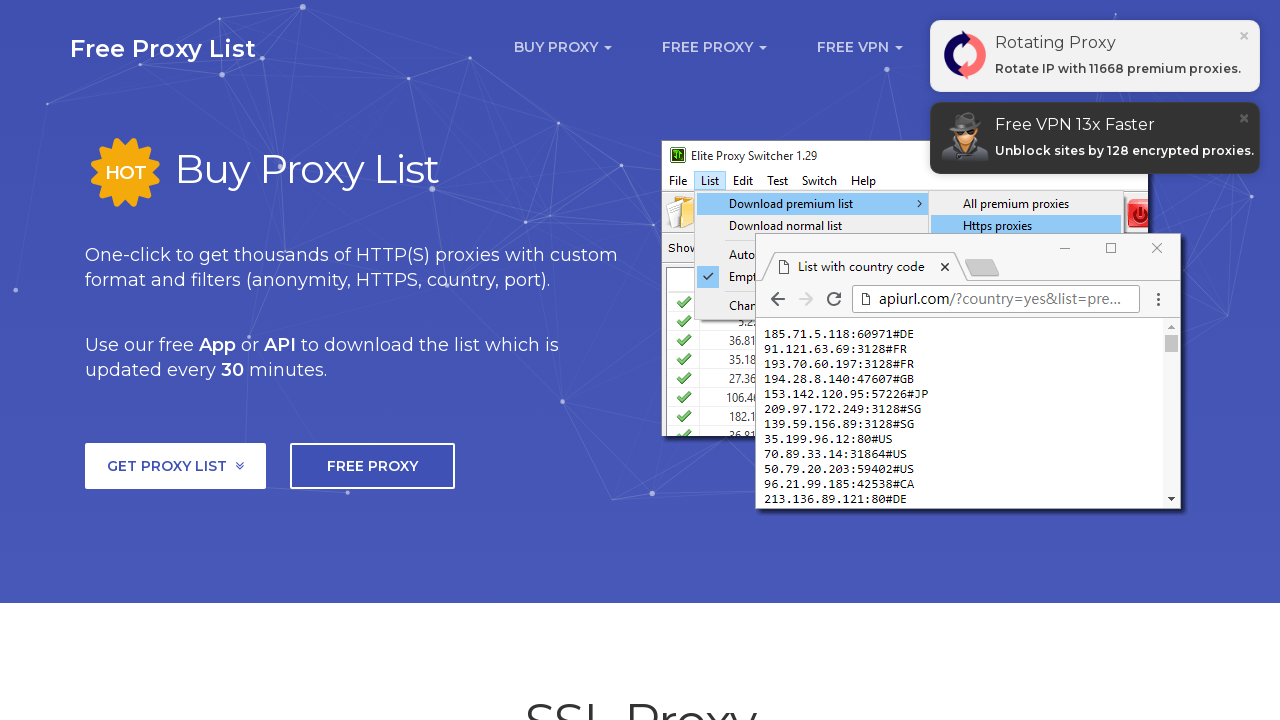

Extracted cell 5 text from proxy row 1
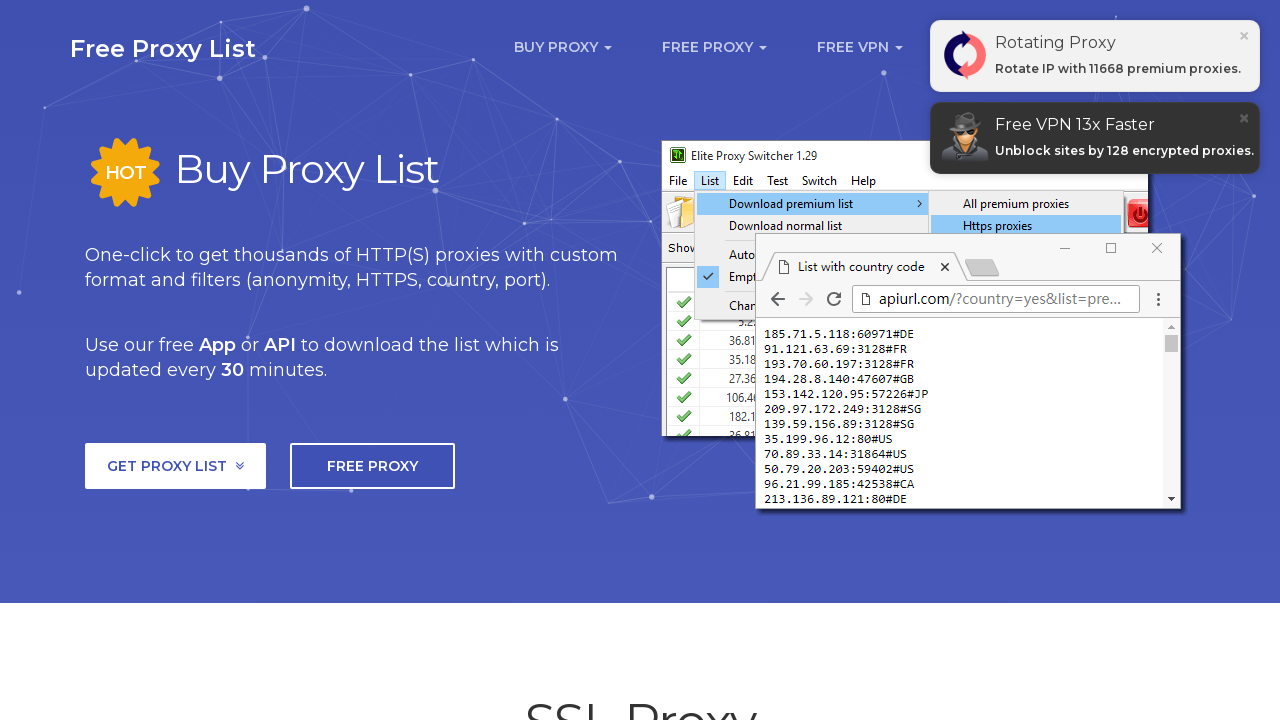

Extracted cell 6 text from proxy row 1
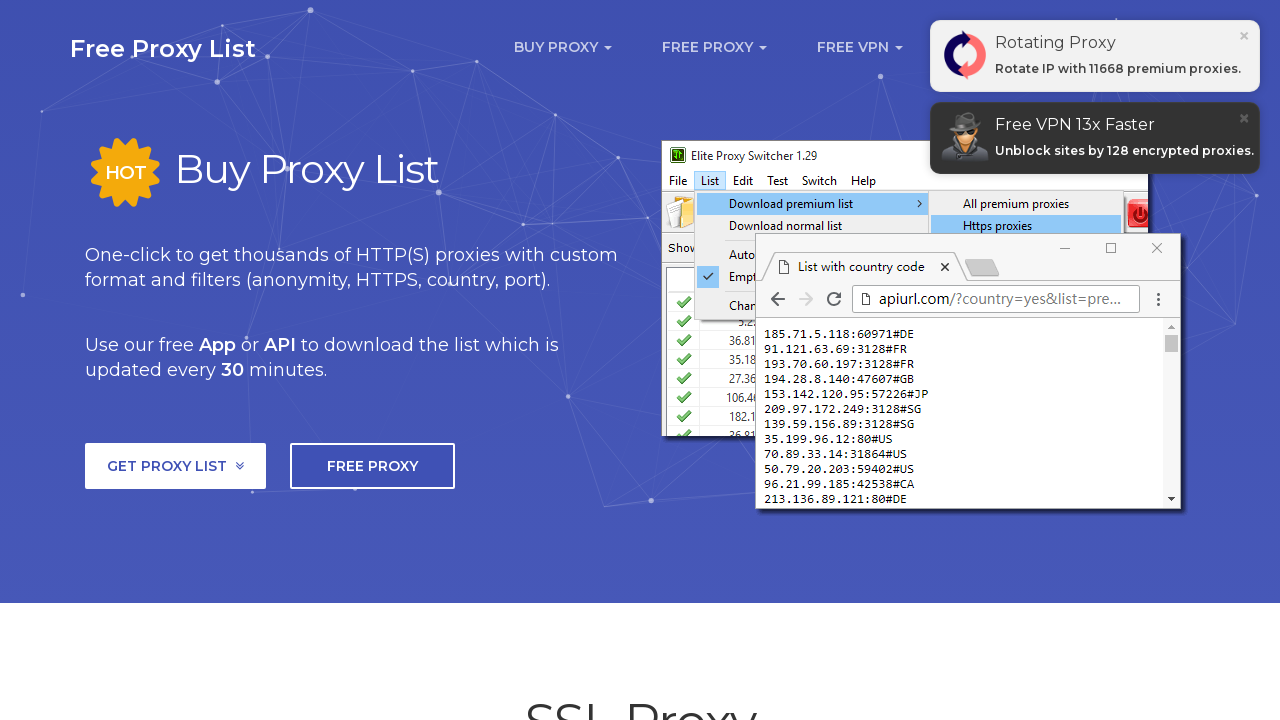

Extracted cell 7 text from proxy row 1
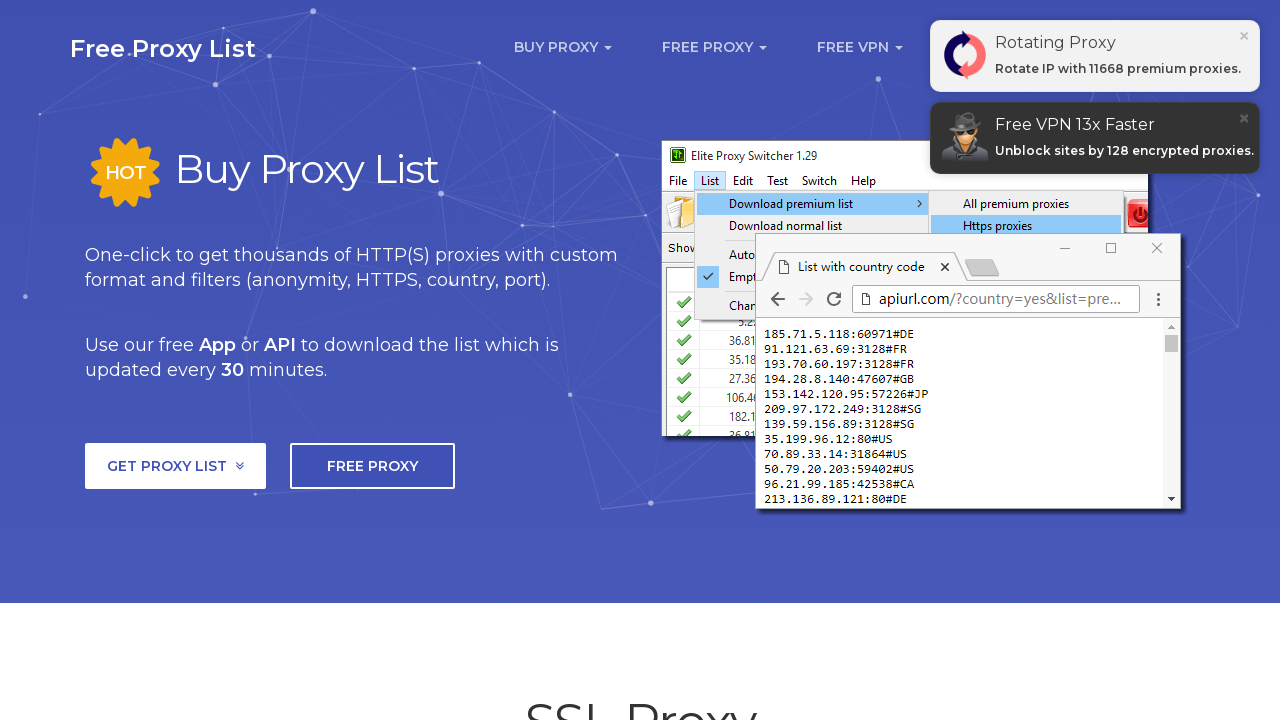

Extracted cell 8 text from proxy row 1
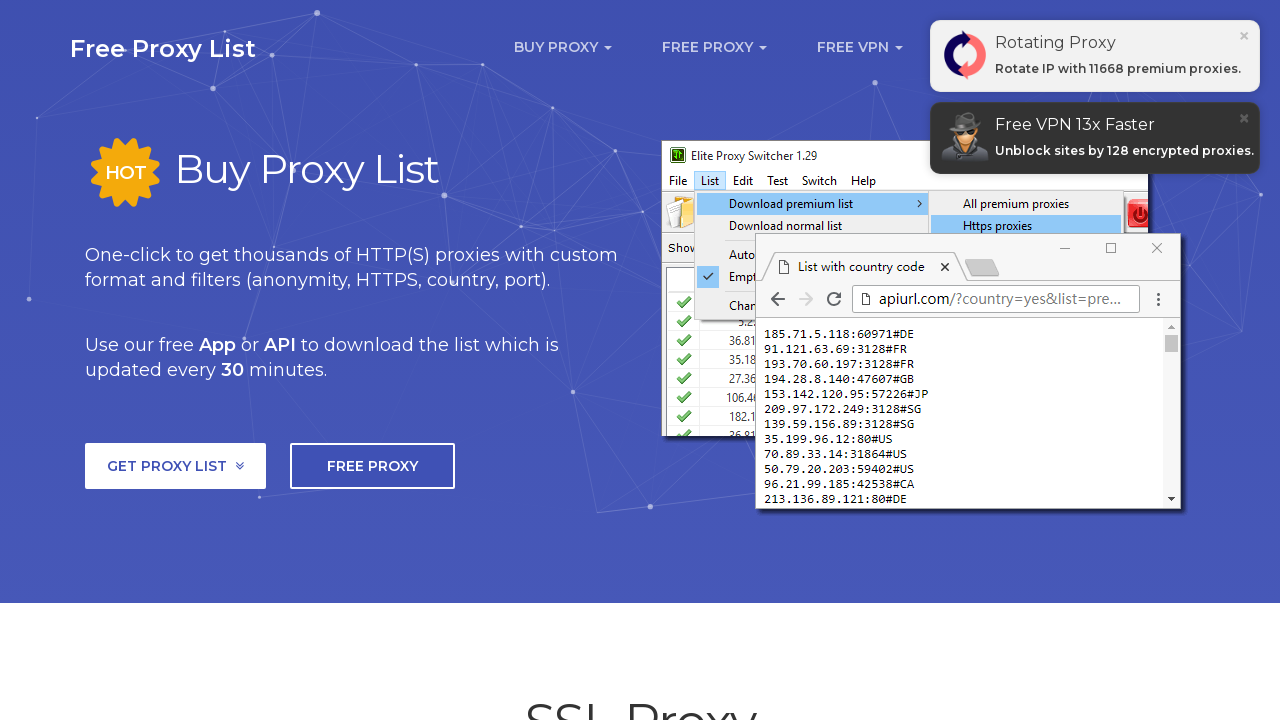

Located proxy row 2
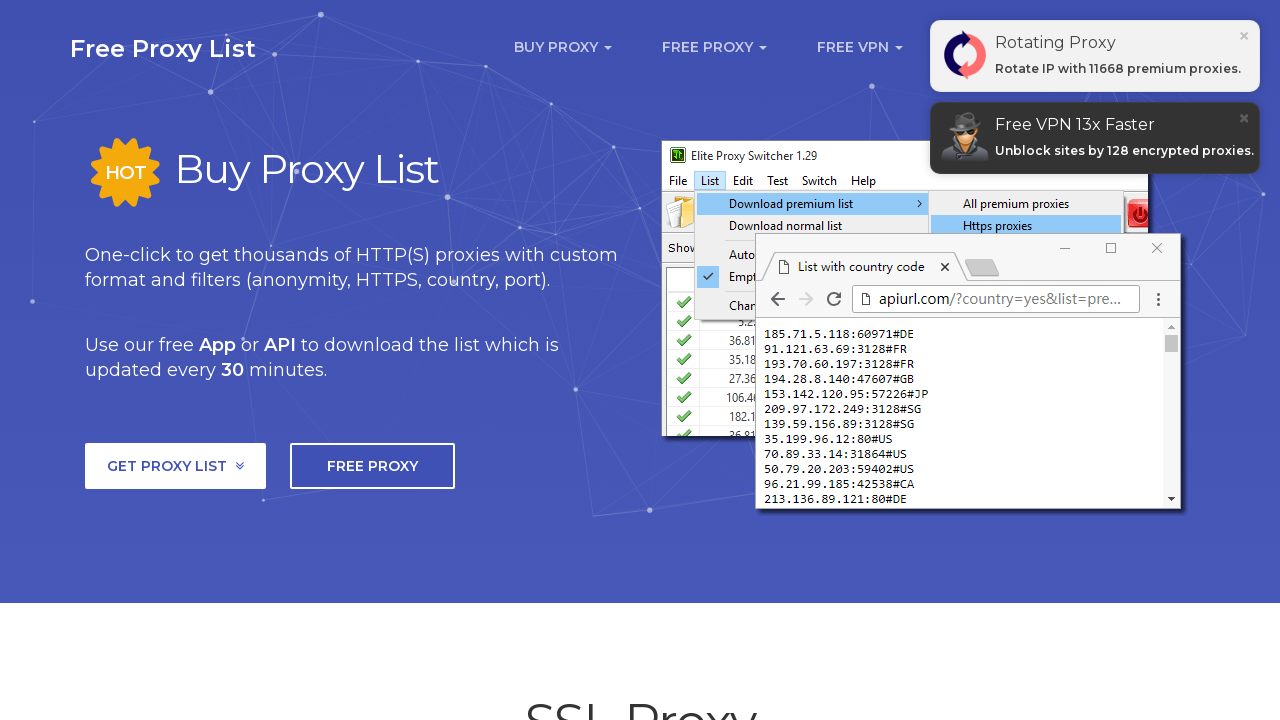

Located cells in proxy row 2
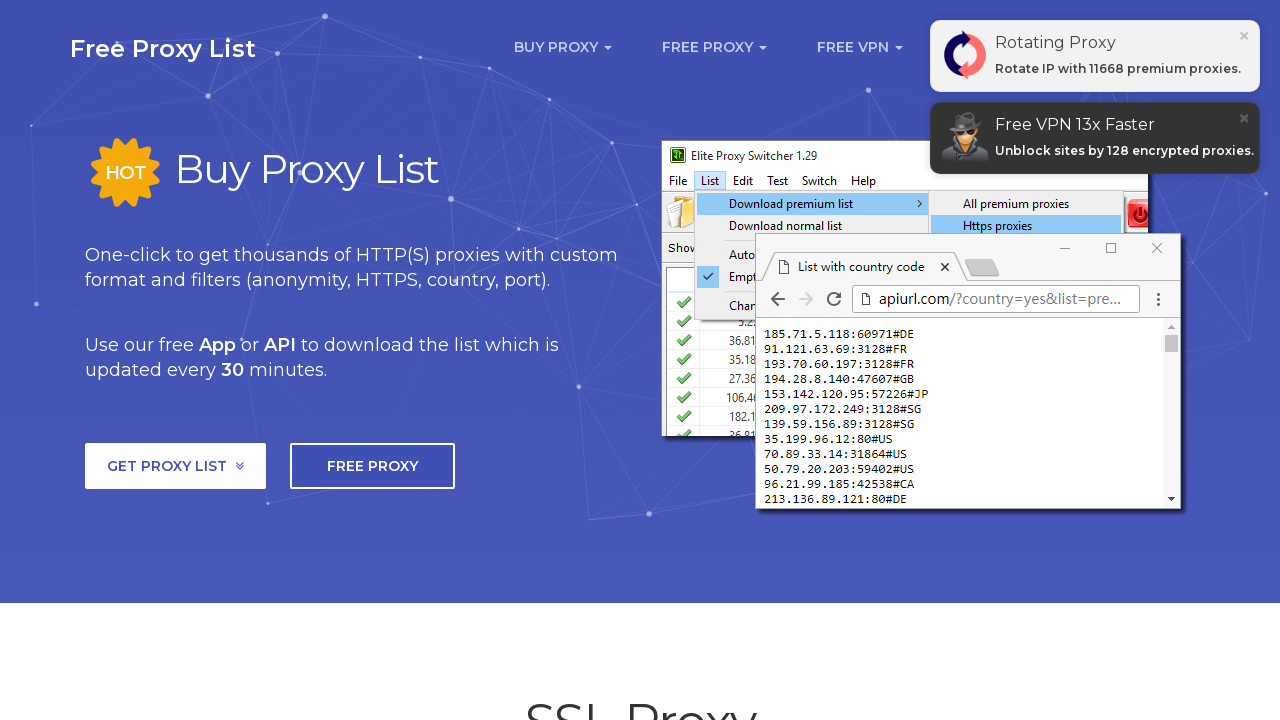

Counted 8 cells in proxy row 2
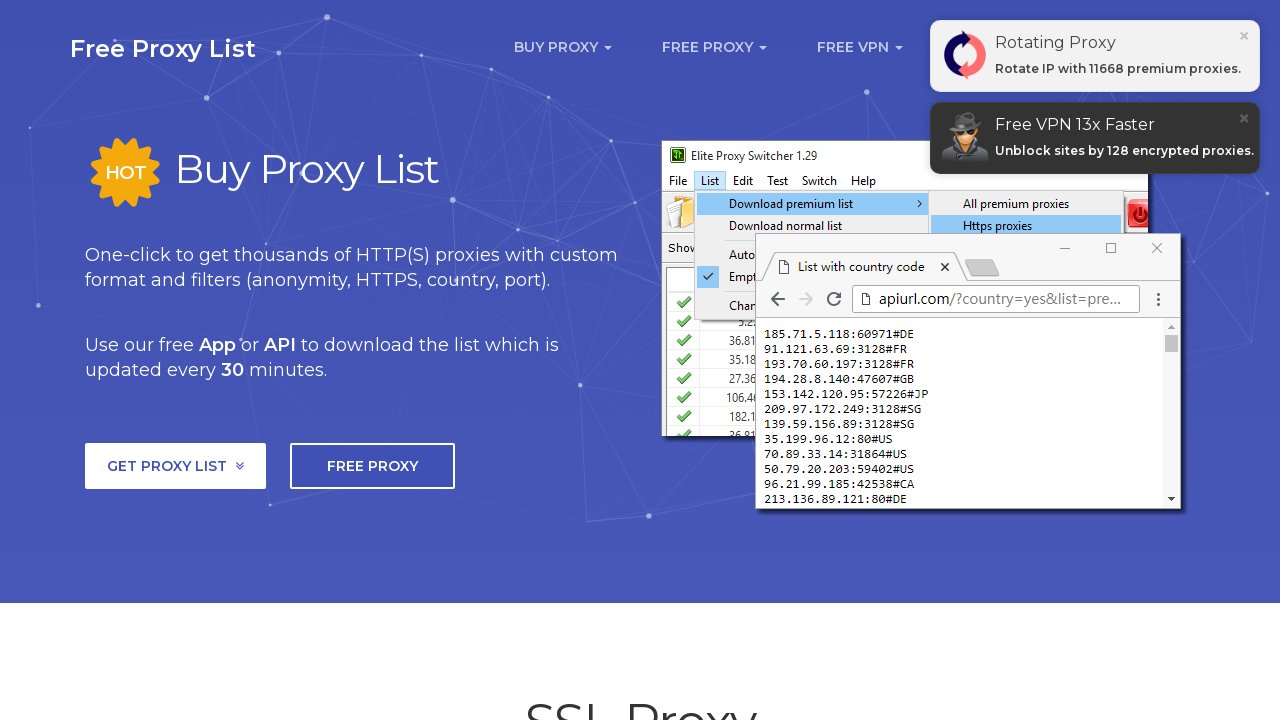

Extracted cell 1 text from proxy row 2
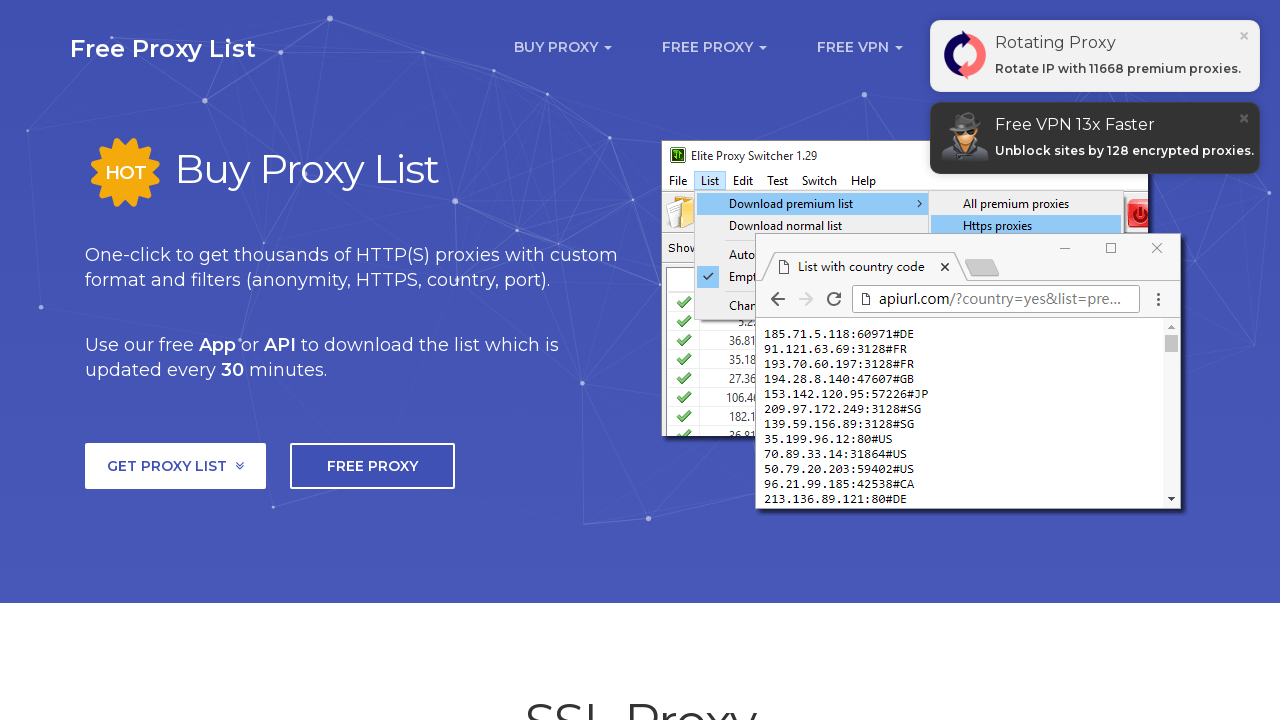

Extracted cell 2 text from proxy row 2
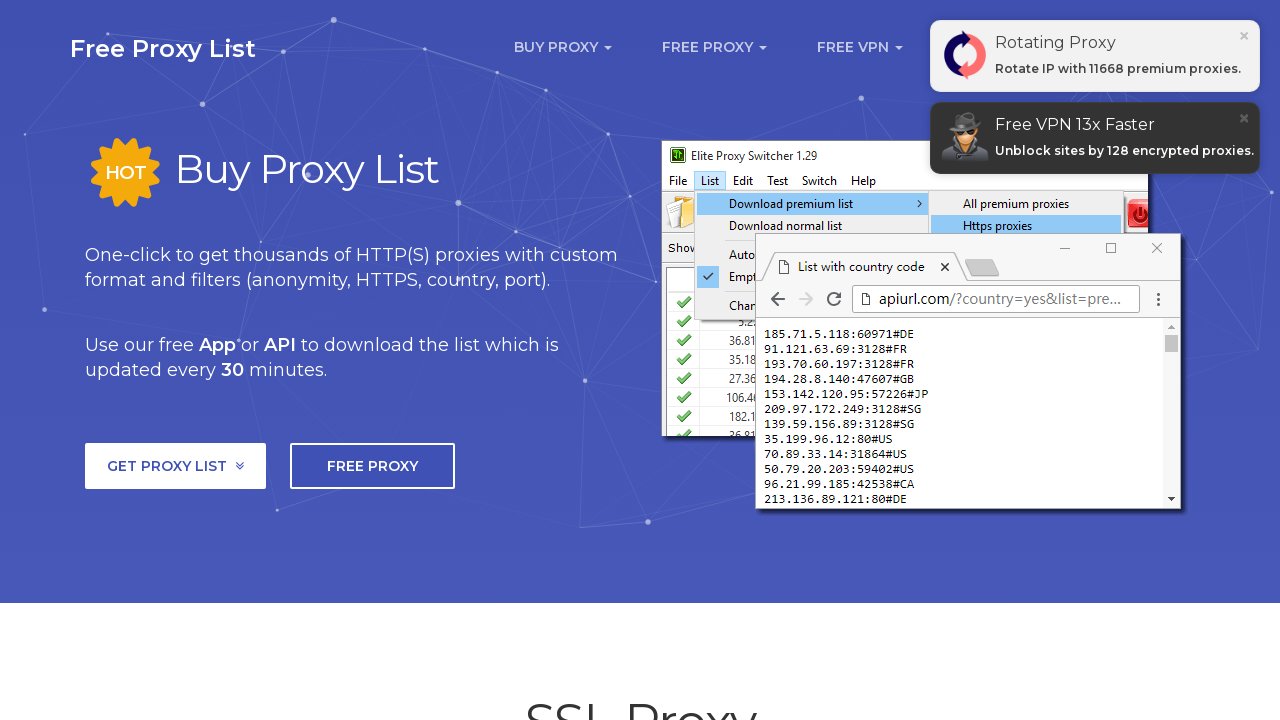

Extracted cell 3 text from proxy row 2
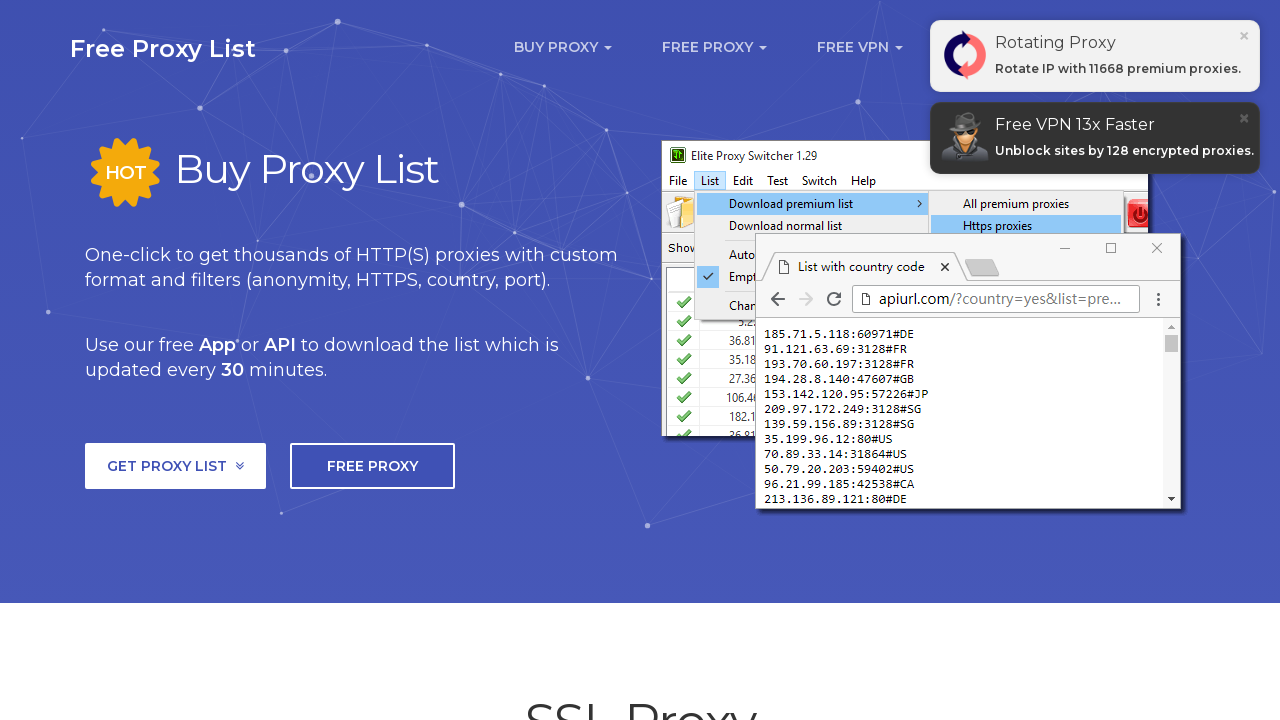

Extracted cell 4 text from proxy row 2
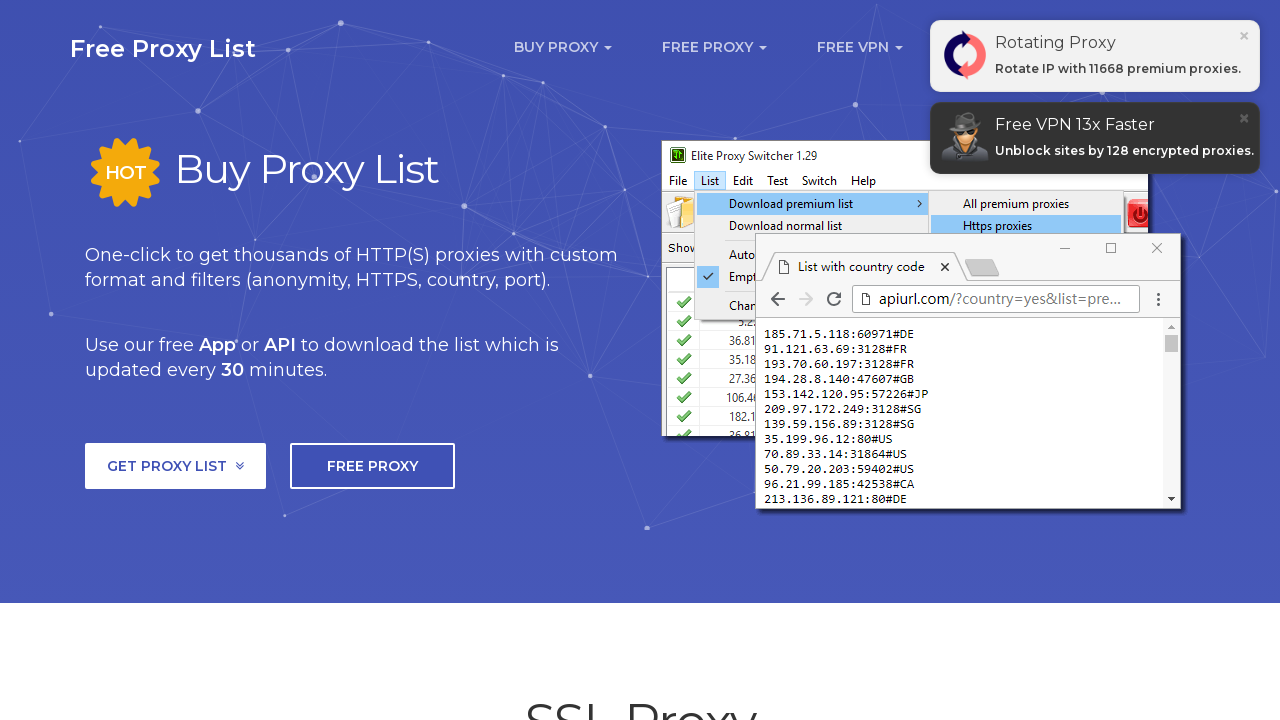

Extracted cell 5 text from proxy row 2
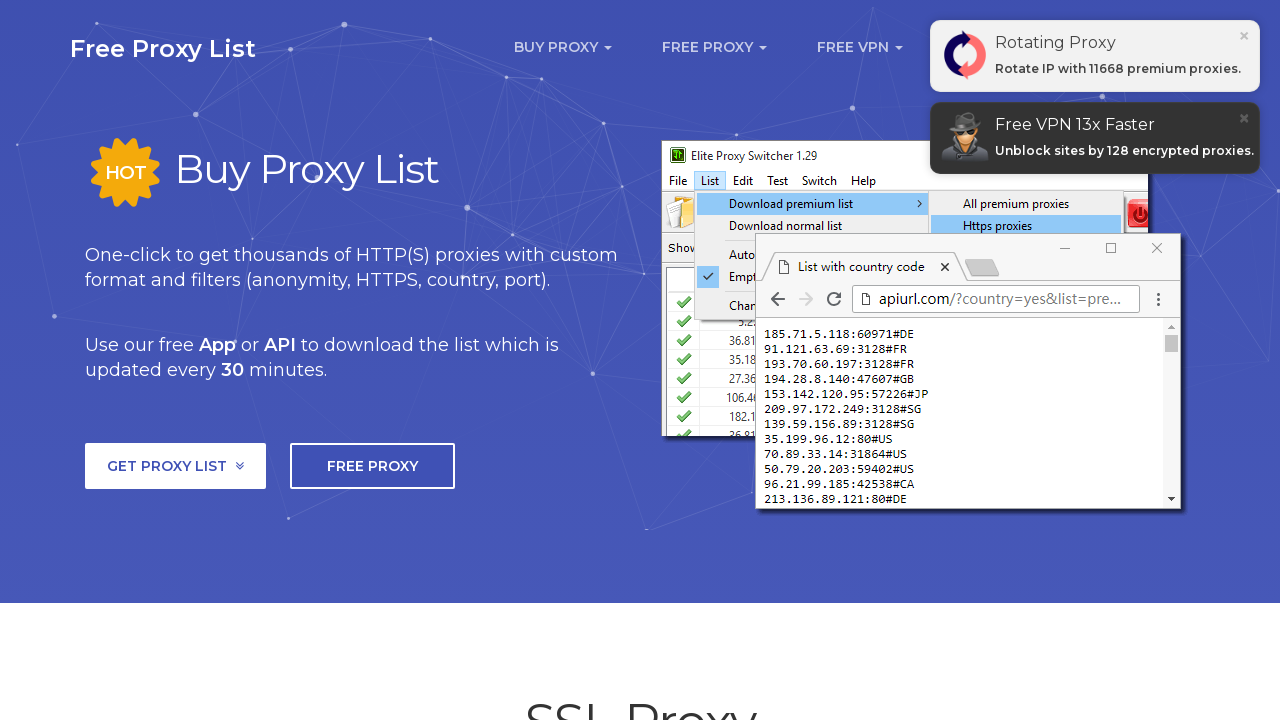

Extracted cell 6 text from proxy row 2
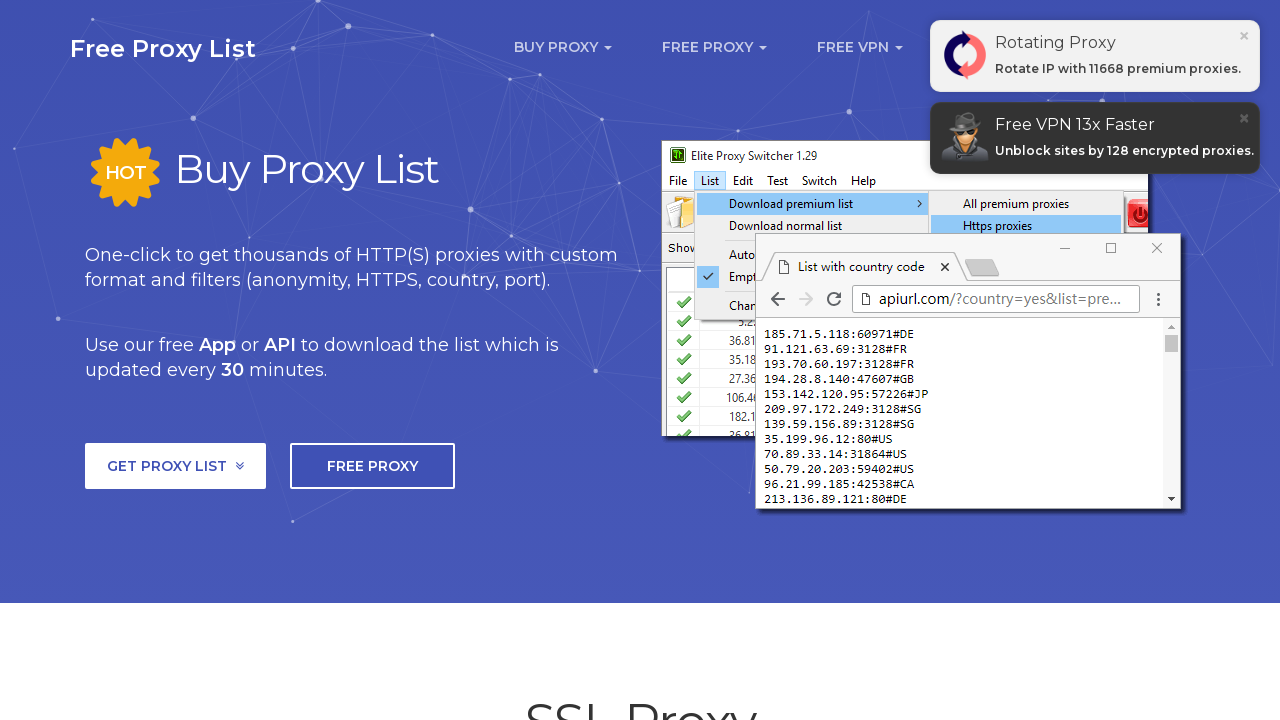

Extracted cell 7 text from proxy row 2
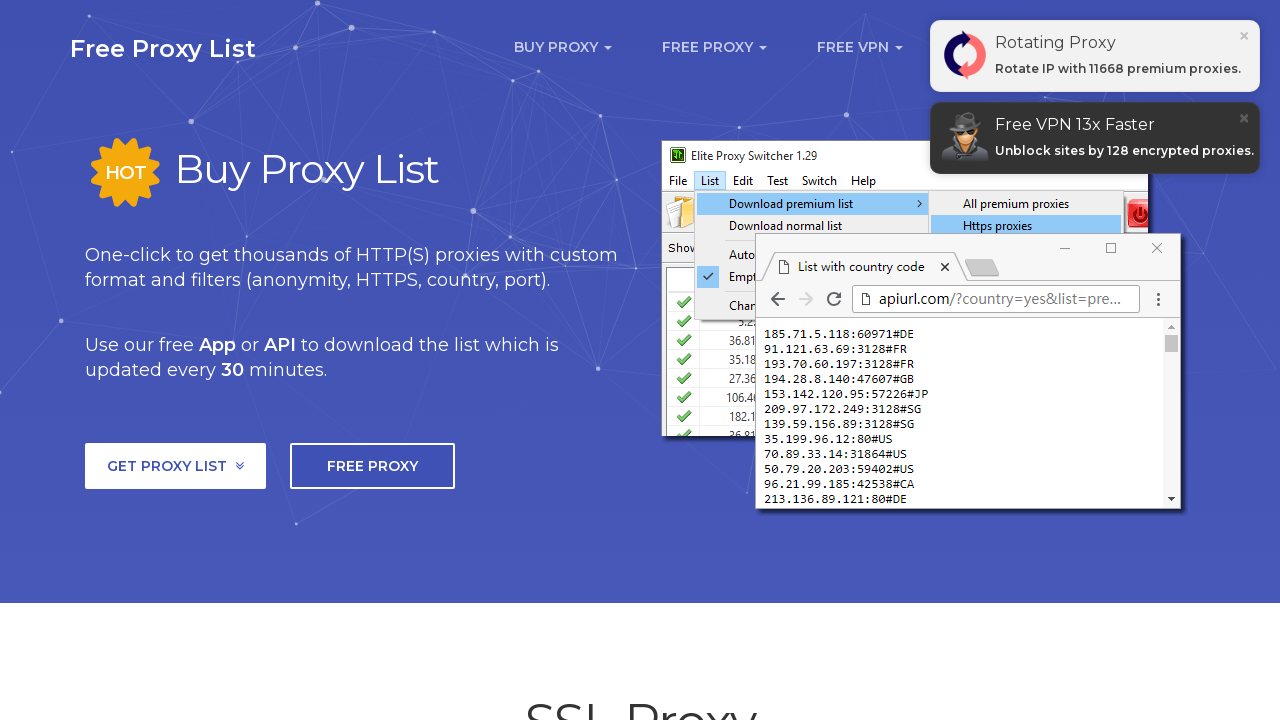

Extracted cell 8 text from proxy row 2
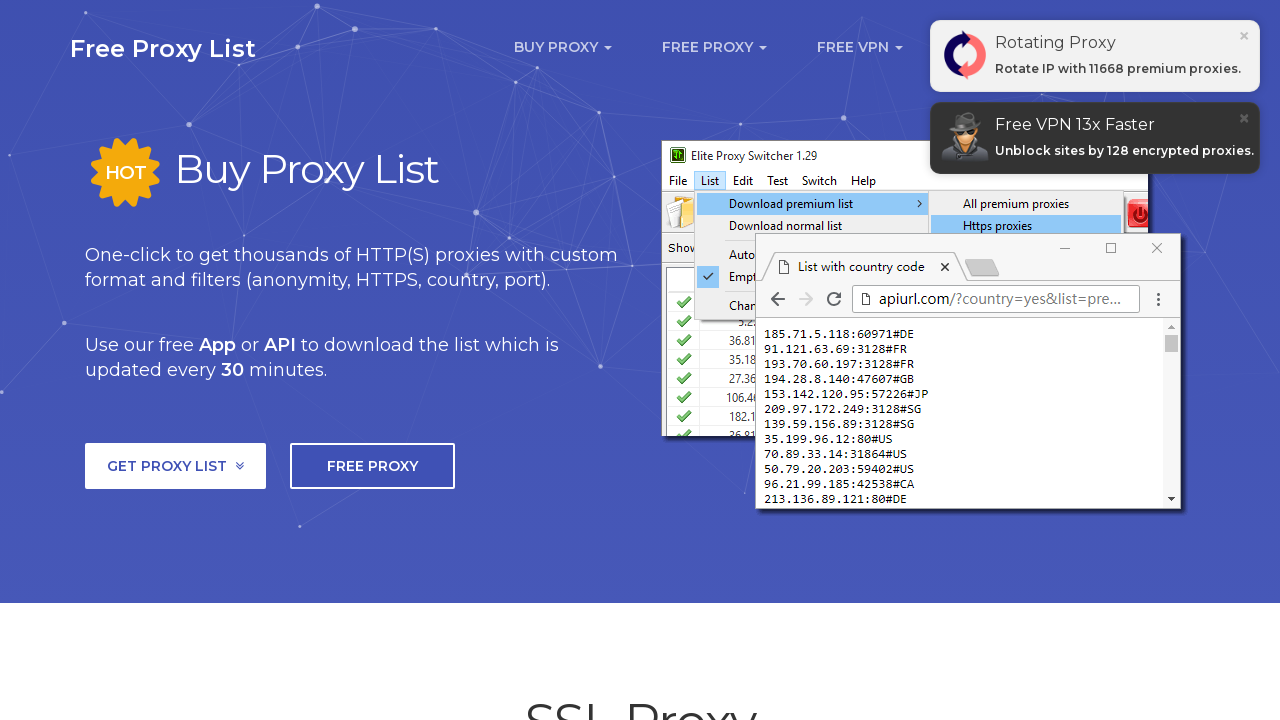

Located proxy row 3
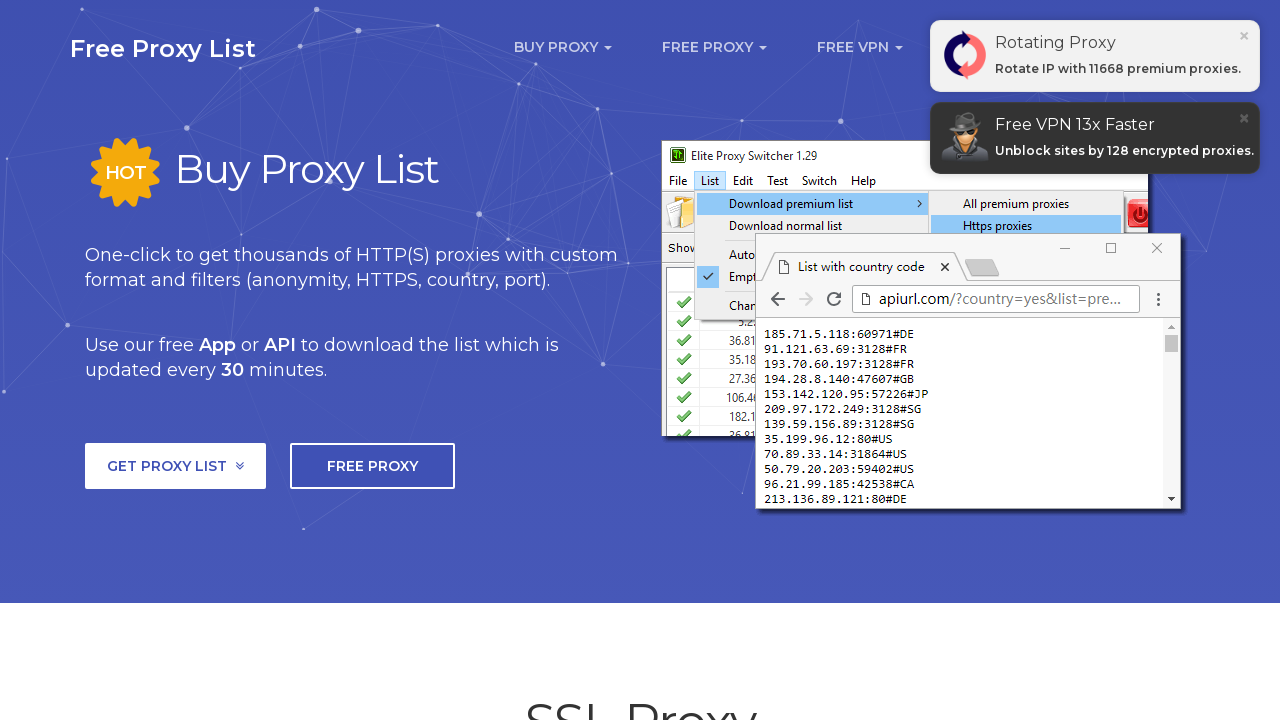

Located cells in proxy row 3
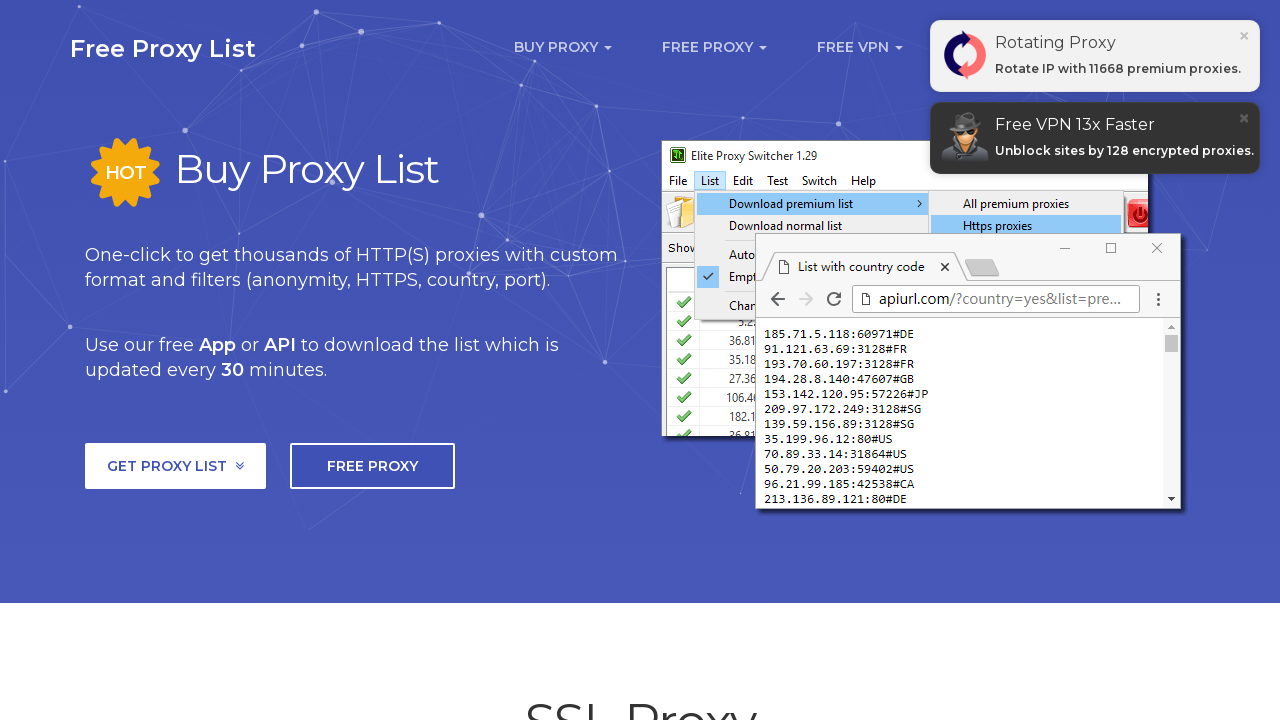

Counted 8 cells in proxy row 3
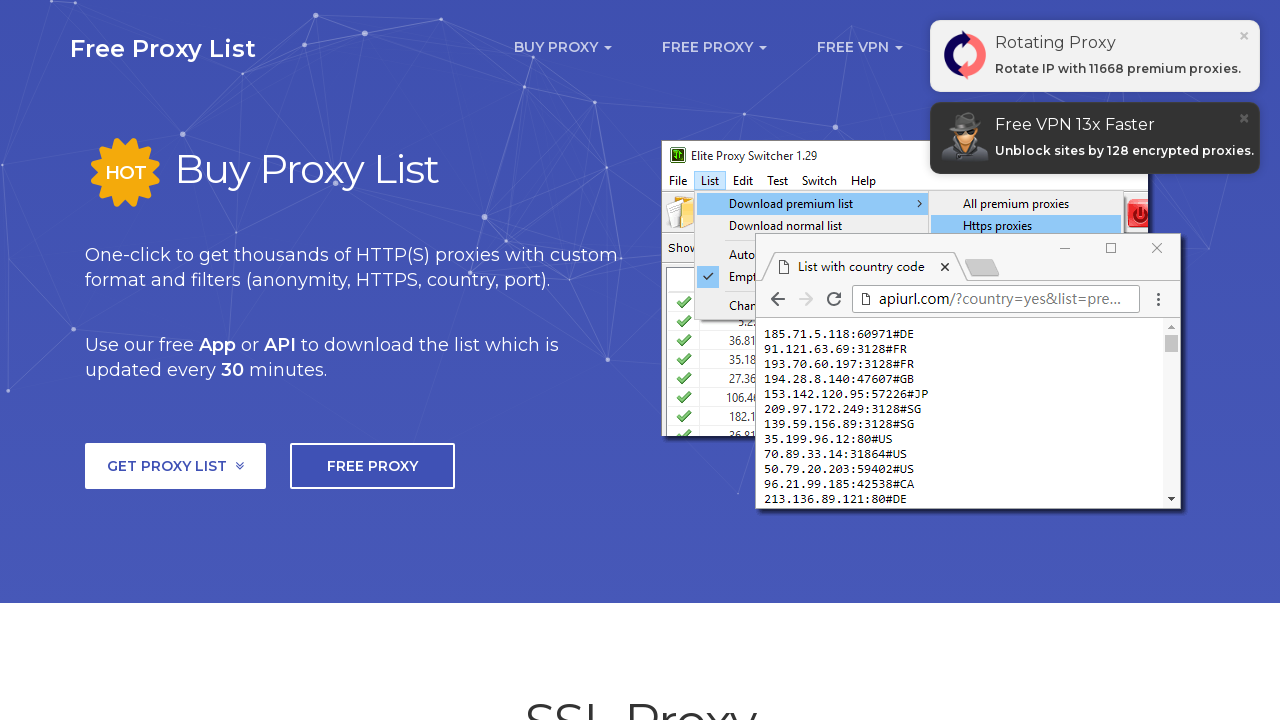

Extracted cell 1 text from proxy row 3
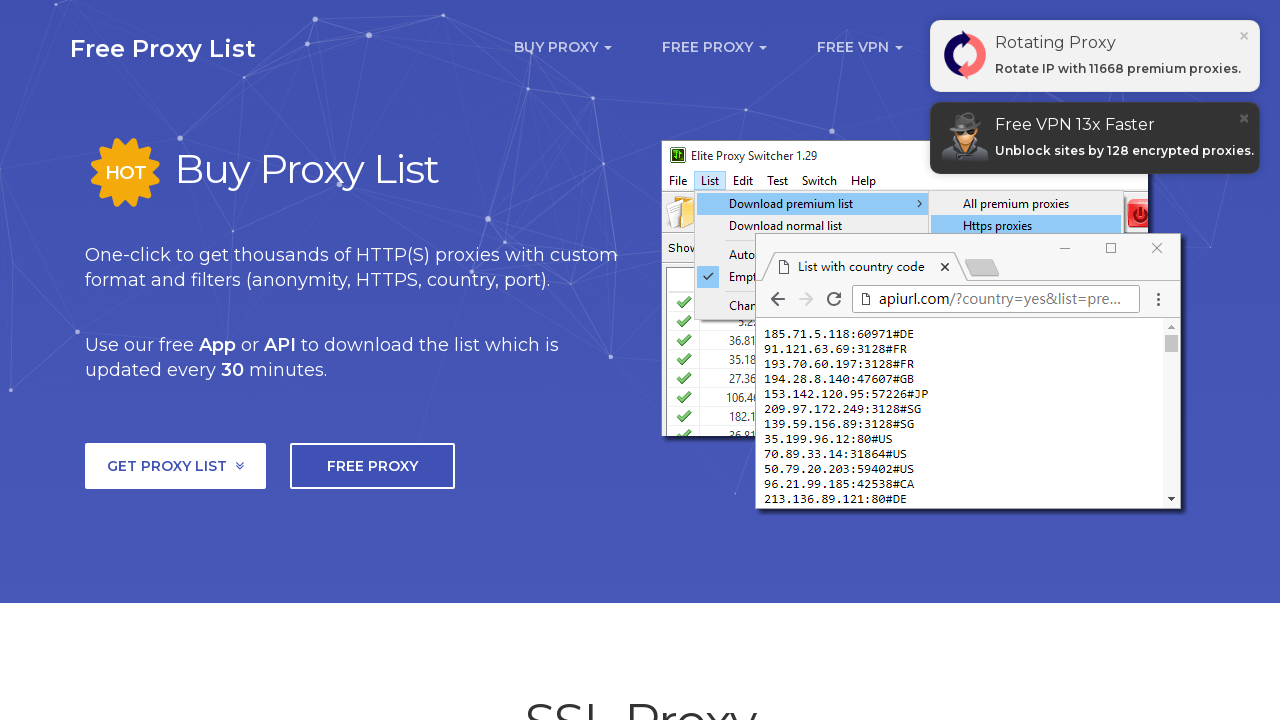

Extracted cell 2 text from proxy row 3
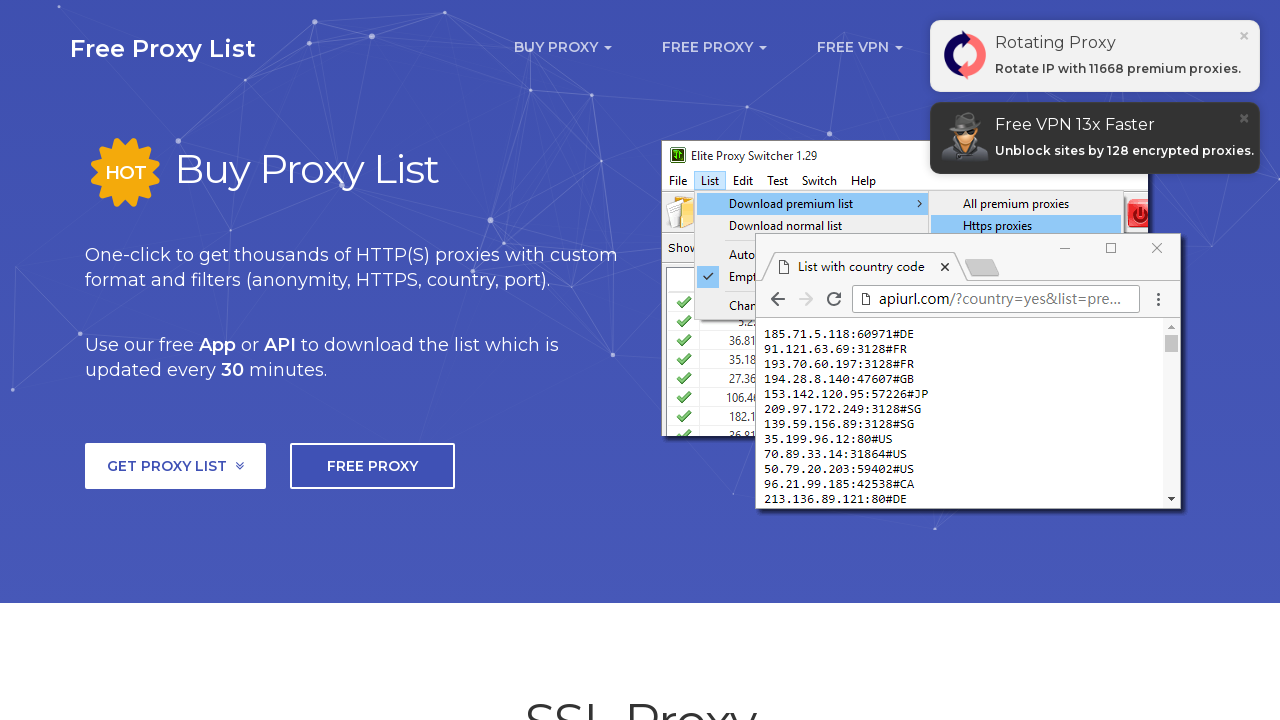

Extracted cell 3 text from proxy row 3
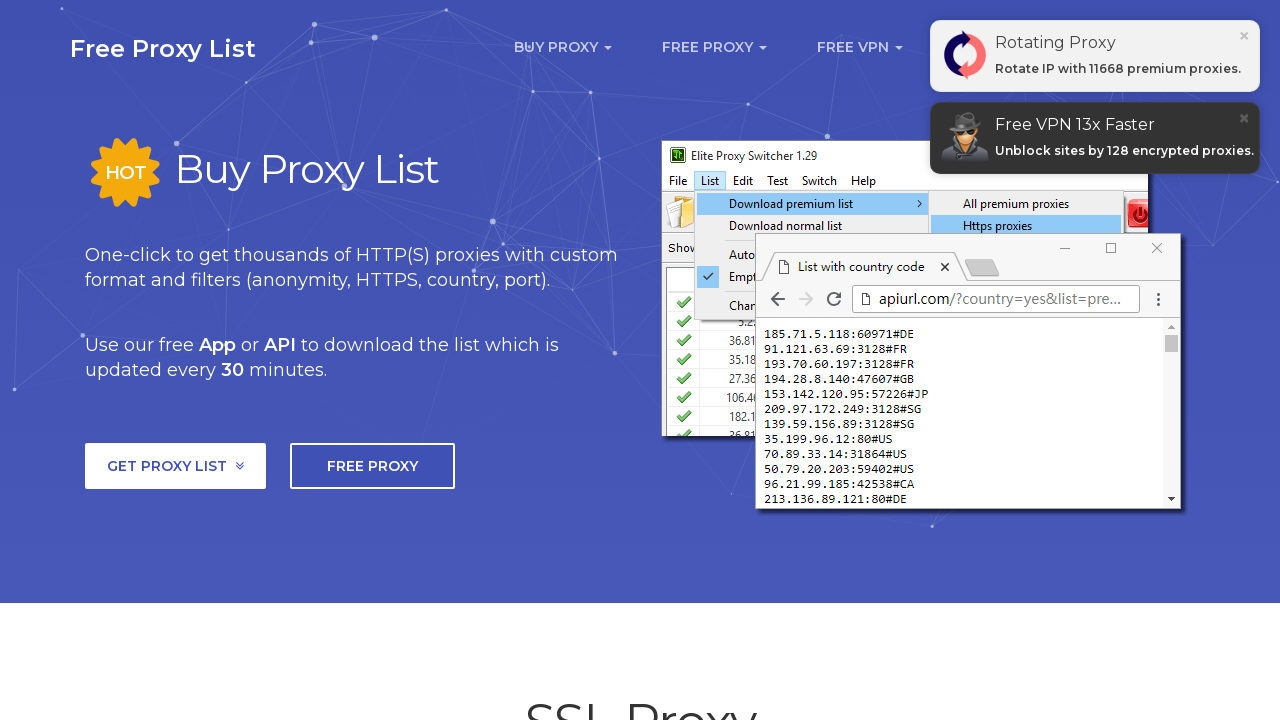

Extracted cell 4 text from proxy row 3
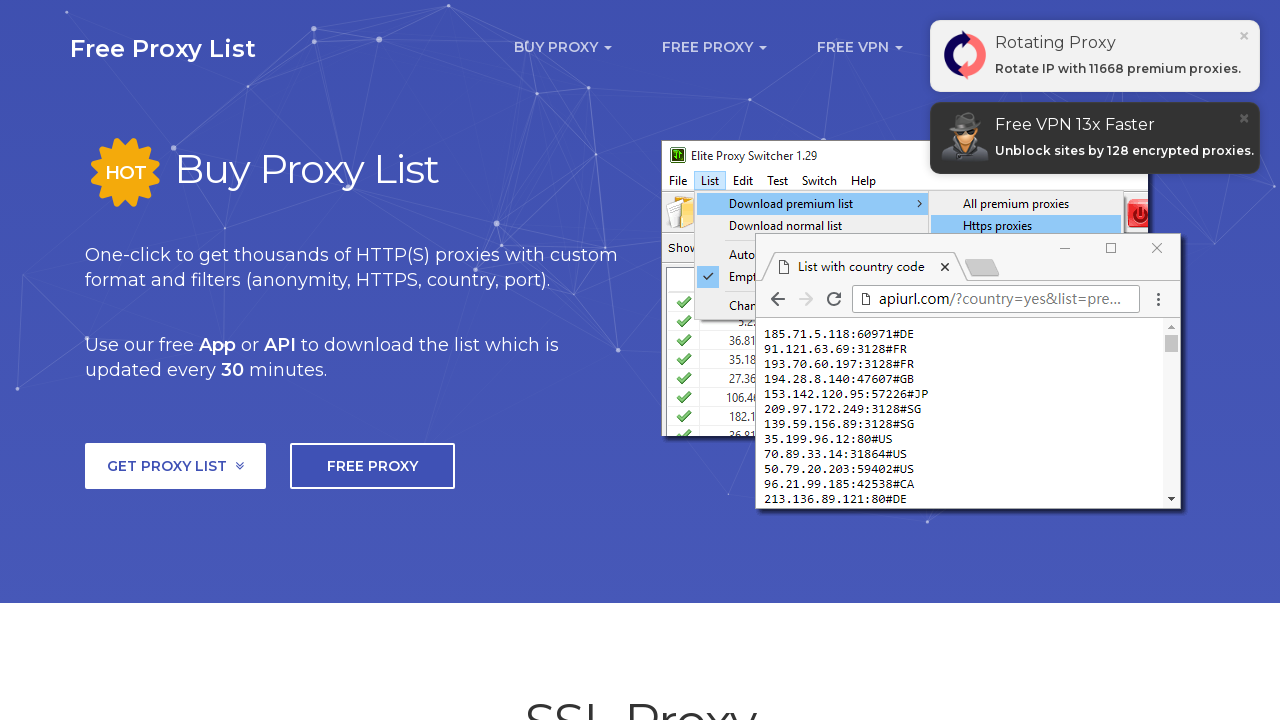

Extracted cell 5 text from proxy row 3
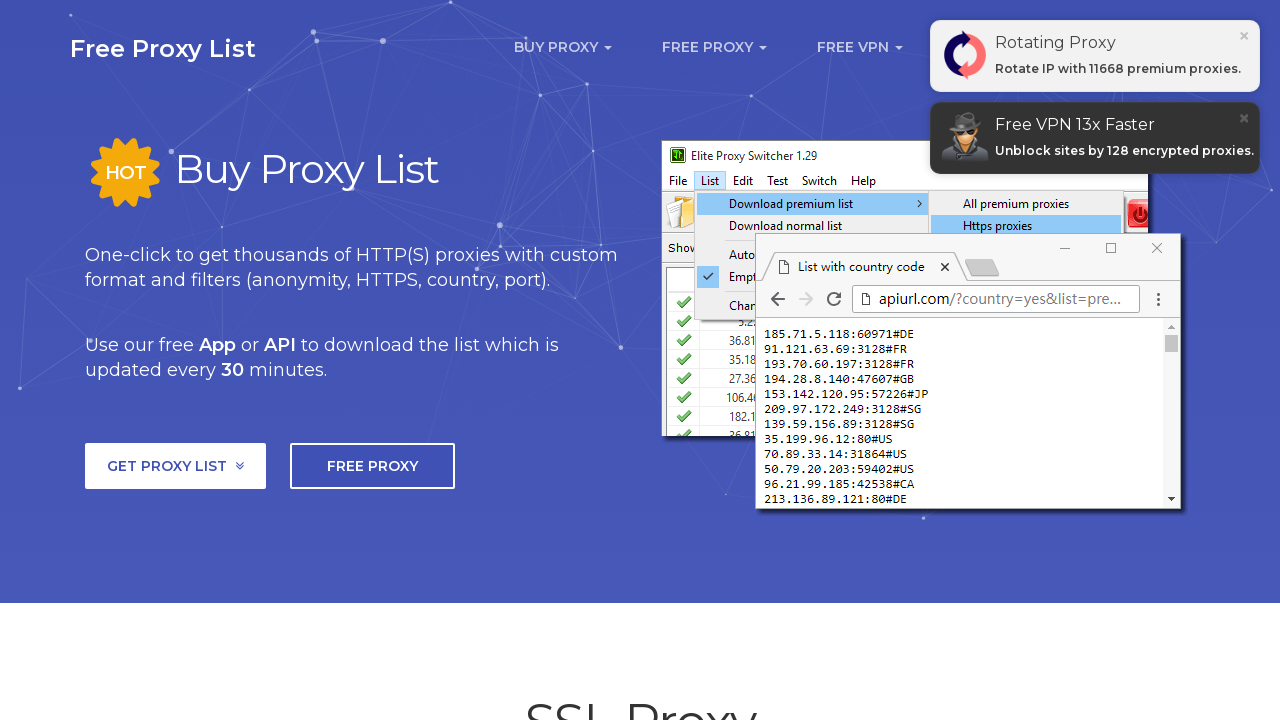

Extracted cell 6 text from proxy row 3
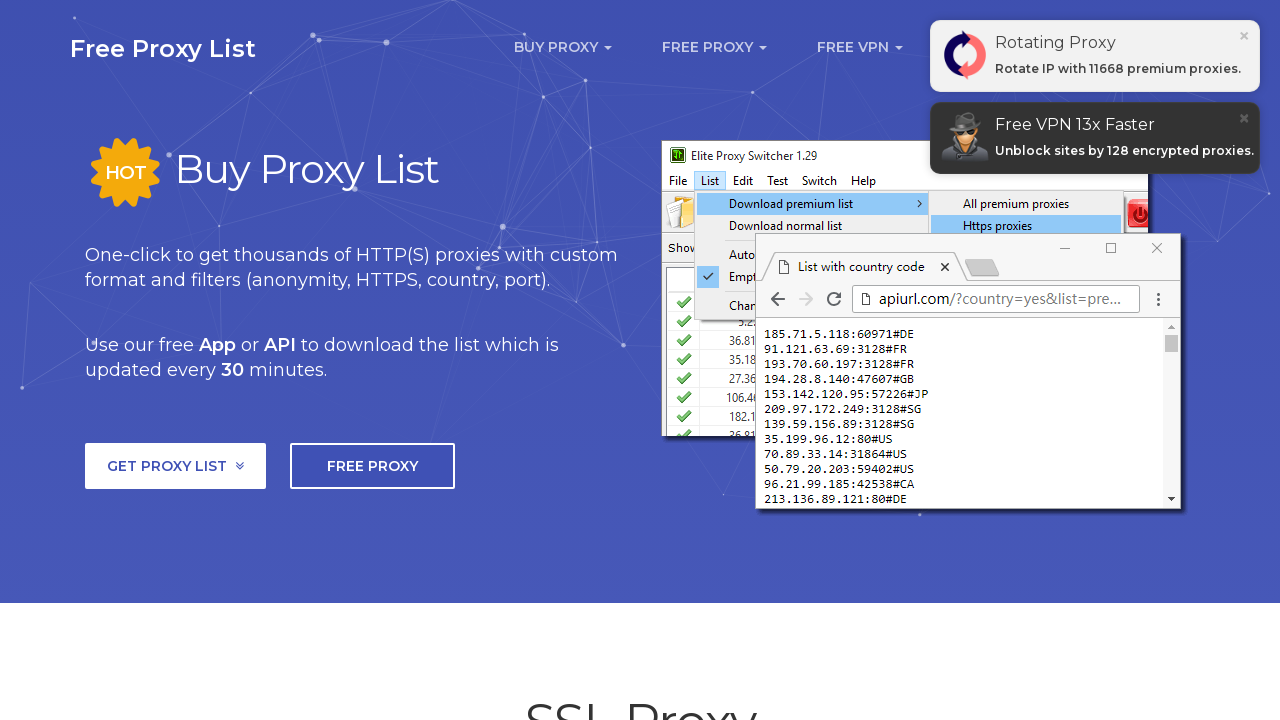

Extracted cell 7 text from proxy row 3
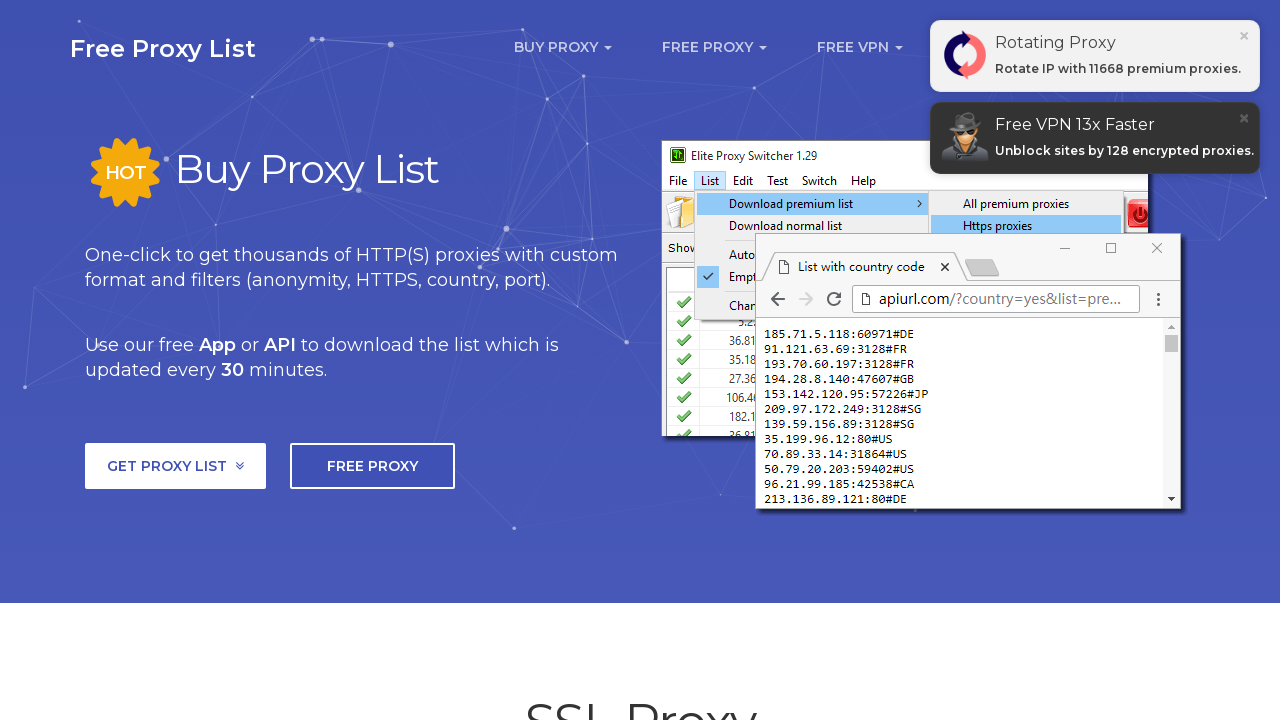

Extracted cell 8 text from proxy row 3
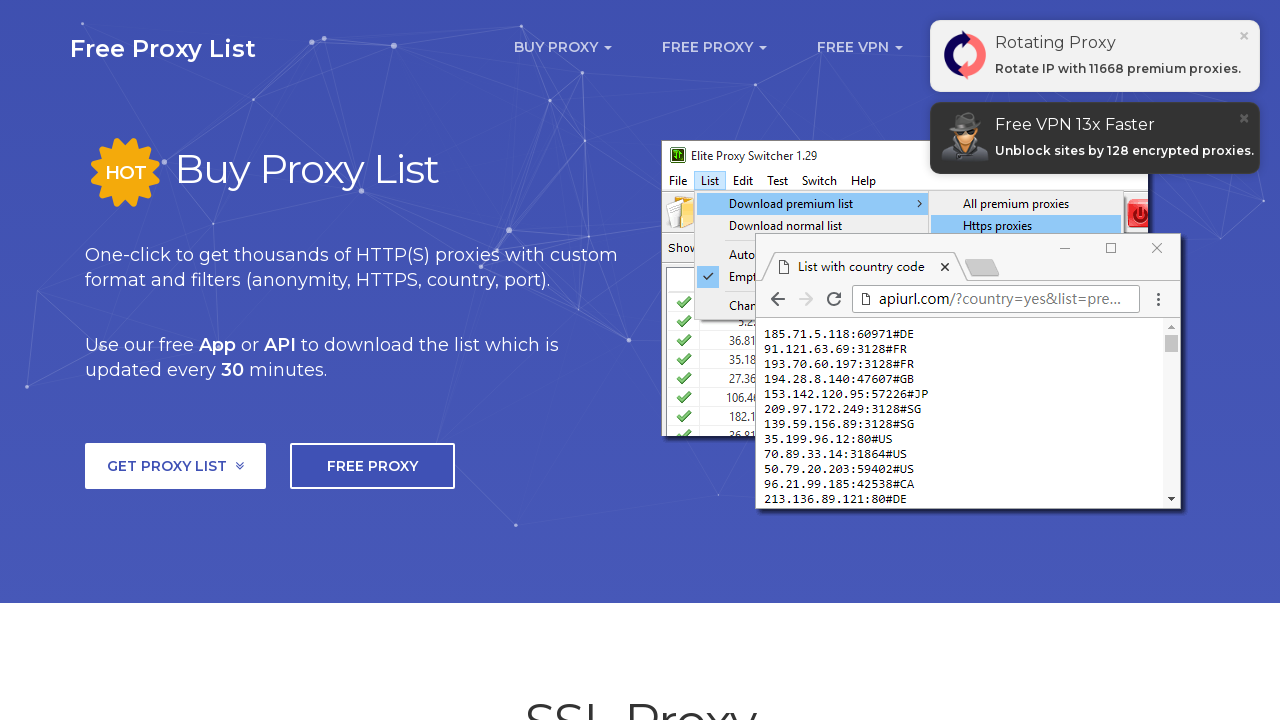

Located proxy row 4
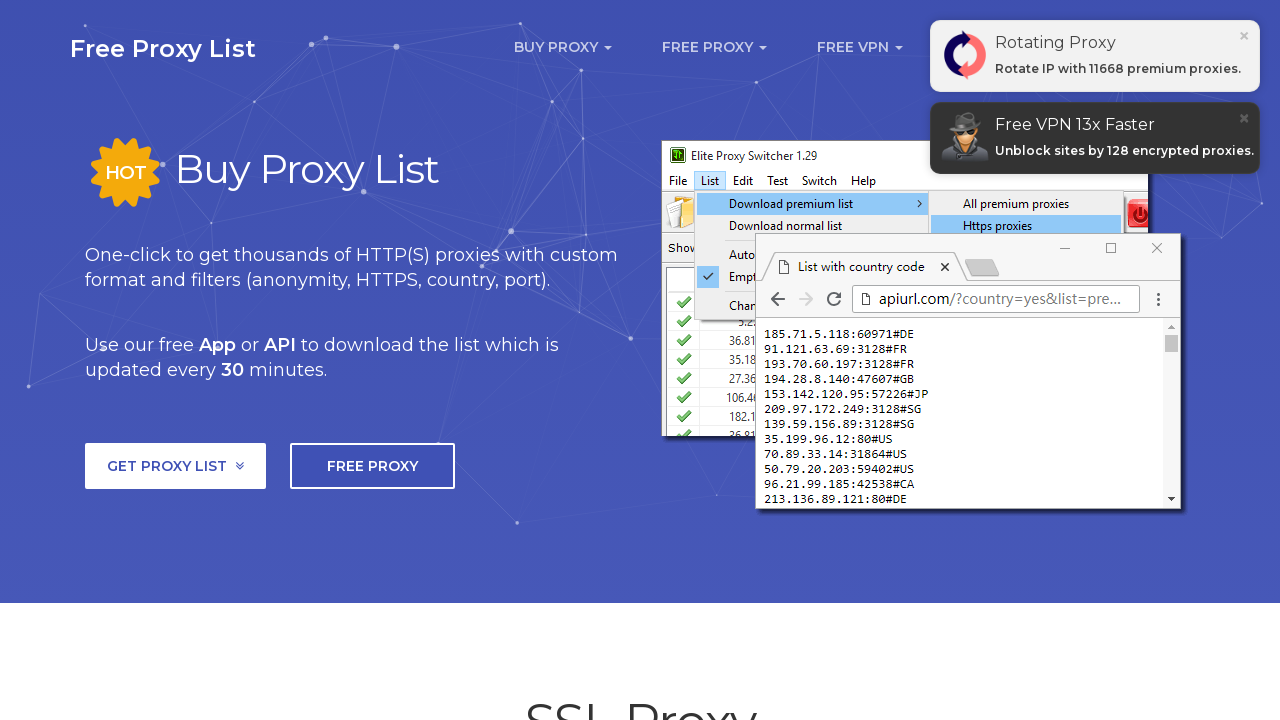

Located cells in proxy row 4
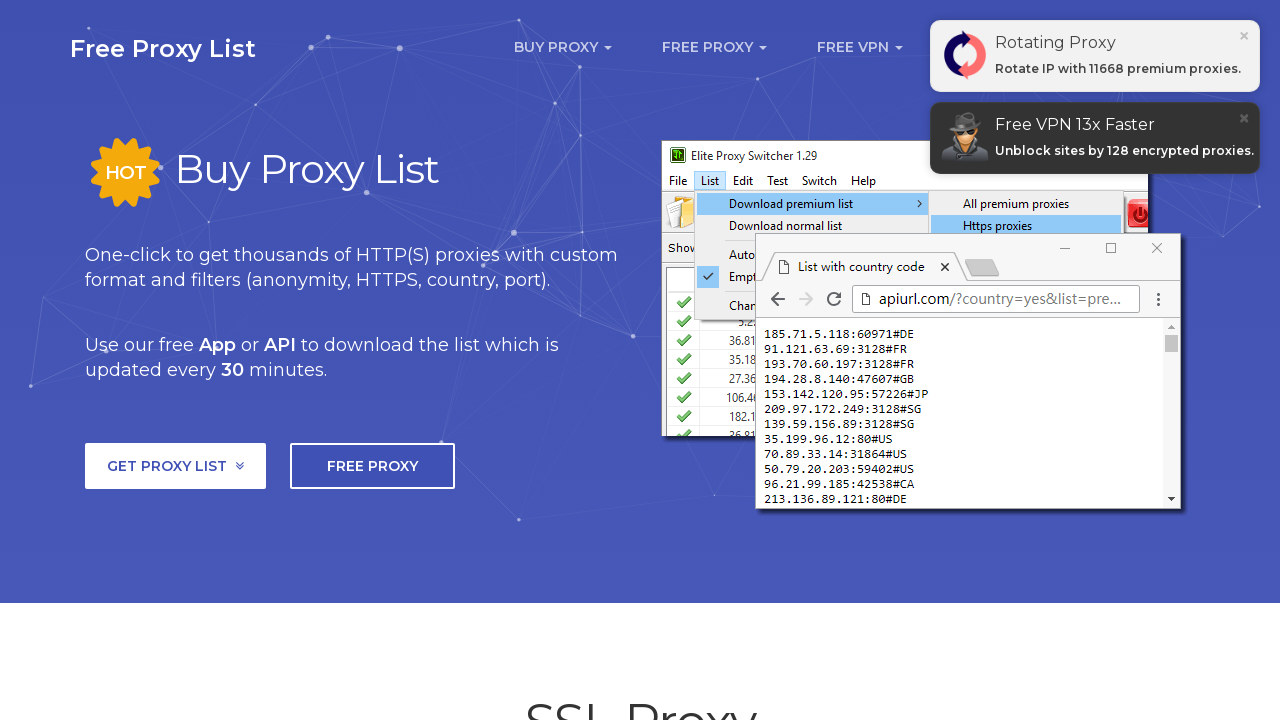

Counted 8 cells in proxy row 4
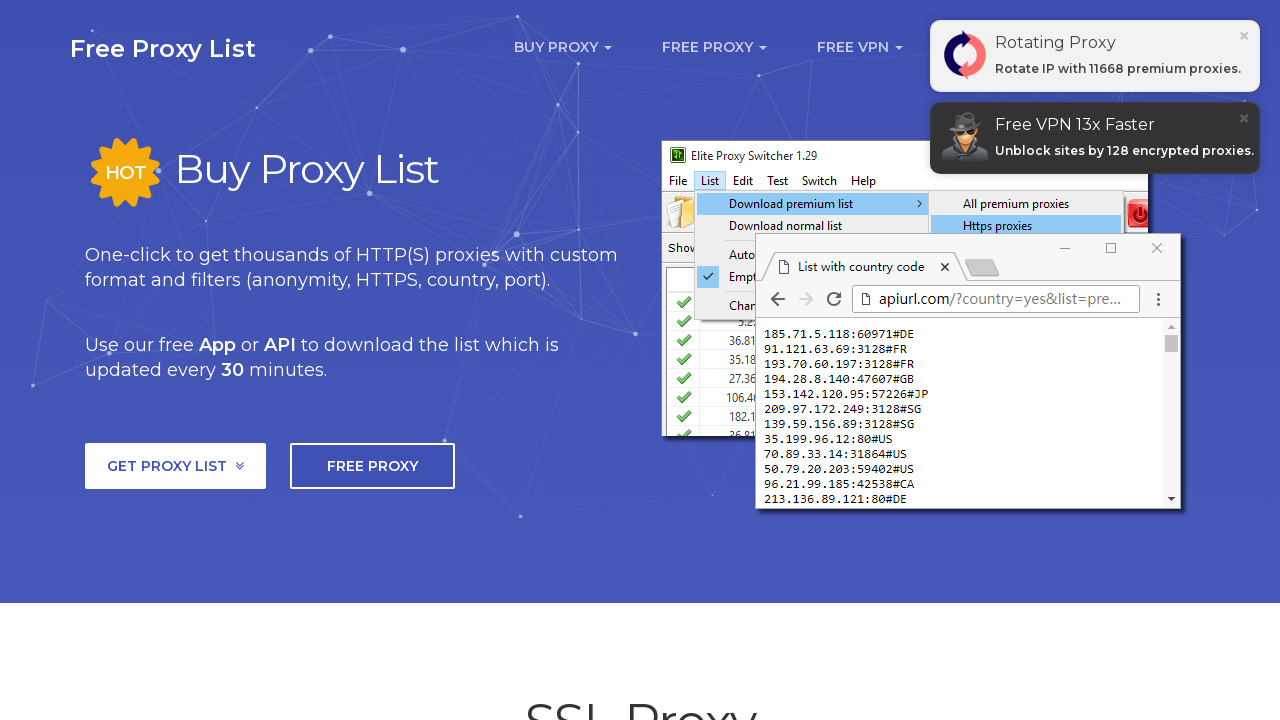

Extracted cell 1 text from proxy row 4
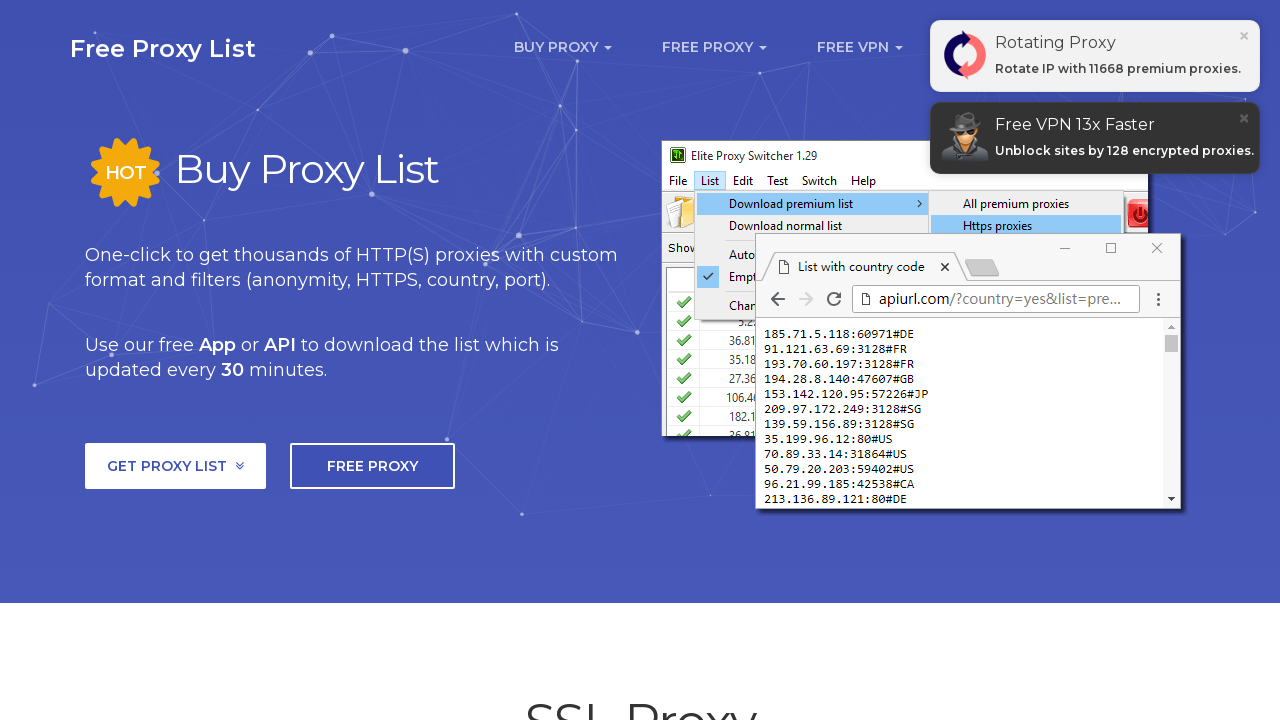

Extracted cell 2 text from proxy row 4
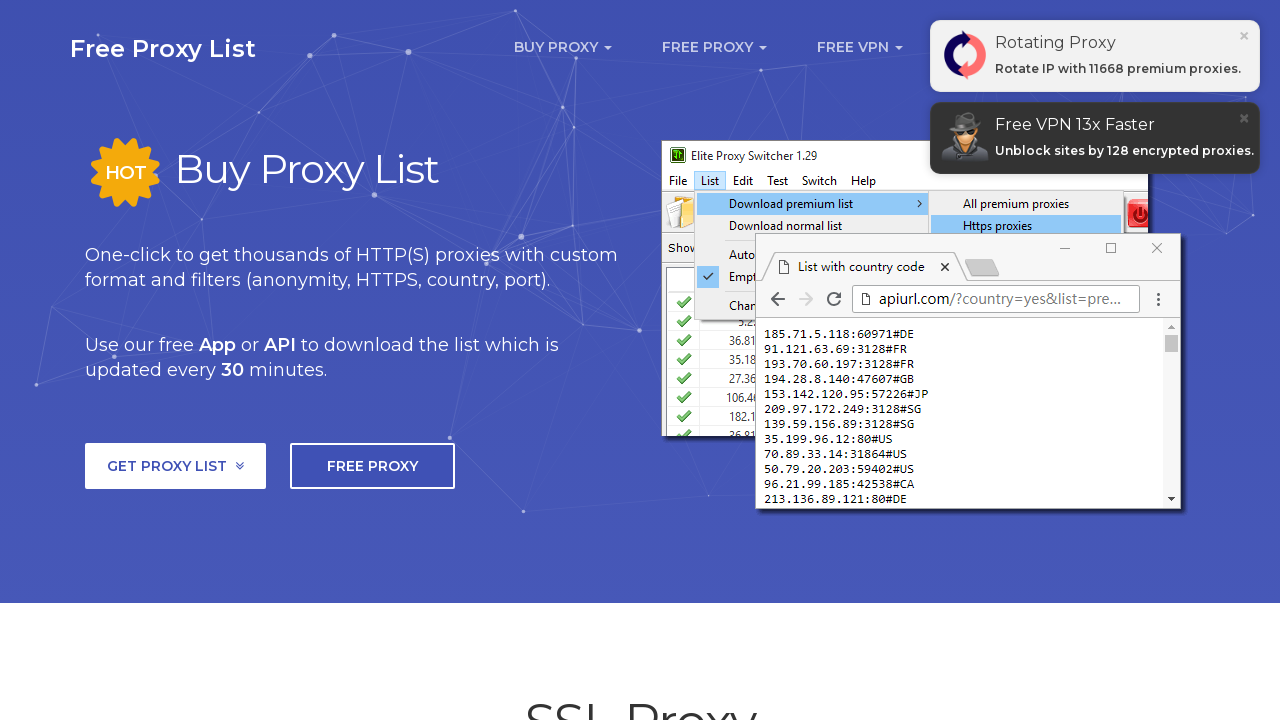

Extracted cell 3 text from proxy row 4
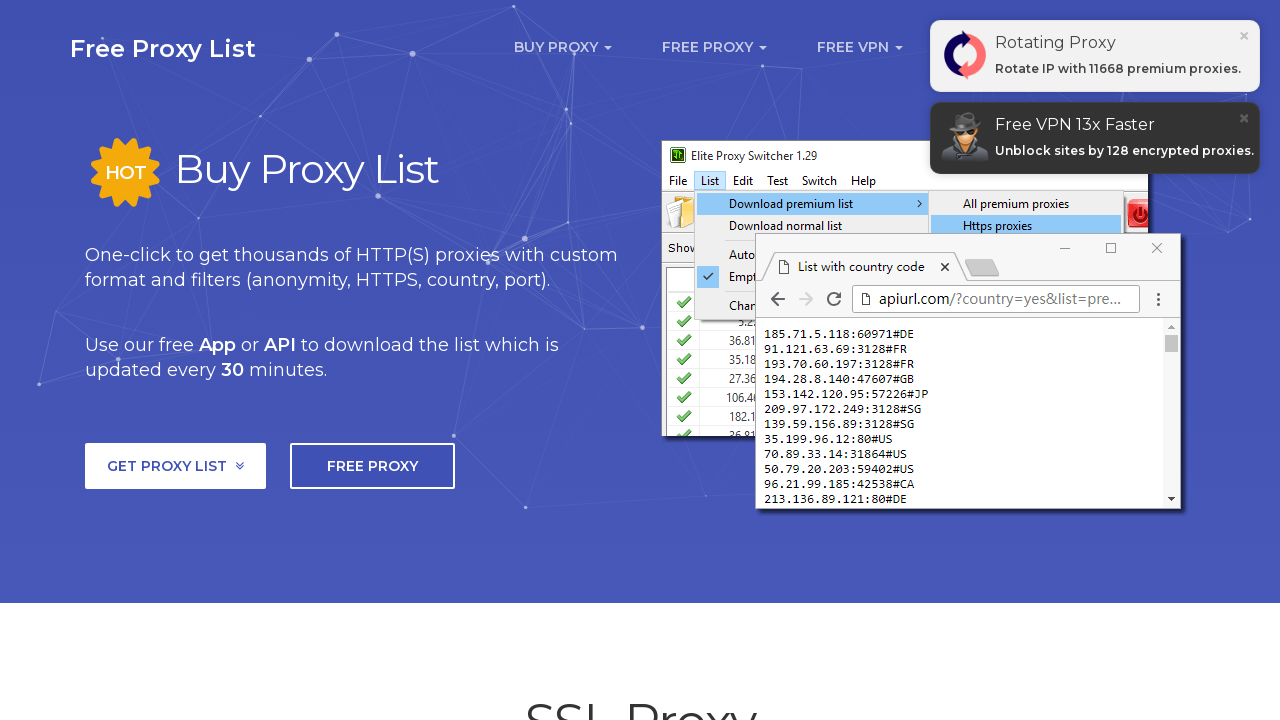

Extracted cell 4 text from proxy row 4
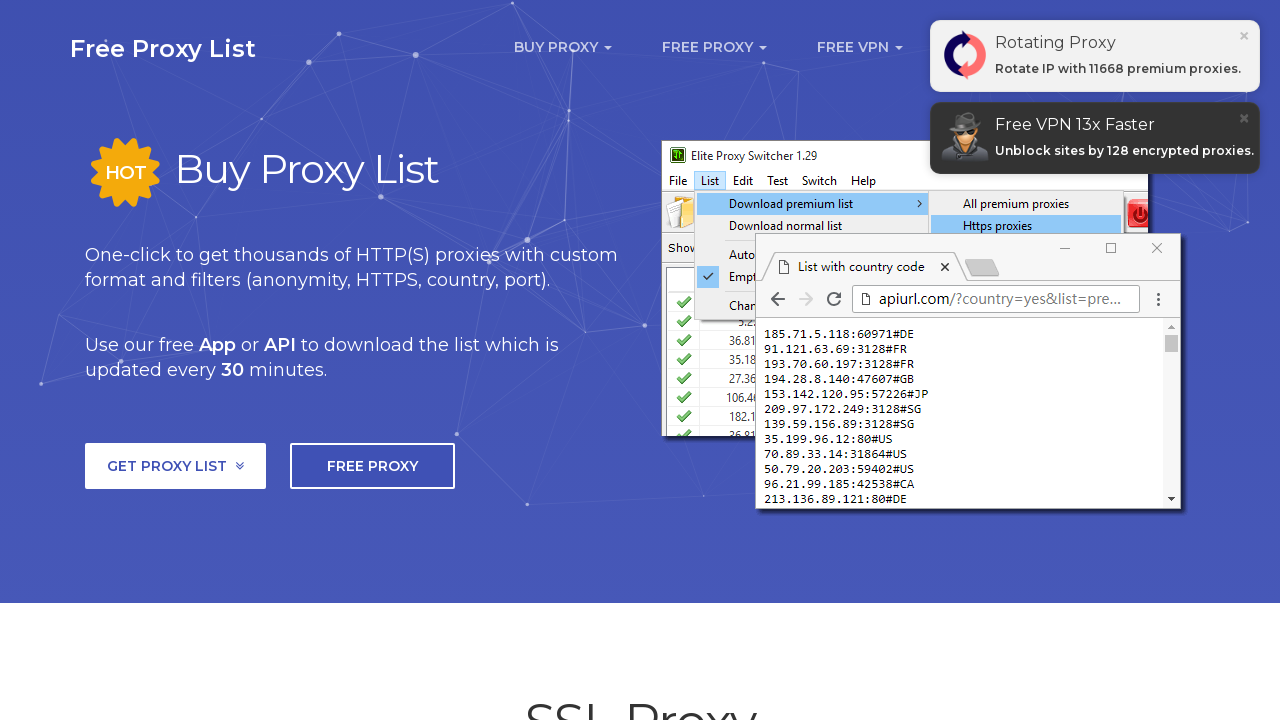

Extracted cell 5 text from proxy row 4
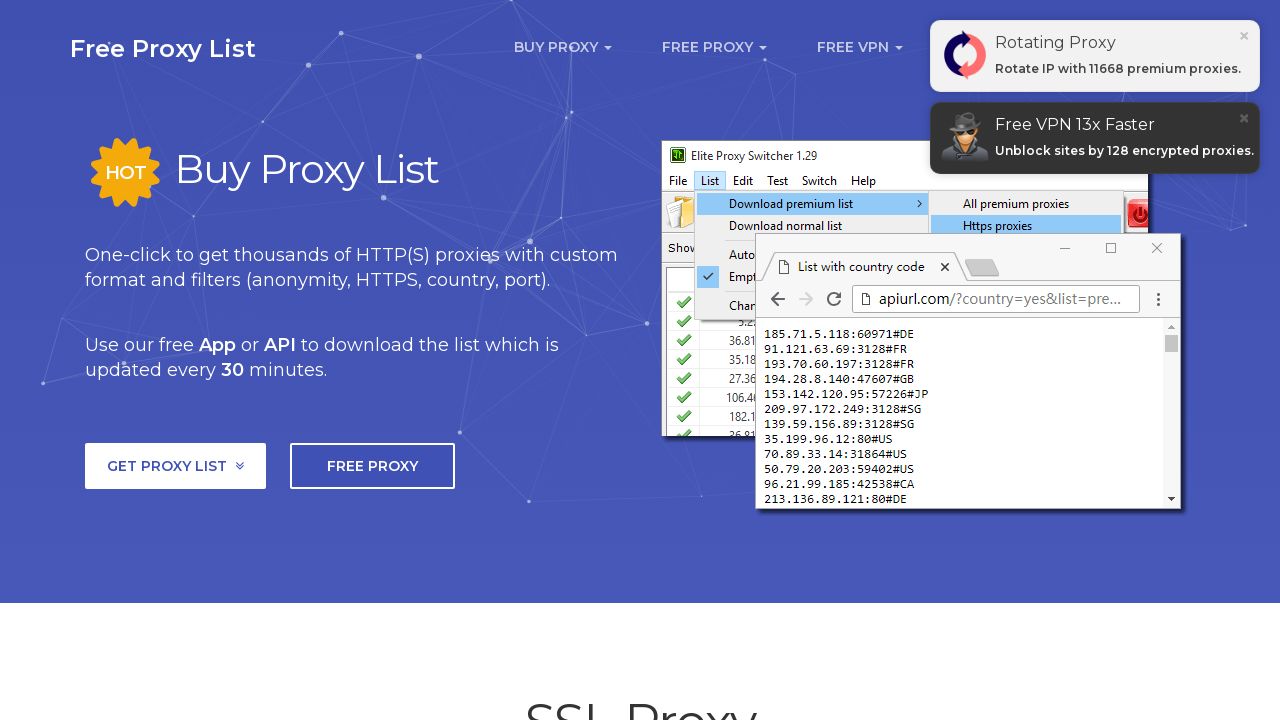

Extracted cell 6 text from proxy row 4
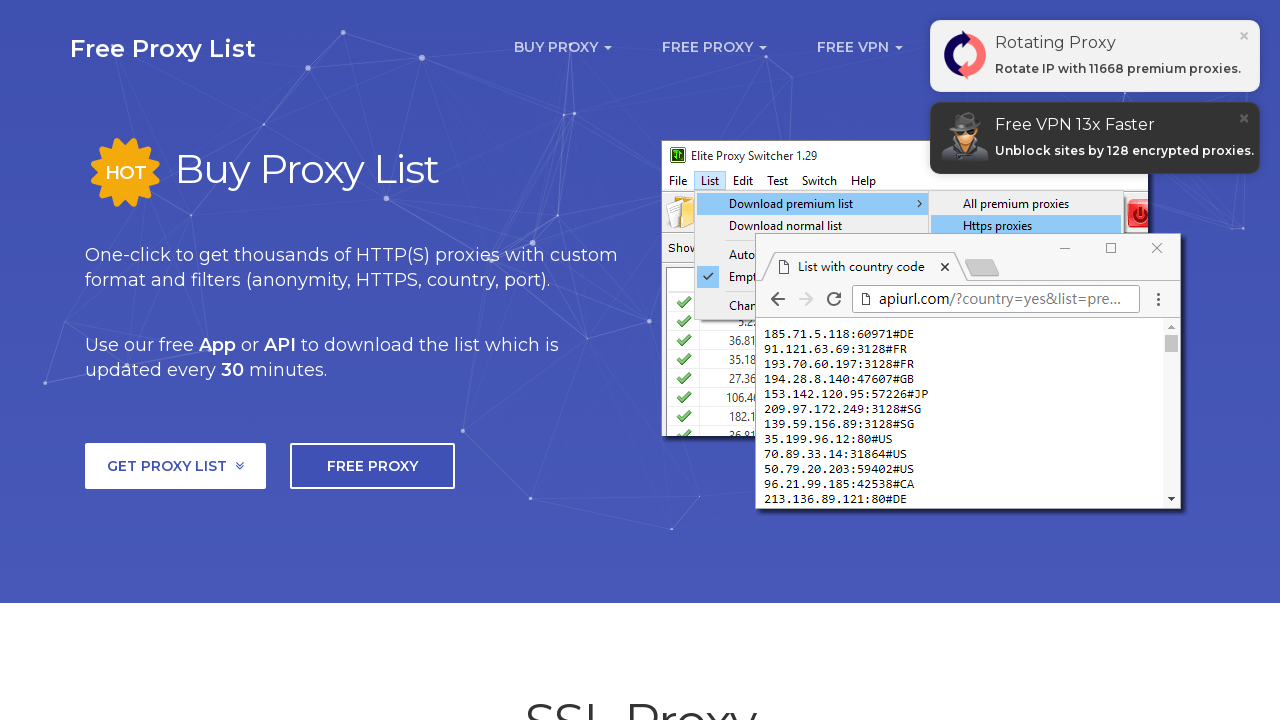

Extracted cell 7 text from proxy row 4
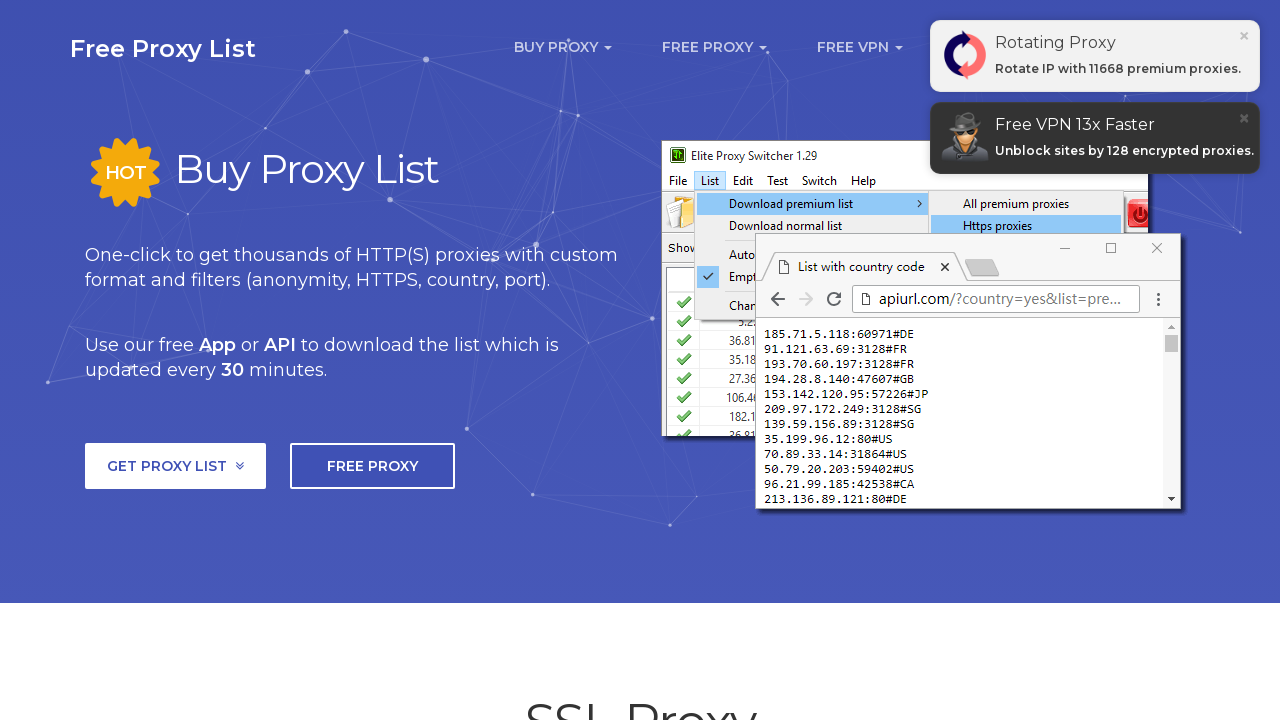

Extracted cell 8 text from proxy row 4
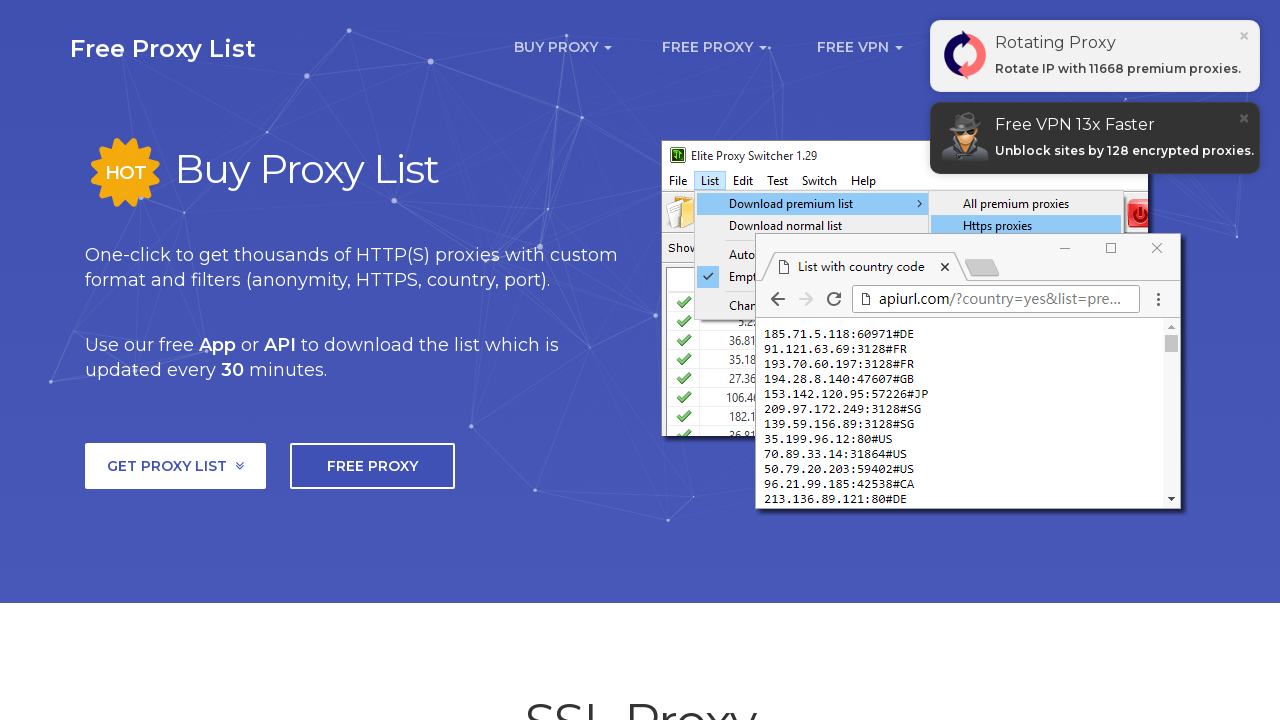

Located proxy row 5
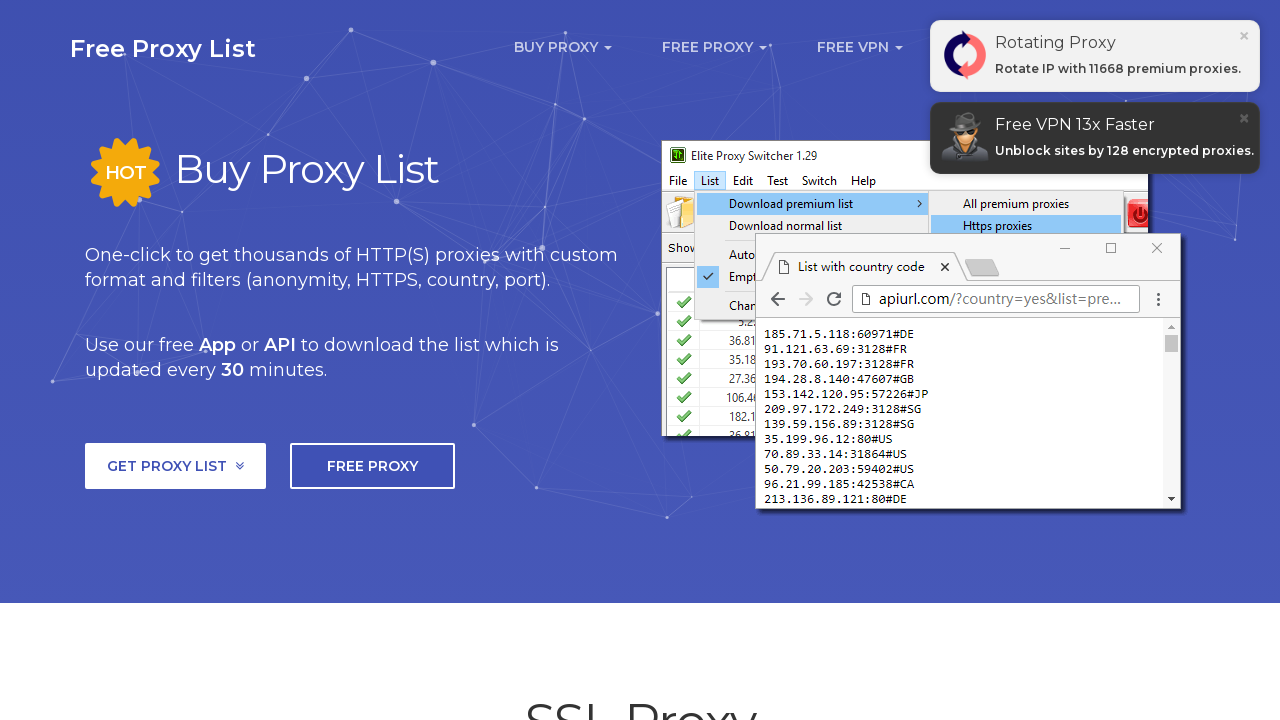

Located cells in proxy row 5
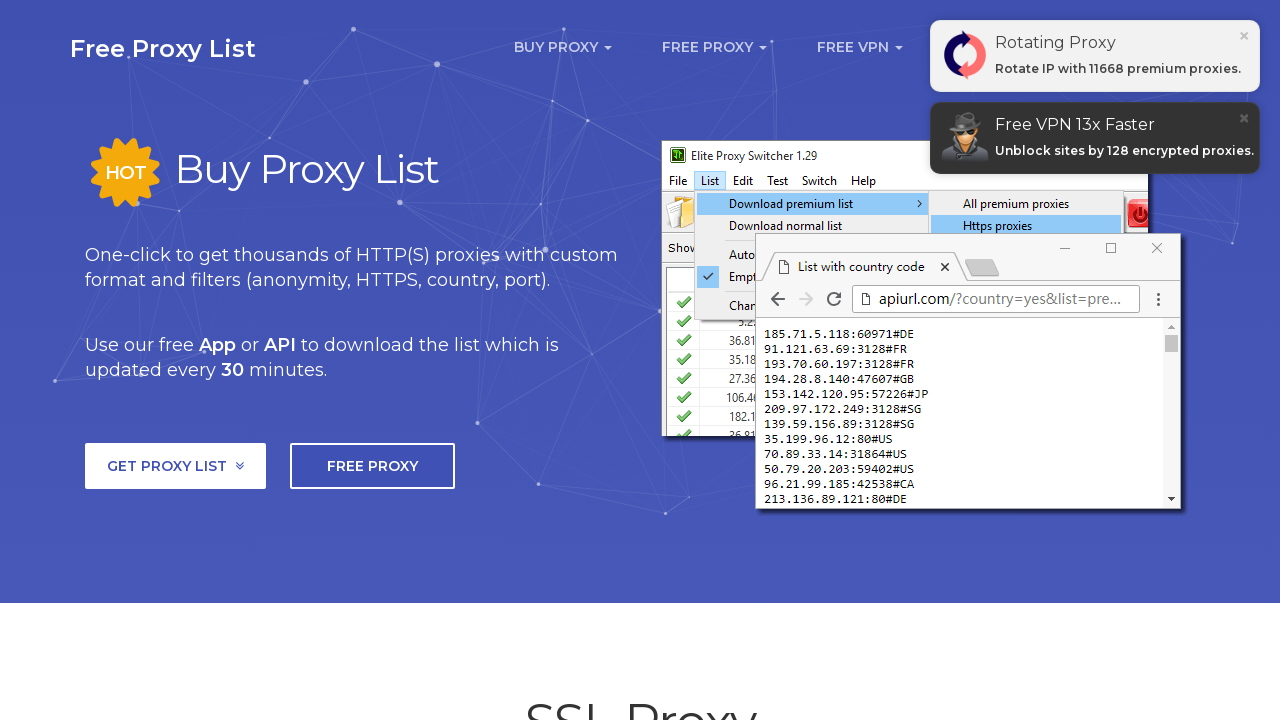

Counted 8 cells in proxy row 5
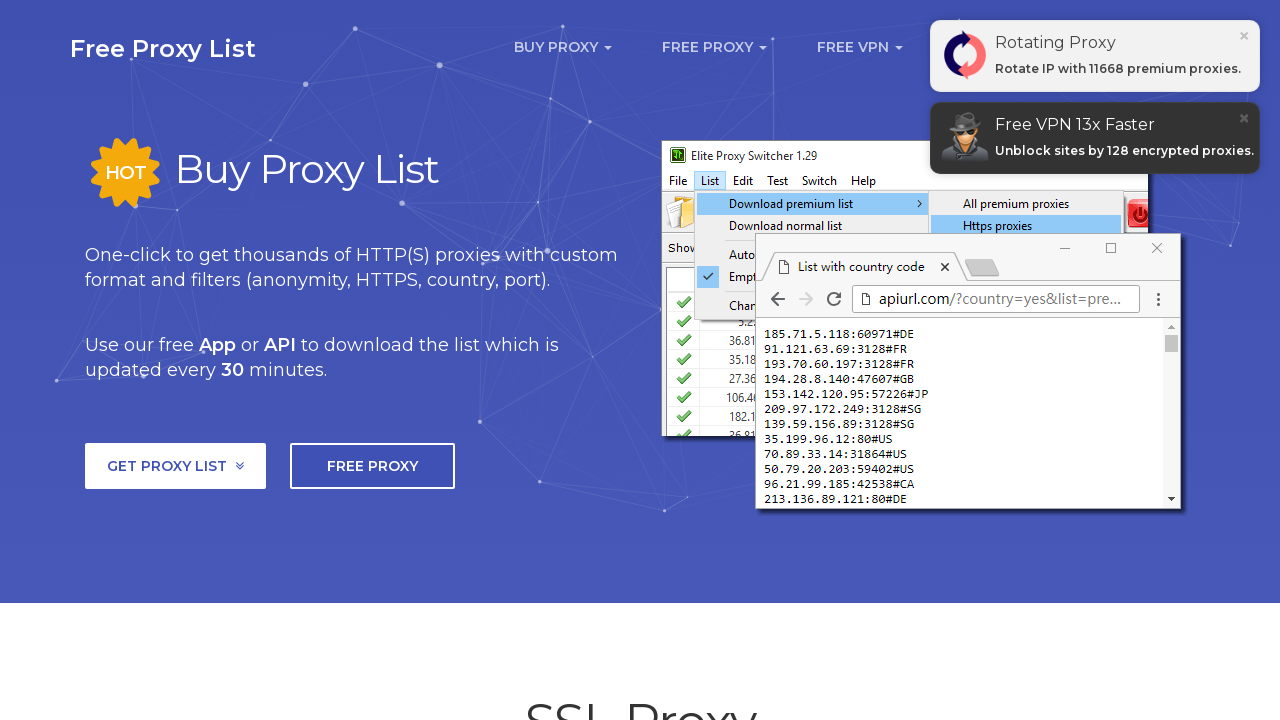

Extracted cell 1 text from proxy row 5
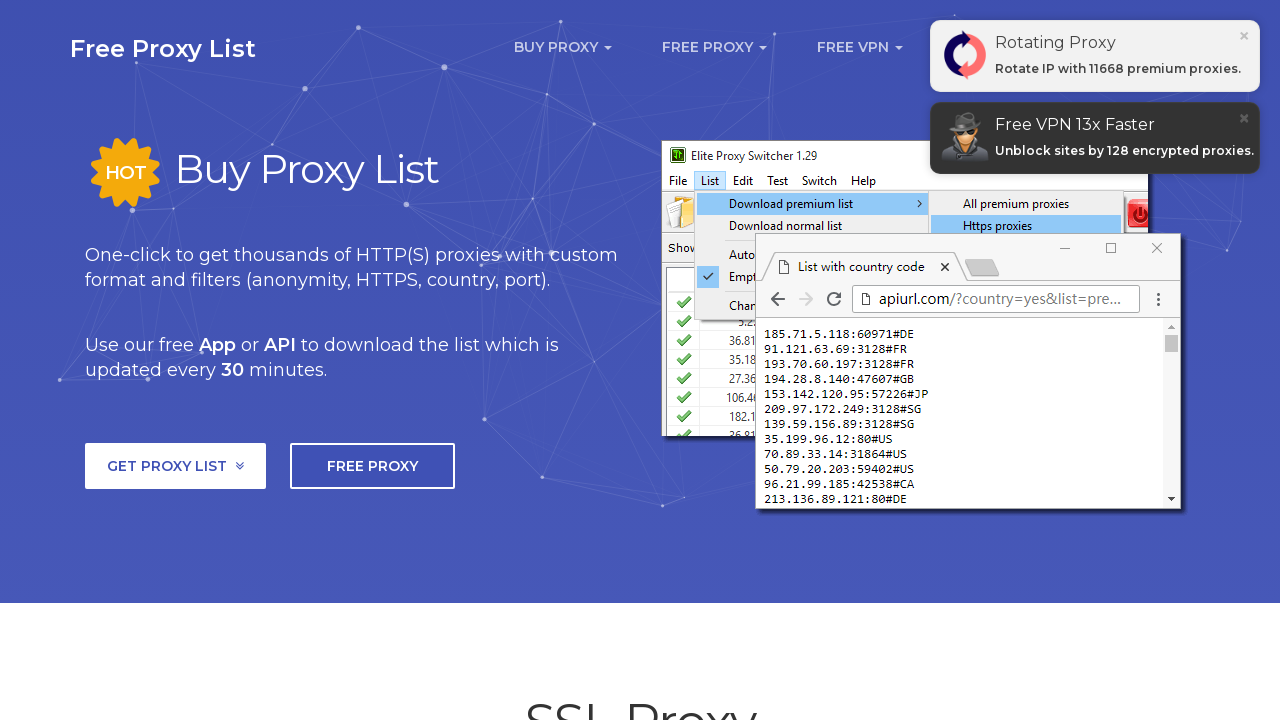

Extracted cell 2 text from proxy row 5
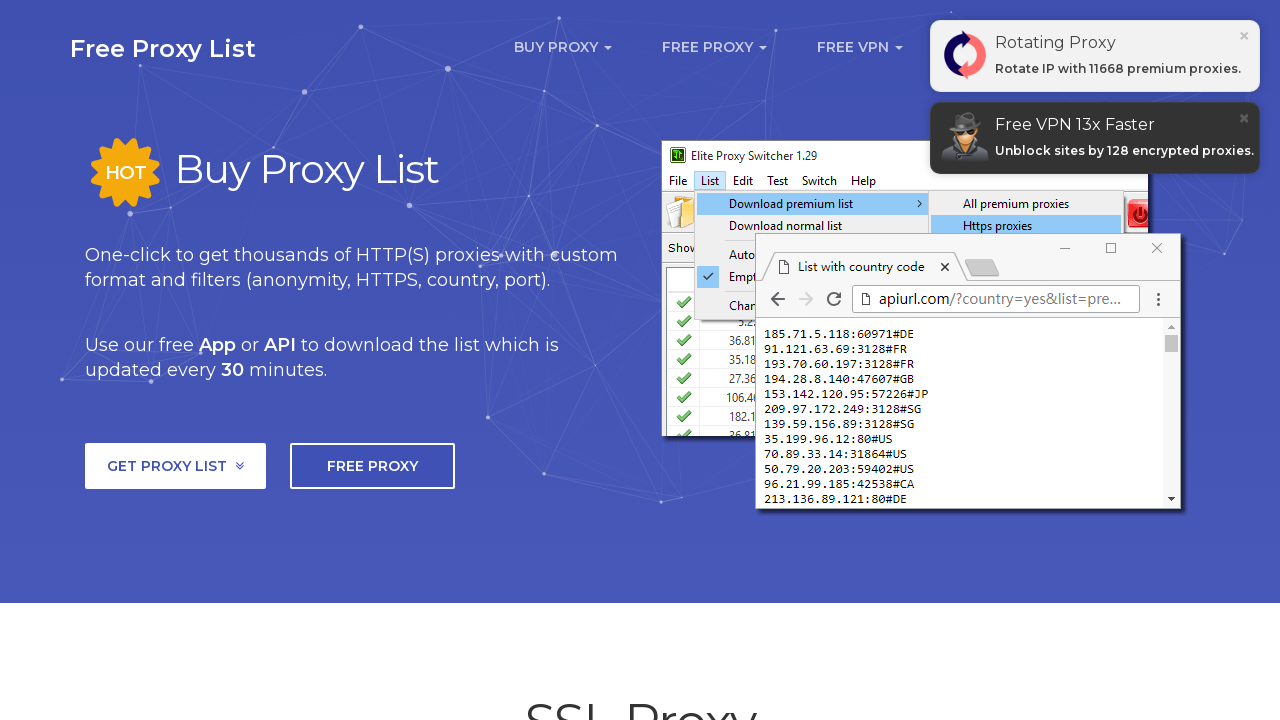

Extracted cell 3 text from proxy row 5
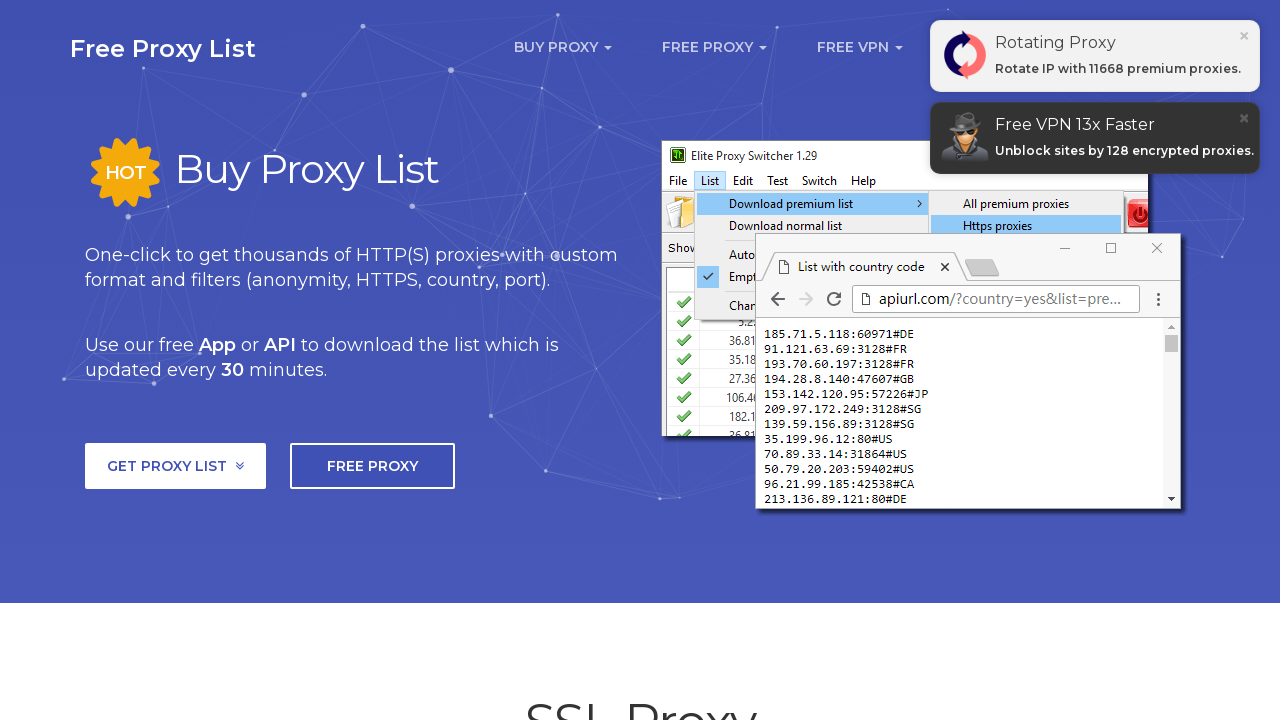

Extracted cell 4 text from proxy row 5
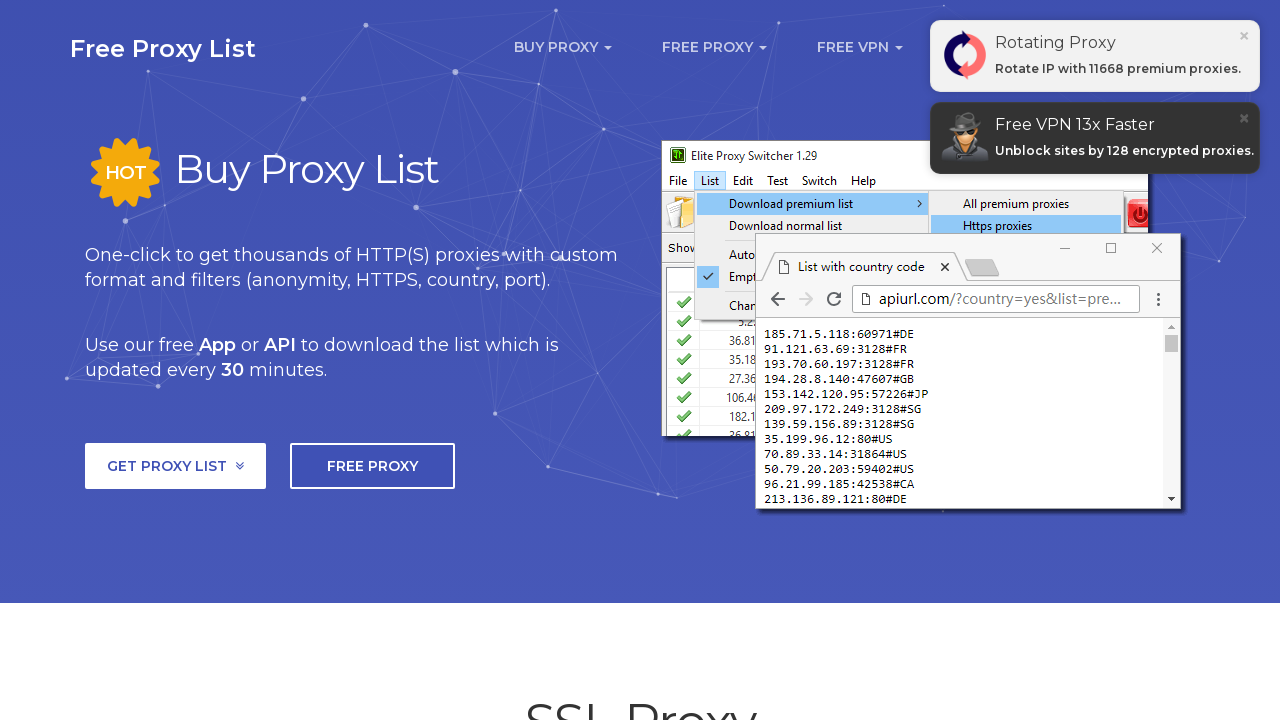

Extracted cell 5 text from proxy row 5
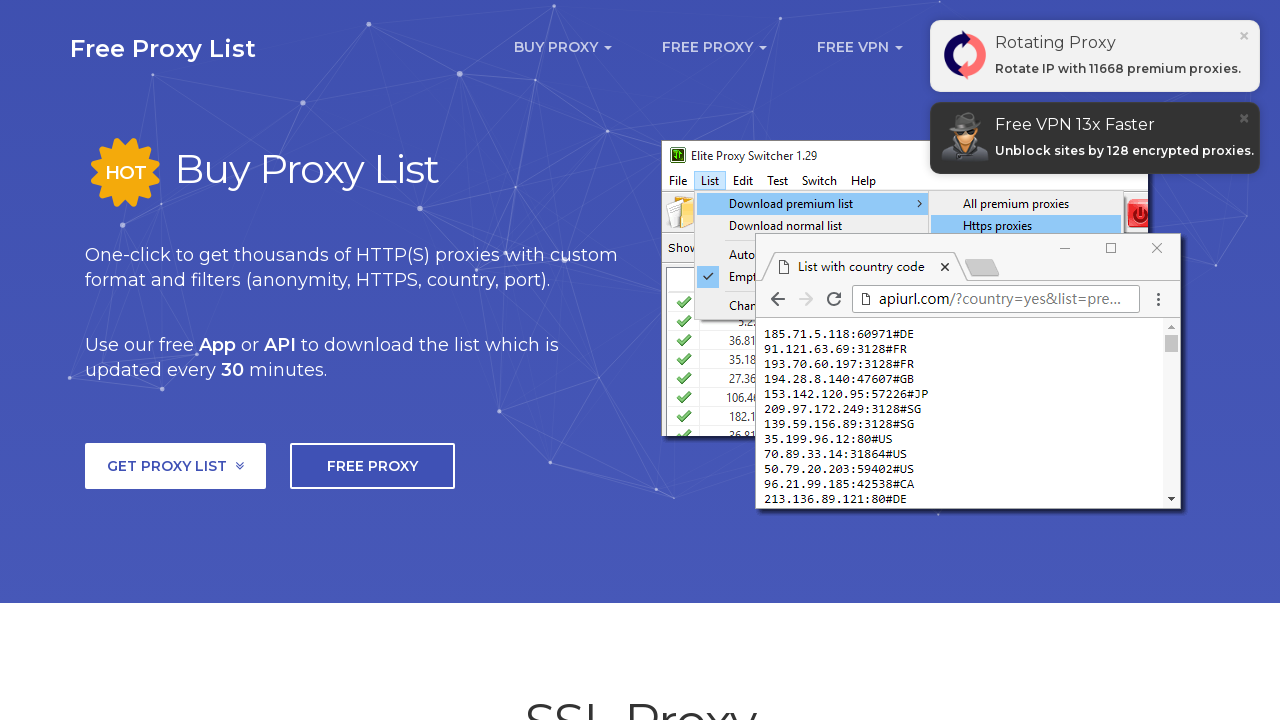

Extracted cell 6 text from proxy row 5
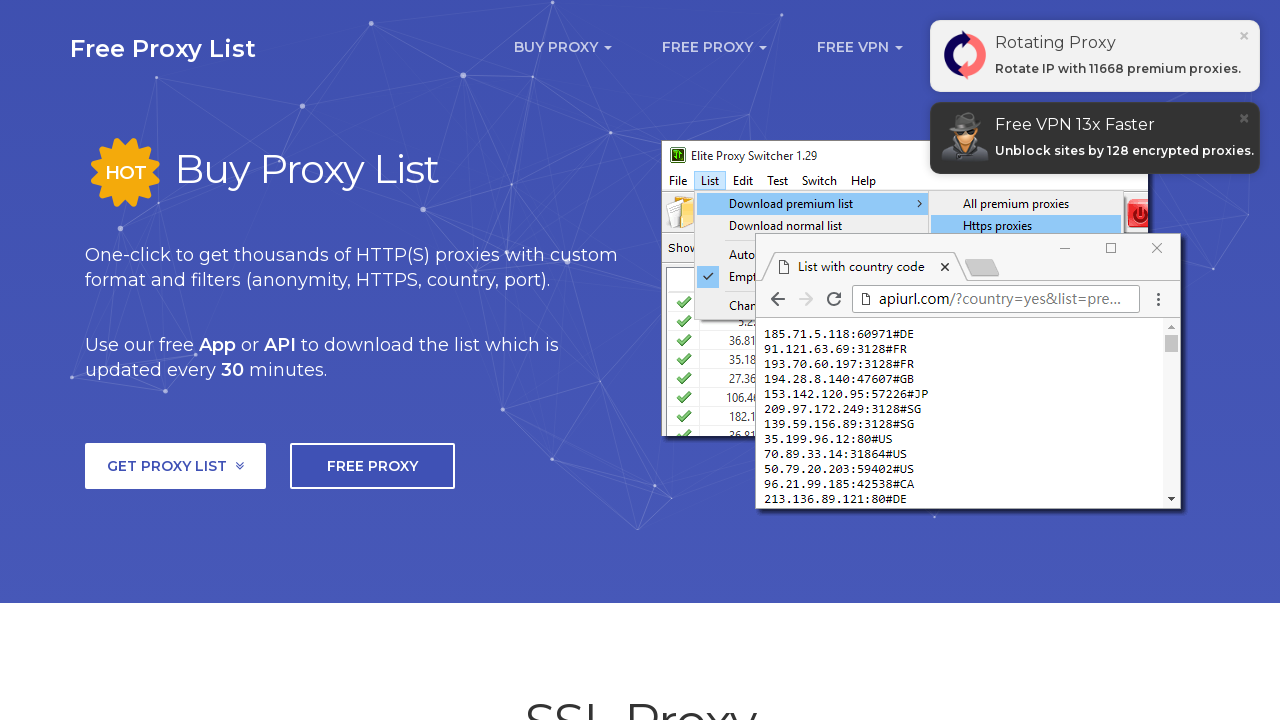

Extracted cell 7 text from proxy row 5
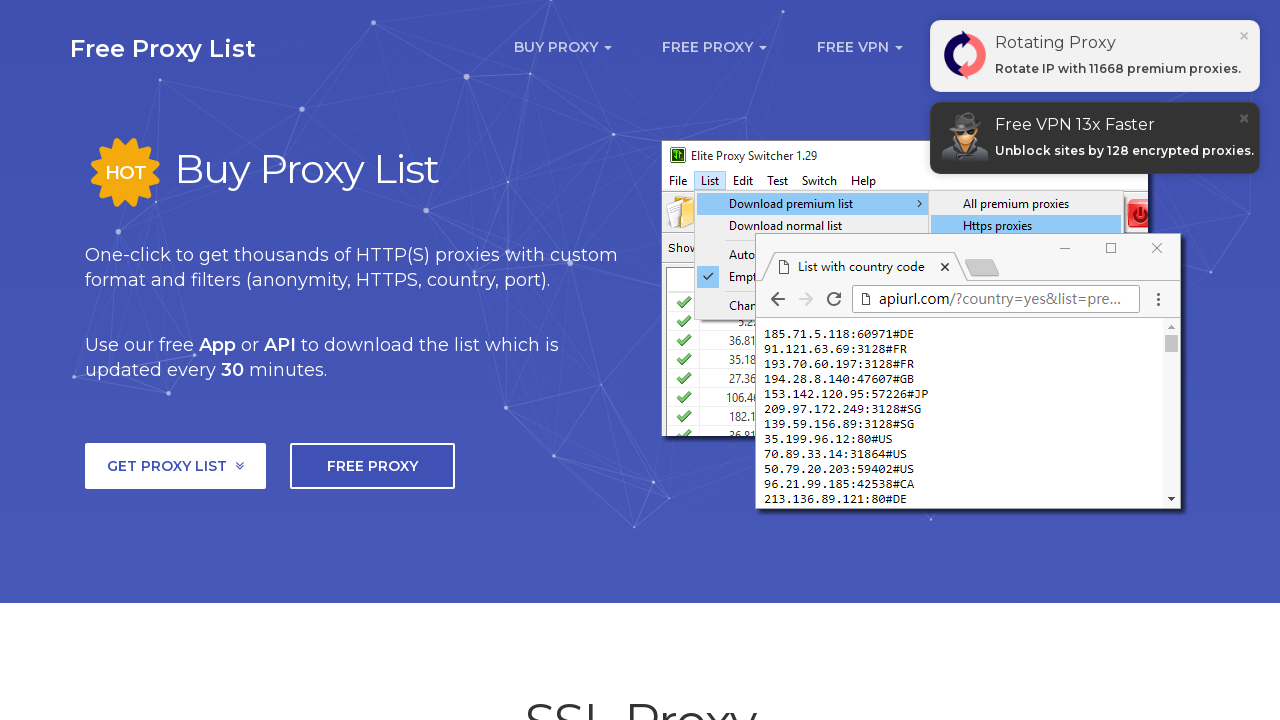

Extracted cell 8 text from proxy row 5
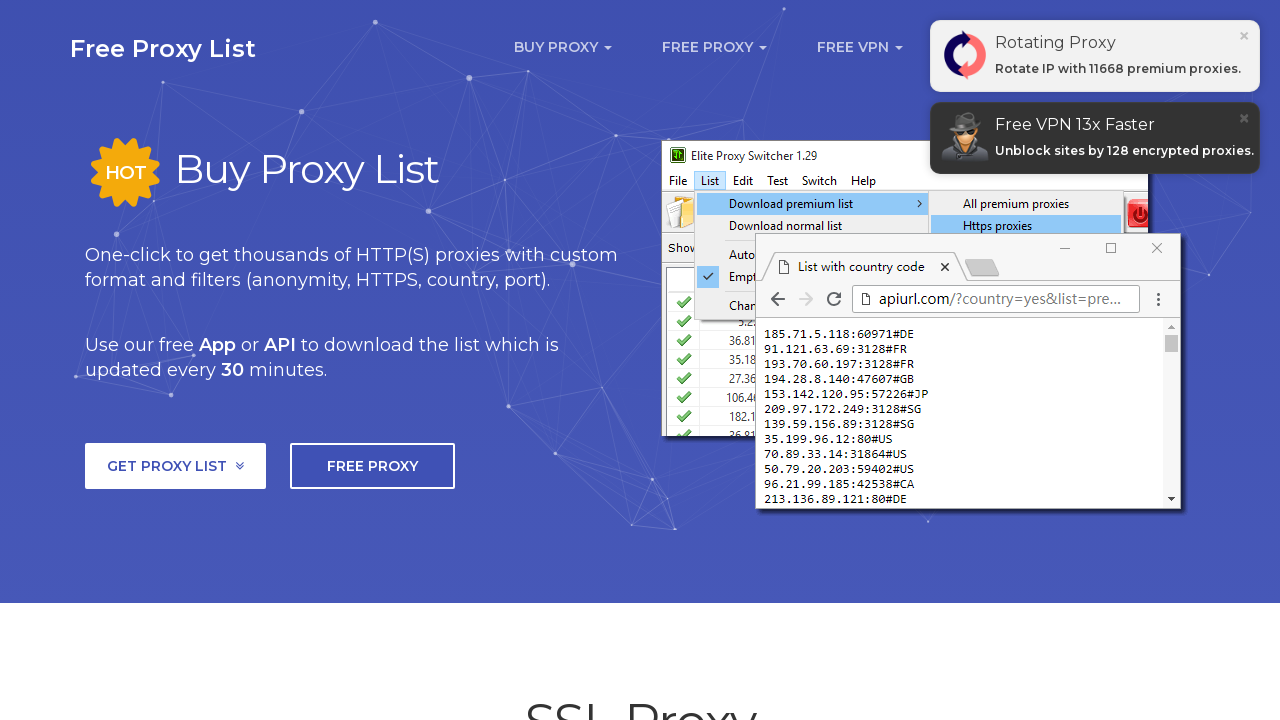

Located proxy row 6
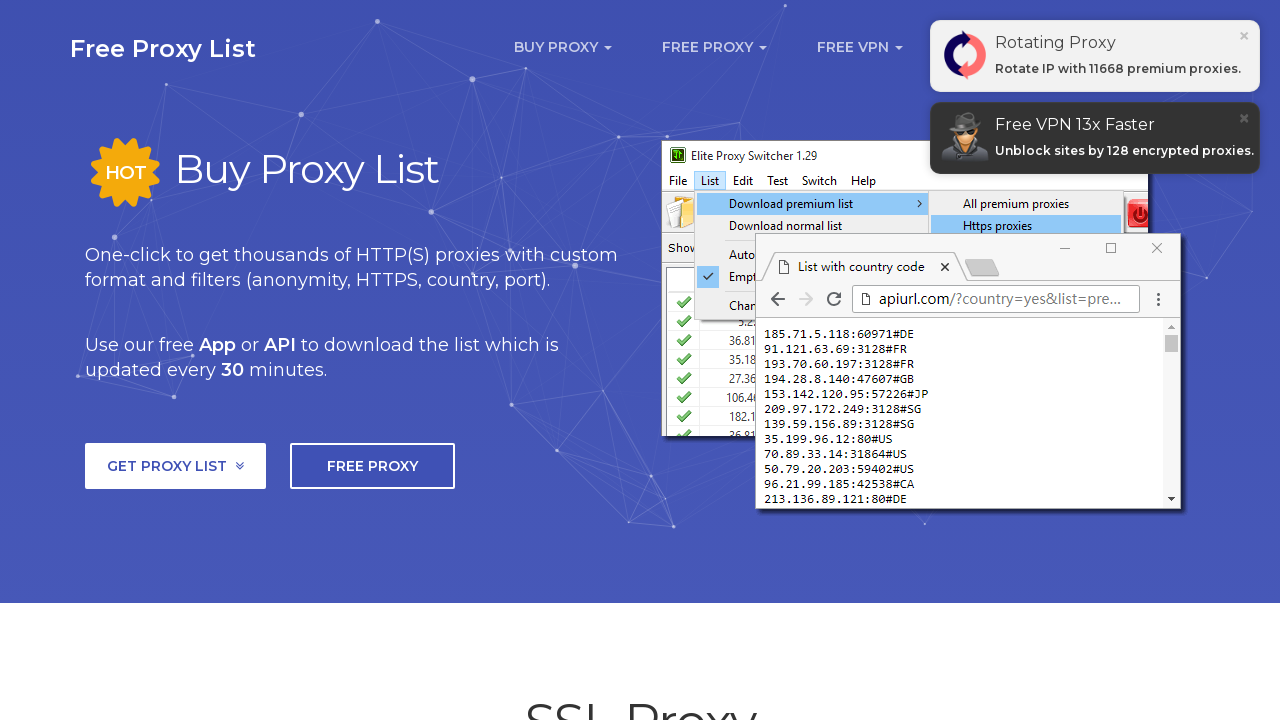

Located cells in proxy row 6
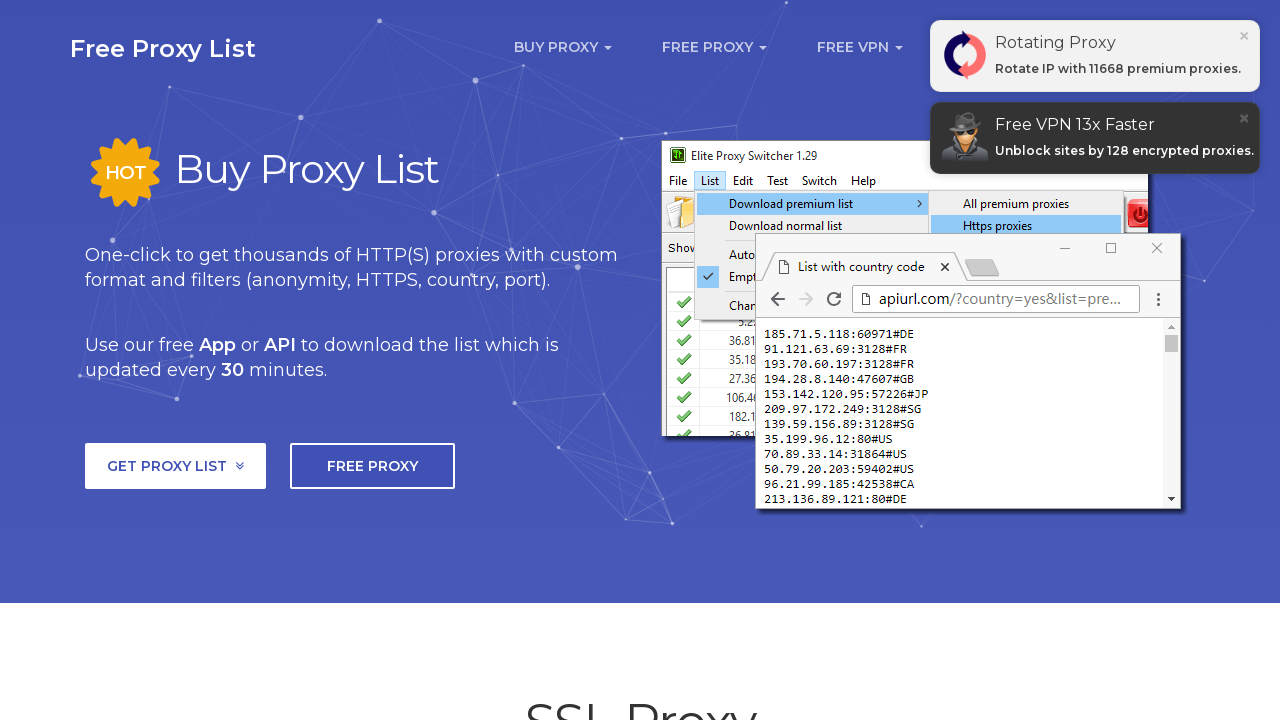

Counted 8 cells in proxy row 6
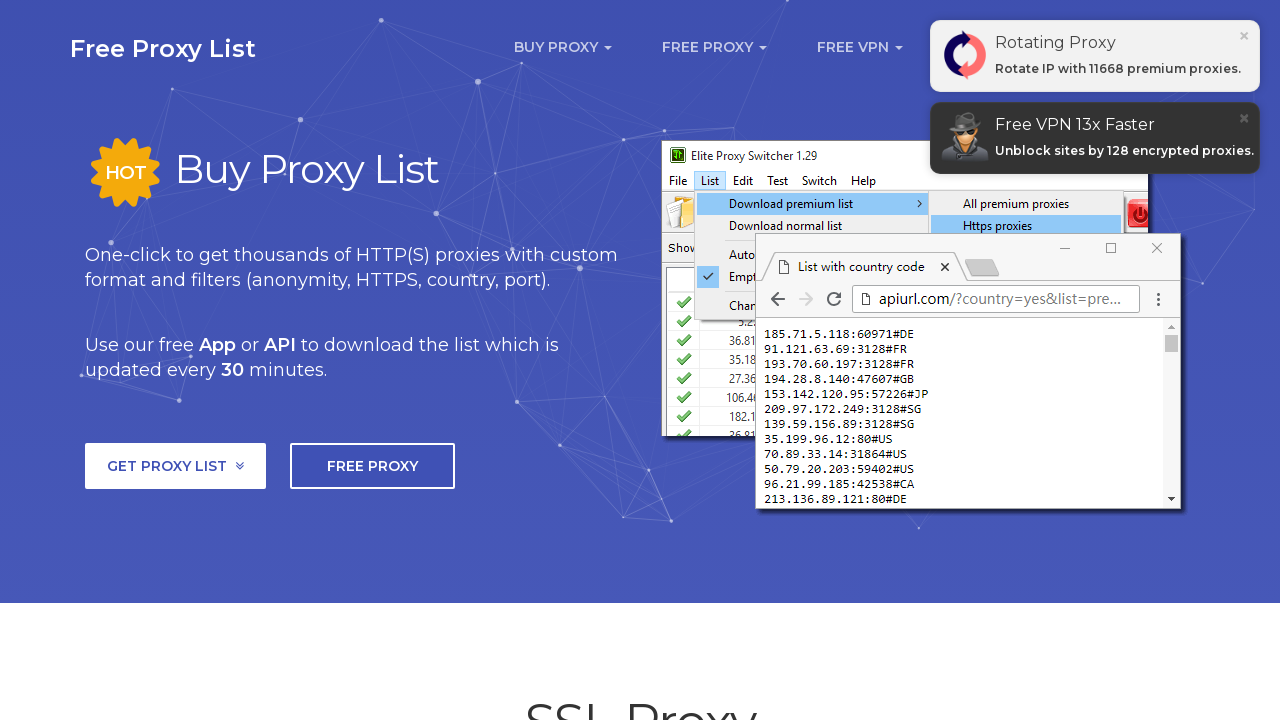

Extracted cell 1 text from proxy row 6
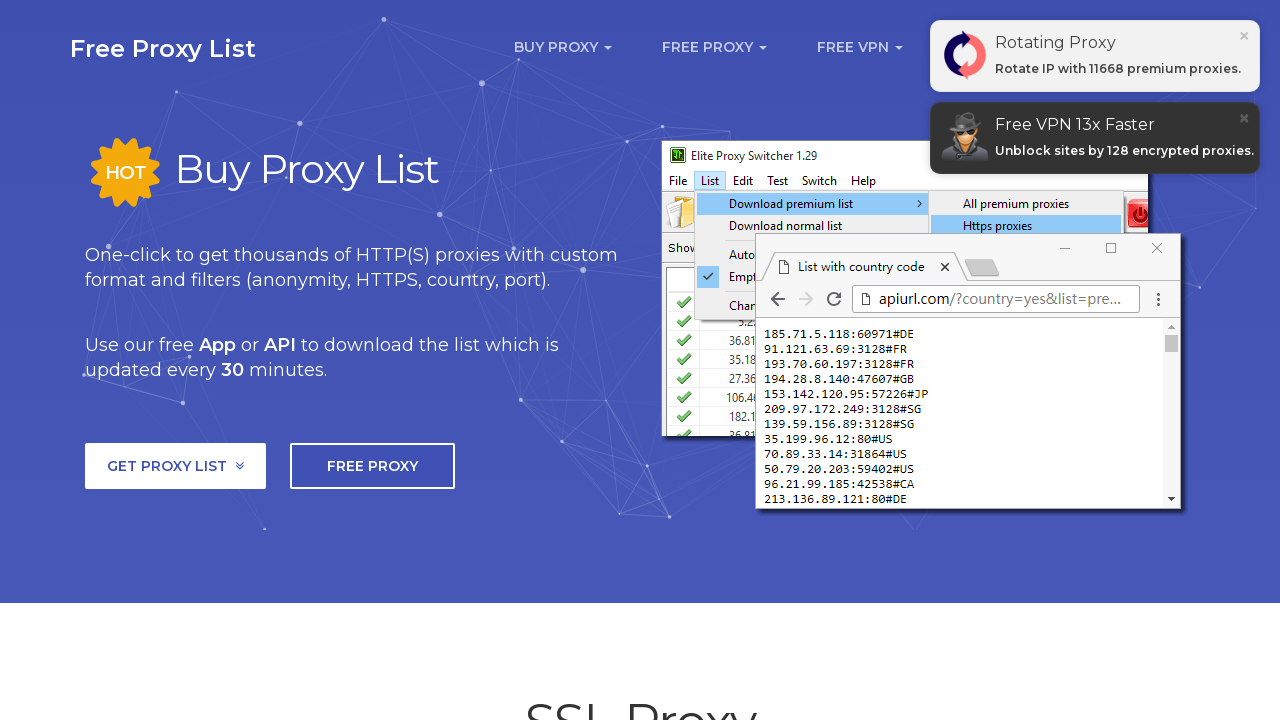

Extracted cell 2 text from proxy row 6
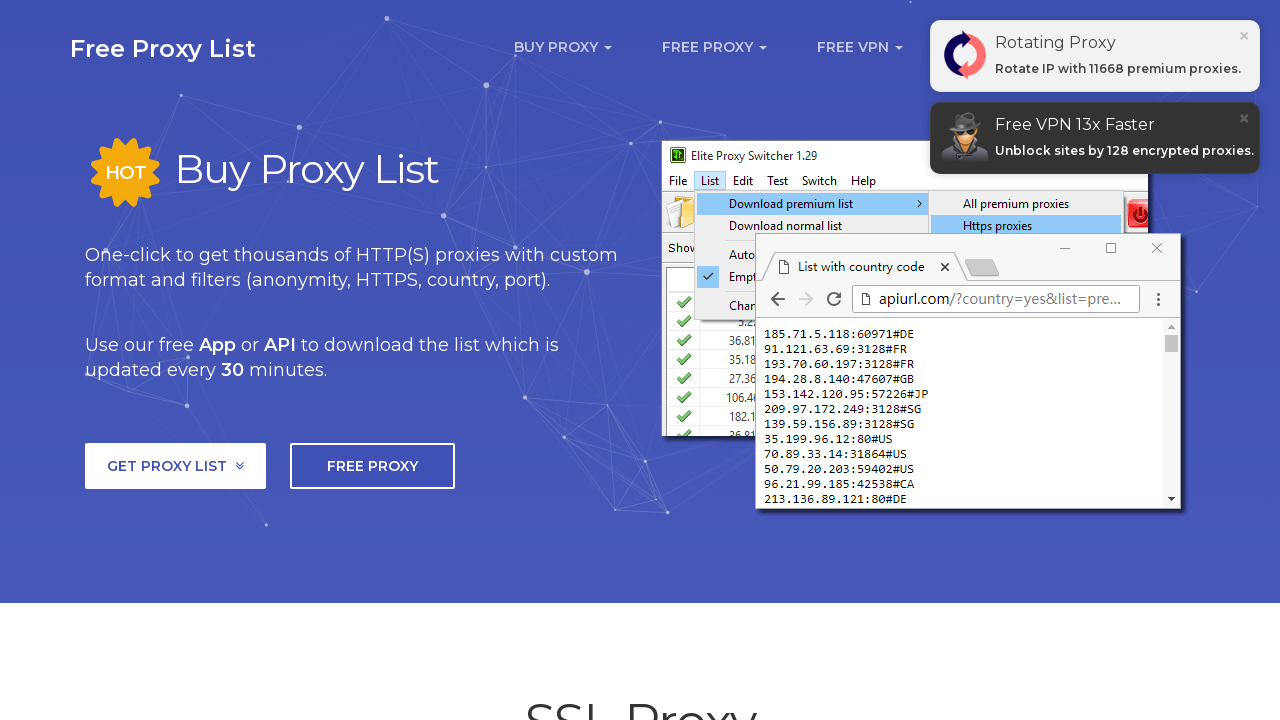

Extracted cell 3 text from proxy row 6
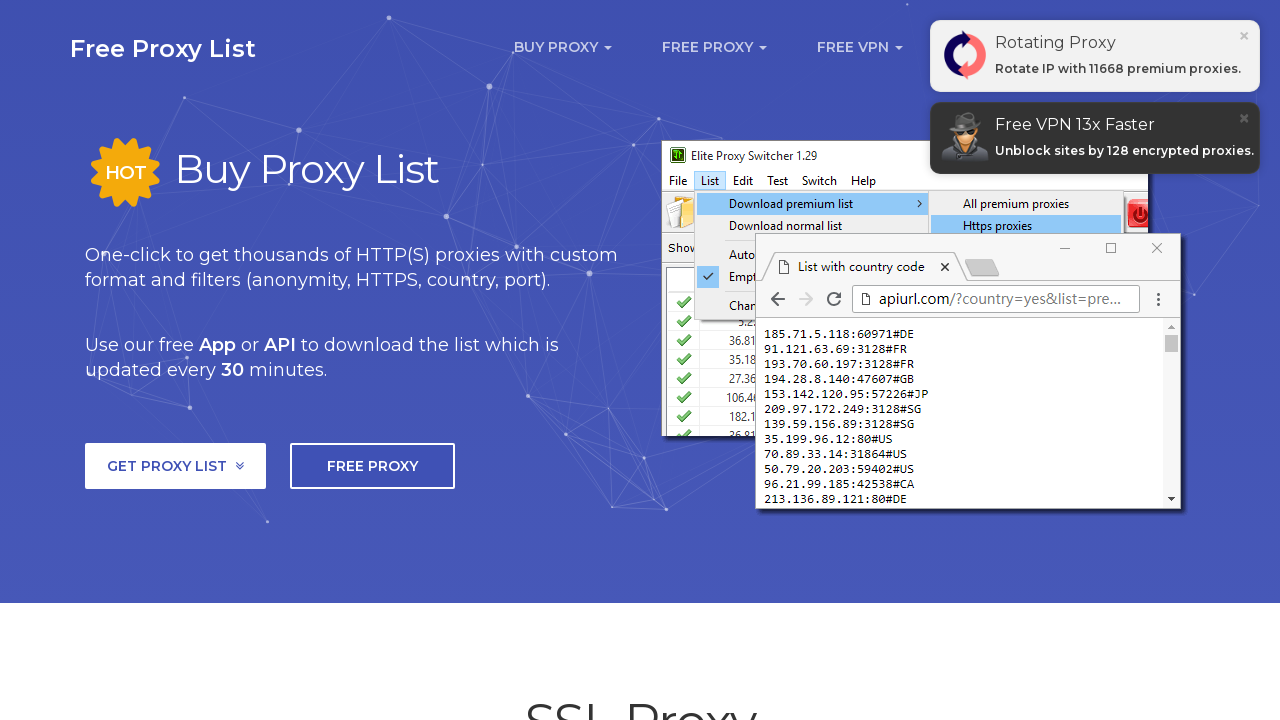

Extracted cell 4 text from proxy row 6
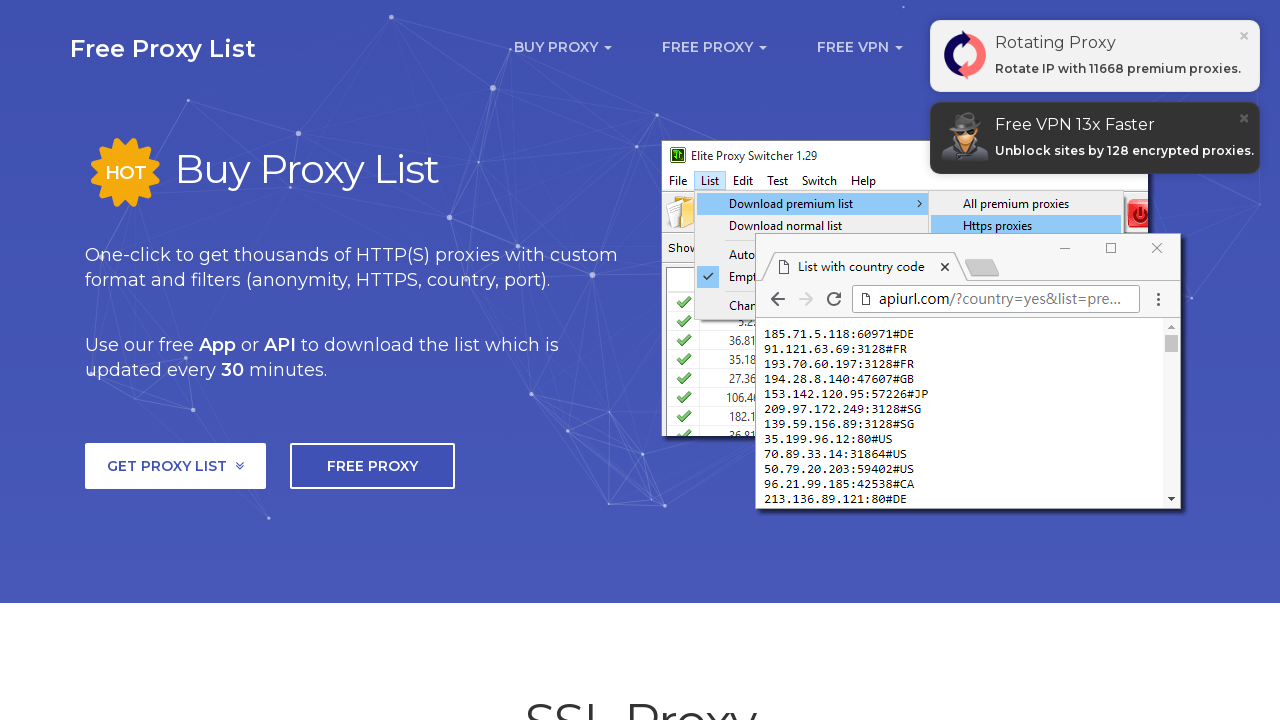

Extracted cell 5 text from proxy row 6
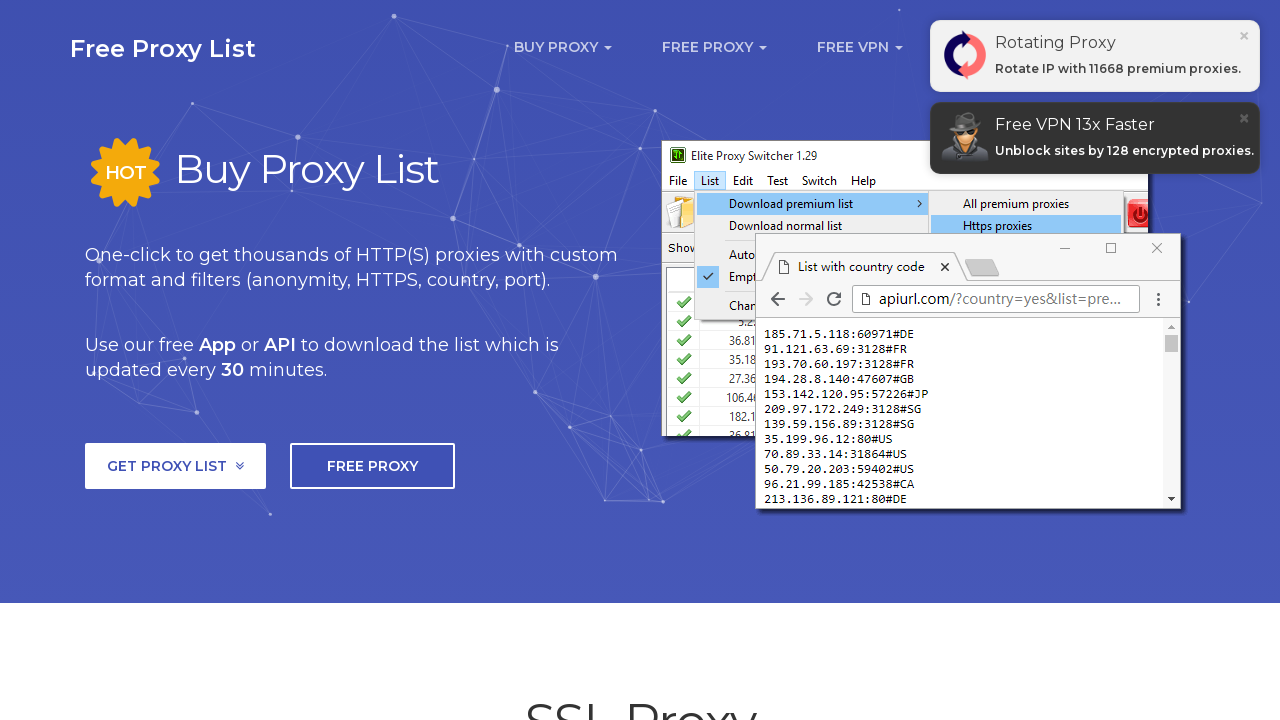

Extracted cell 6 text from proxy row 6
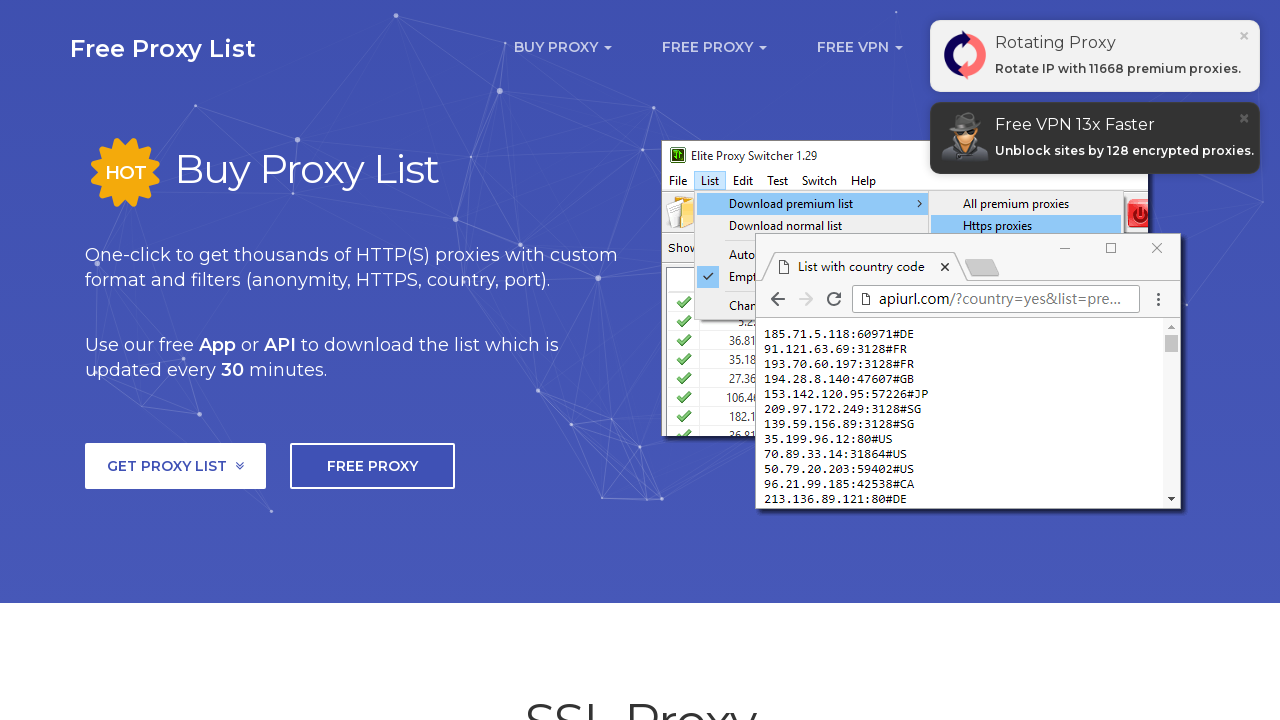

Extracted cell 7 text from proxy row 6
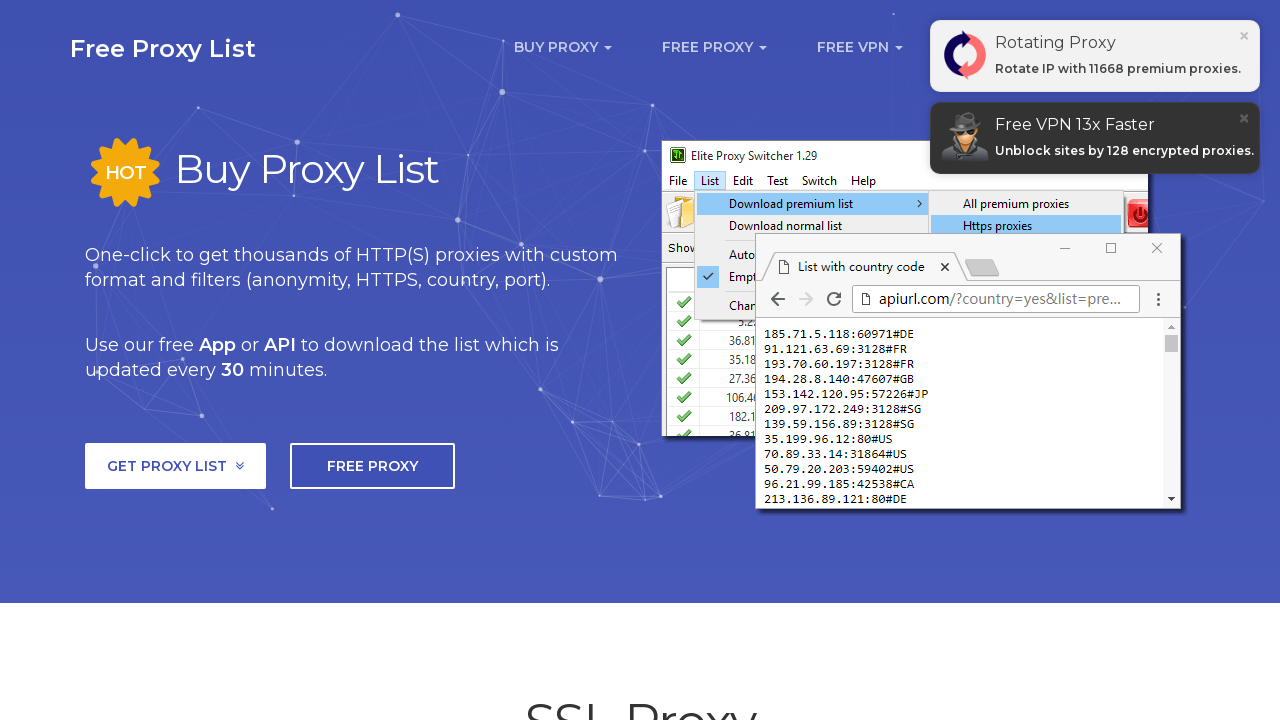

Extracted cell 8 text from proxy row 6
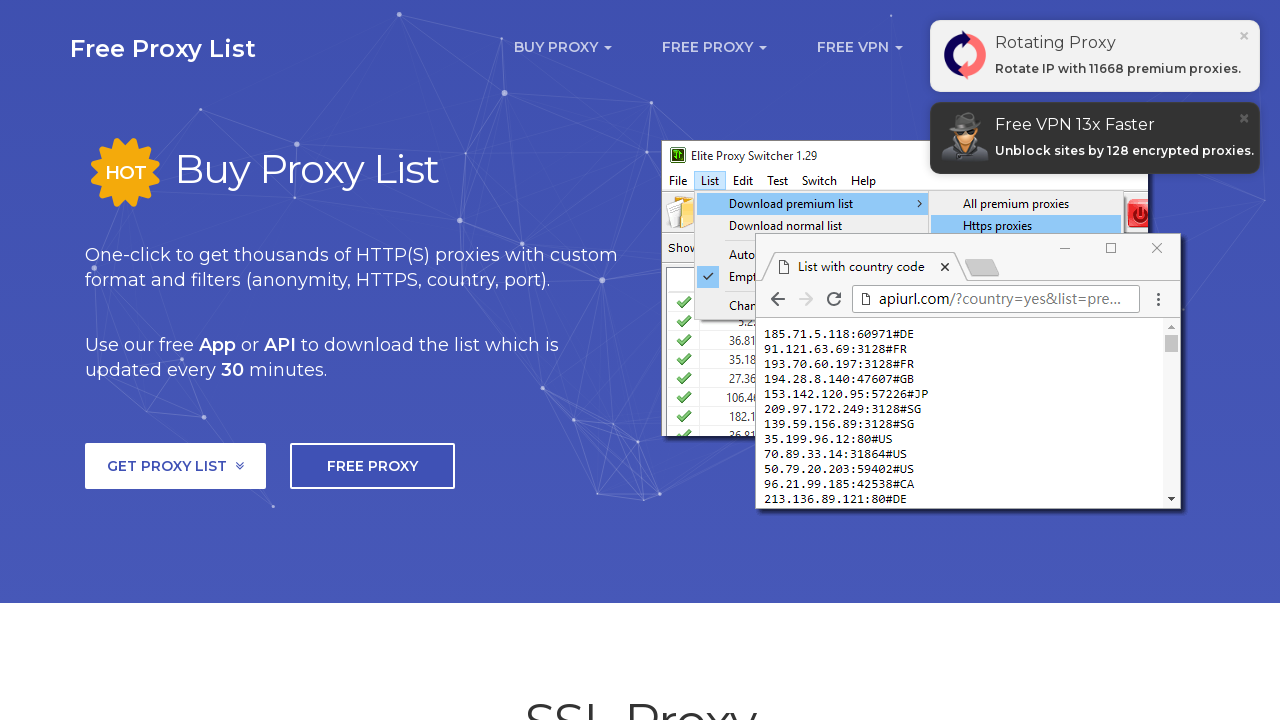

Located proxy row 7
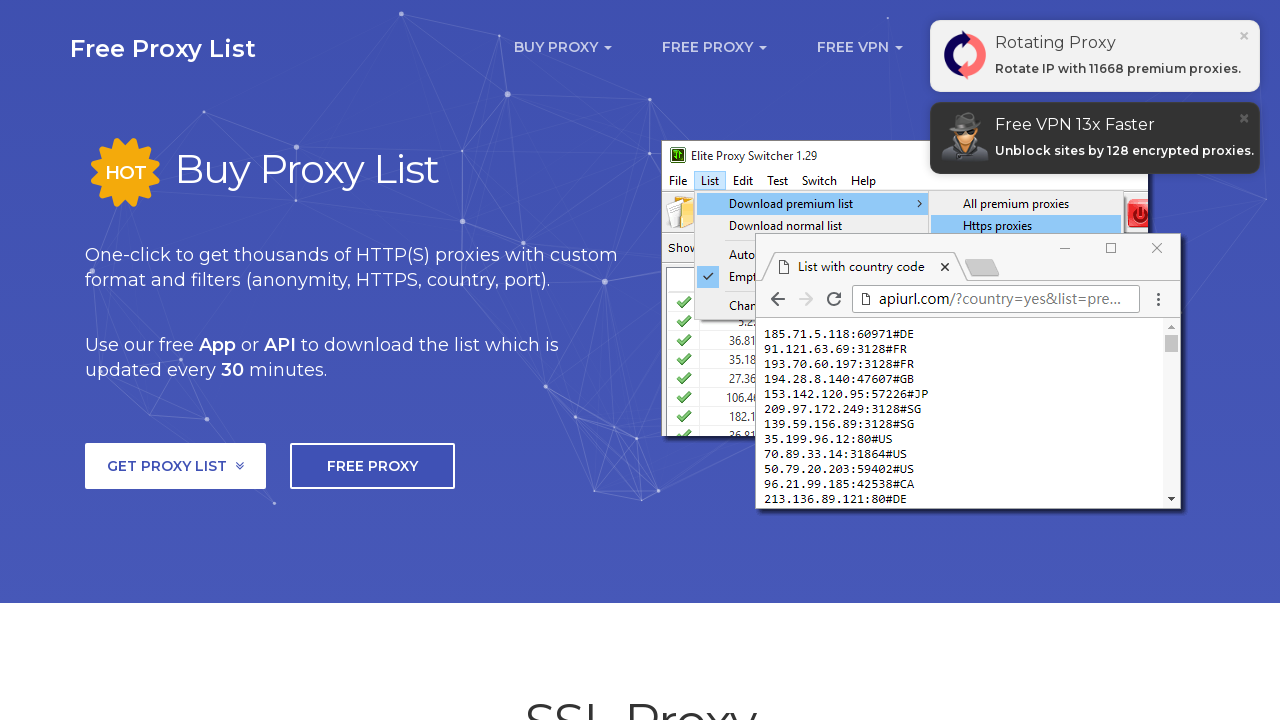

Located cells in proxy row 7
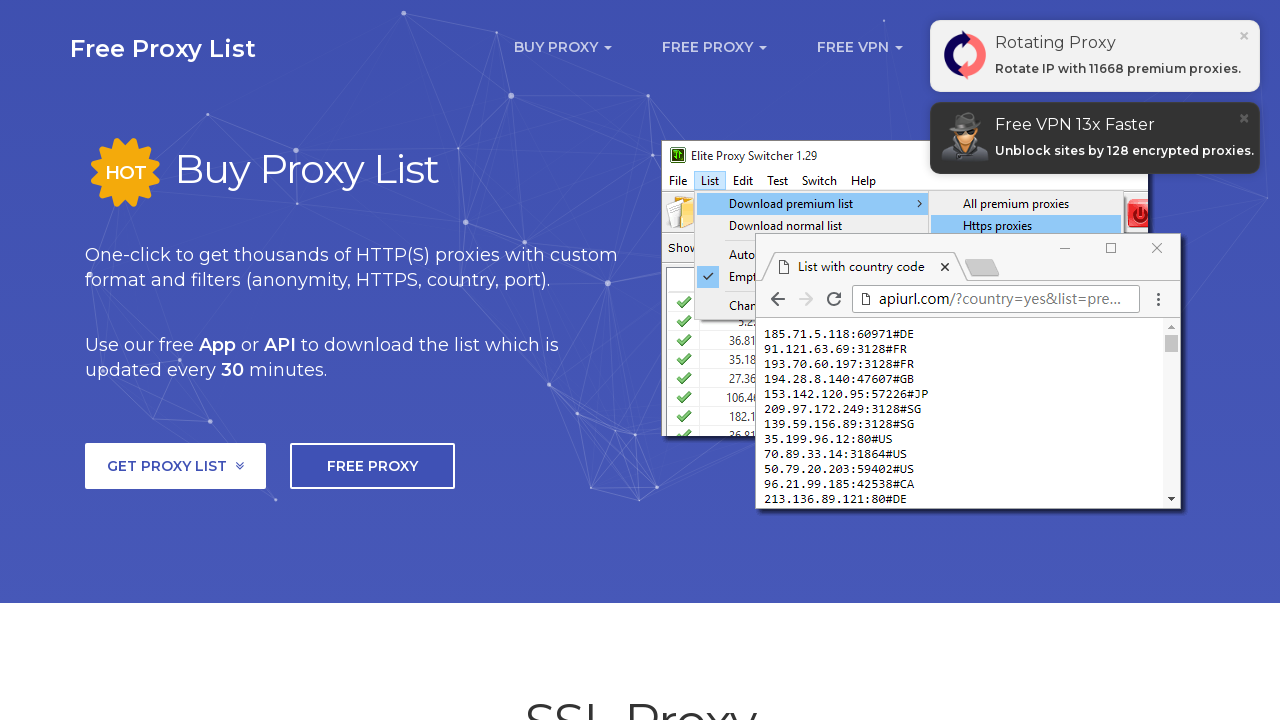

Counted 8 cells in proxy row 7
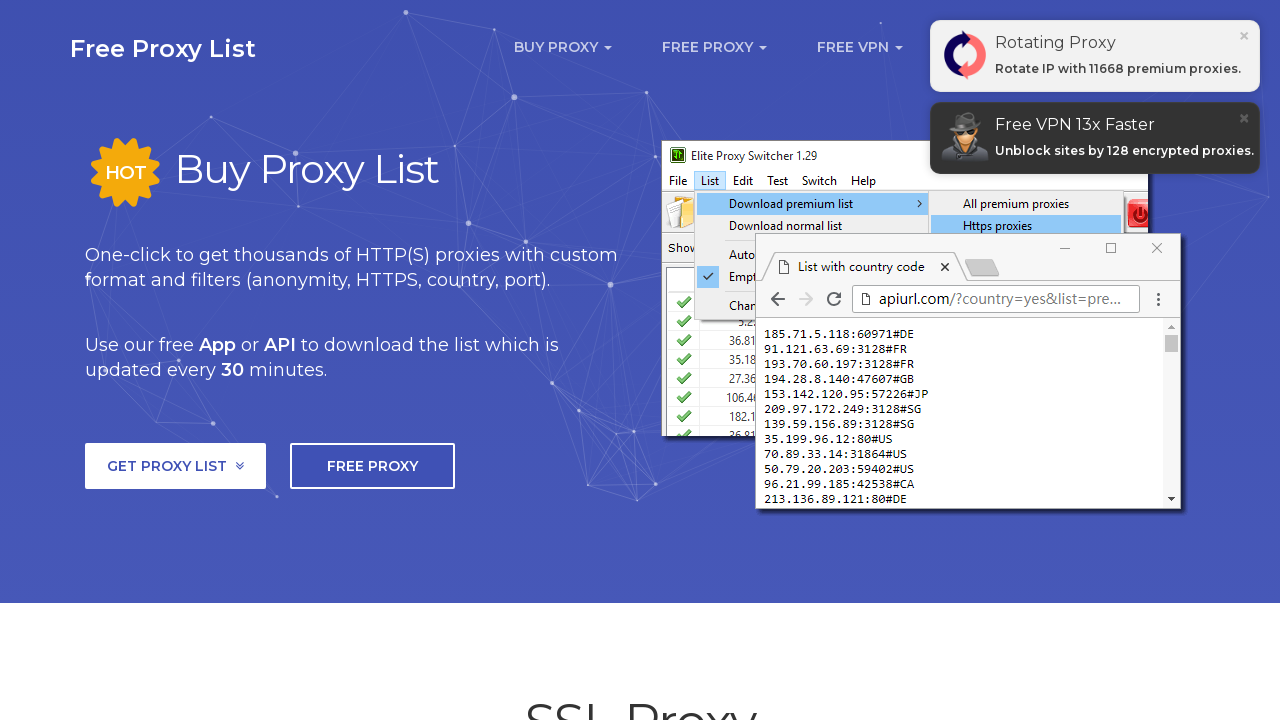

Extracted cell 1 text from proxy row 7
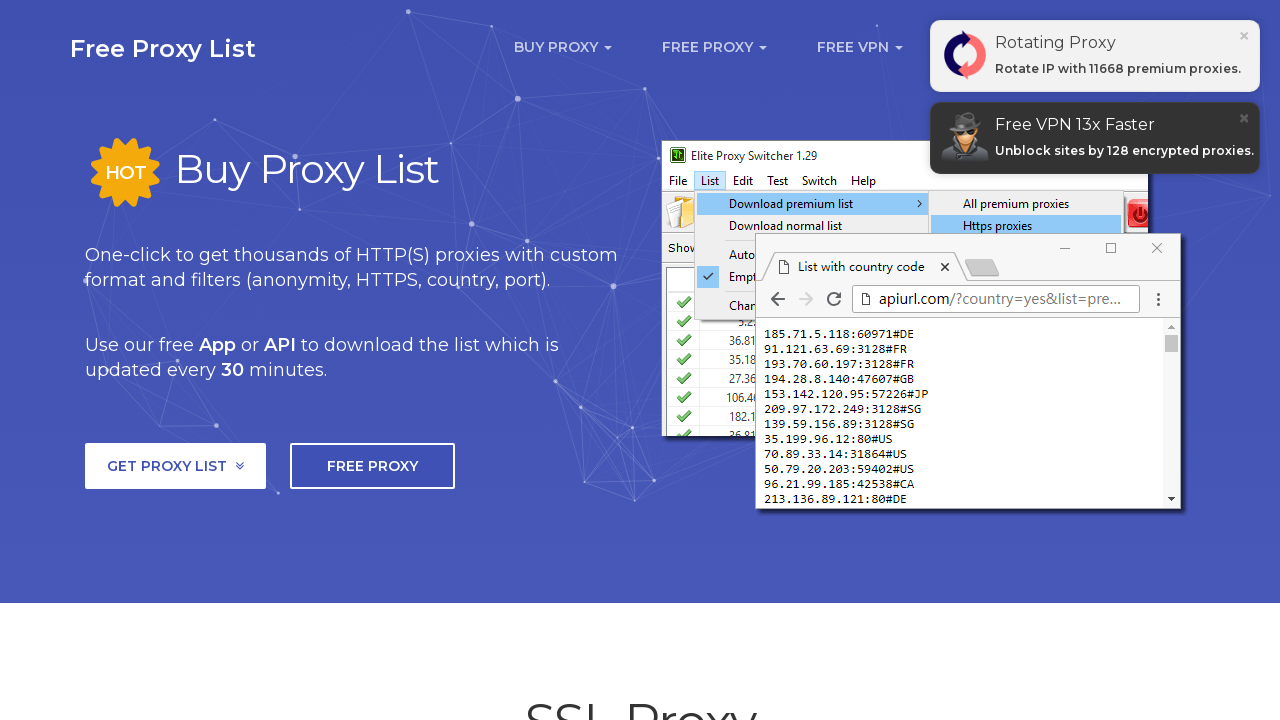

Extracted cell 2 text from proxy row 7
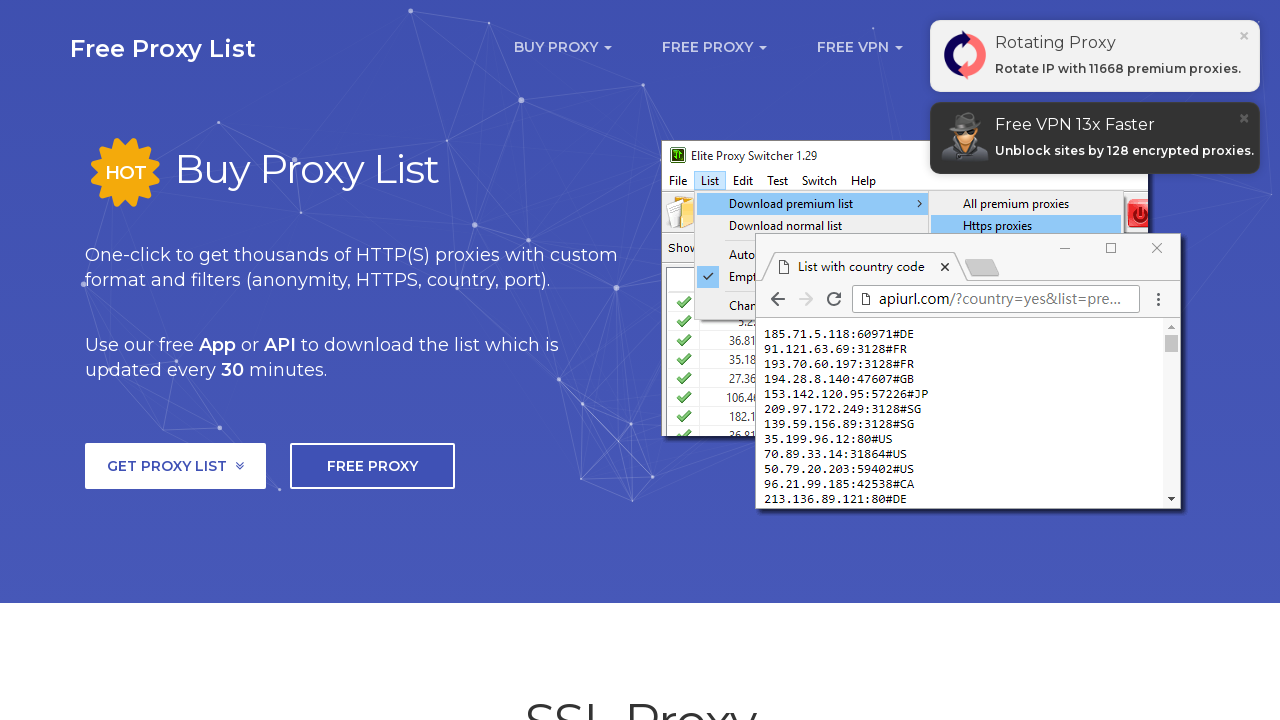

Extracted cell 3 text from proxy row 7
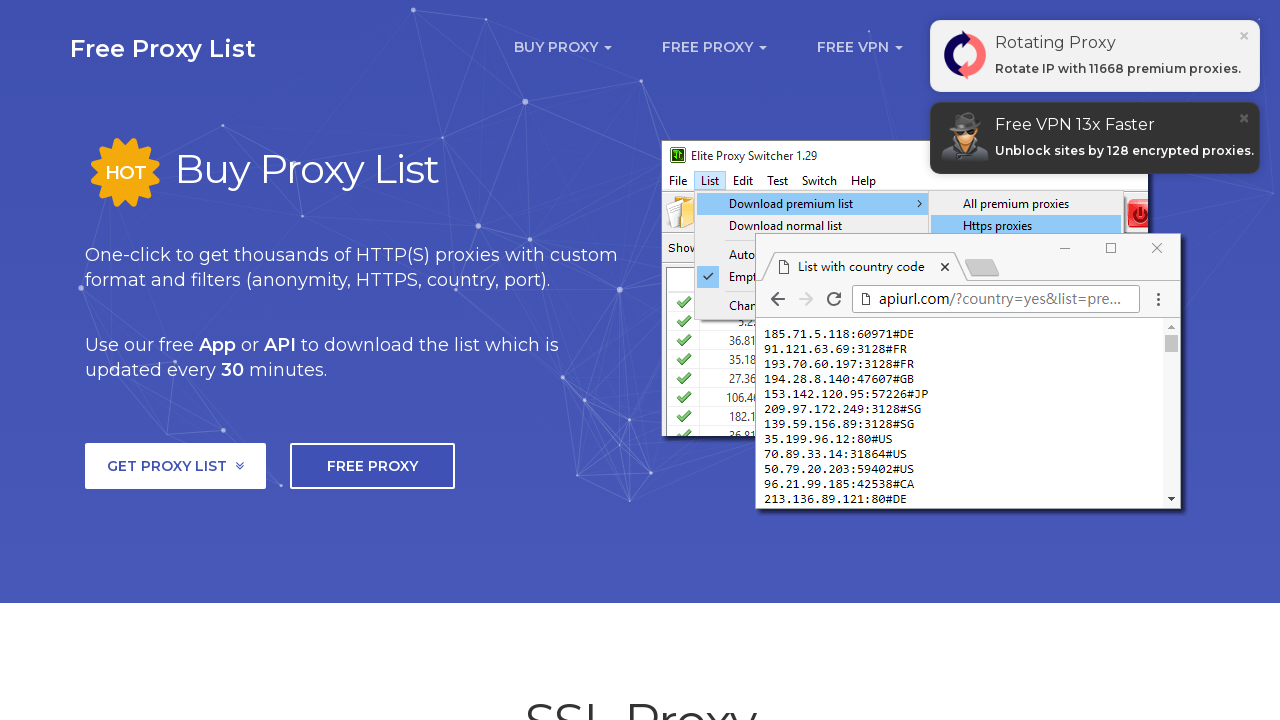

Extracted cell 4 text from proxy row 7
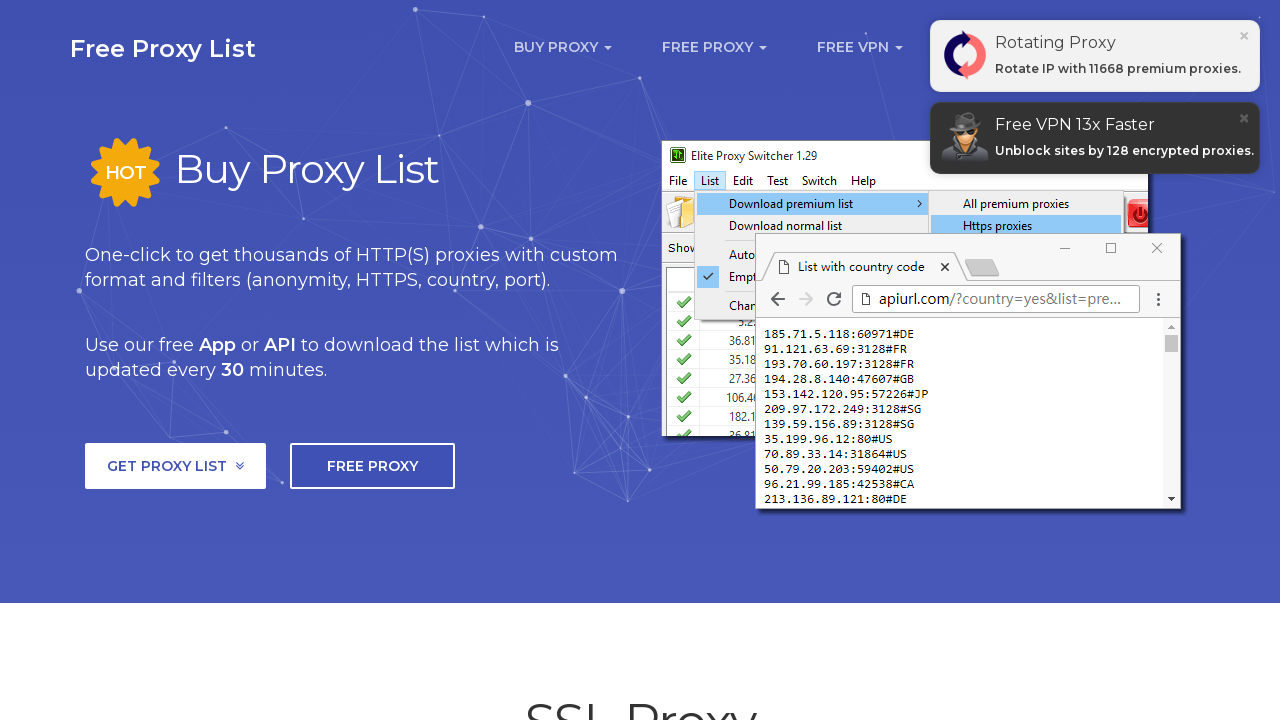

Extracted cell 5 text from proxy row 7
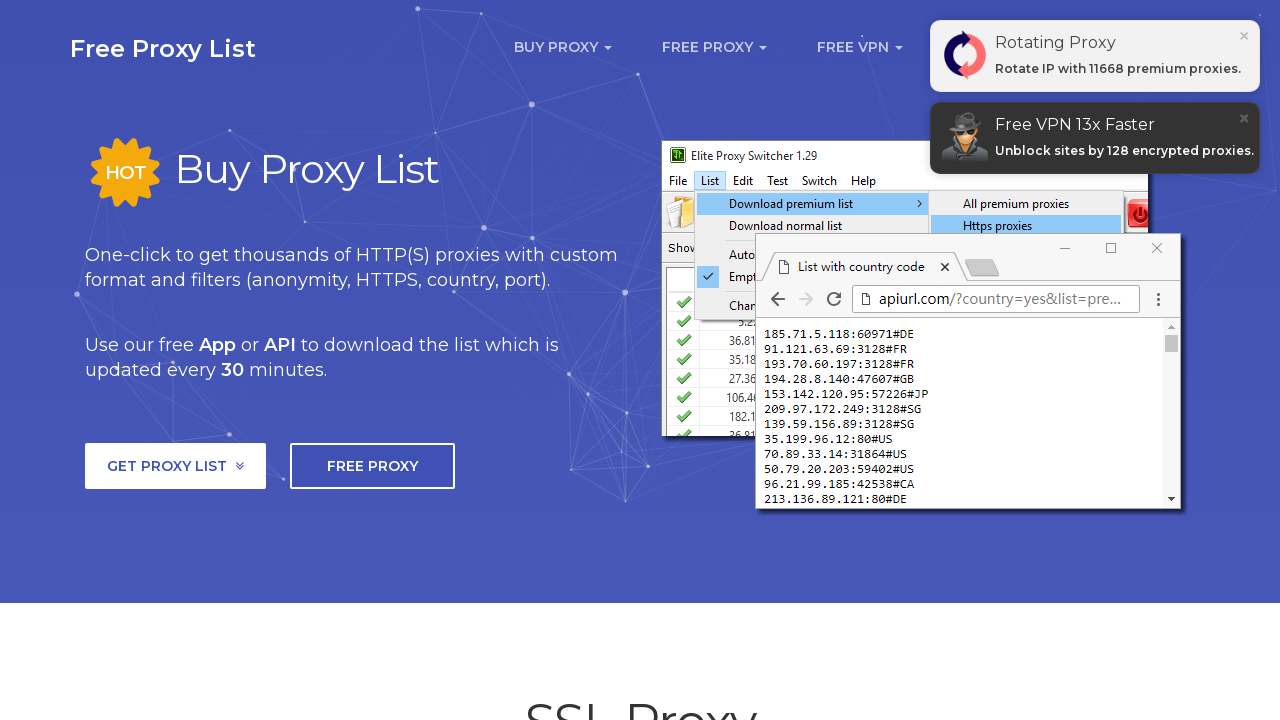

Extracted cell 6 text from proxy row 7
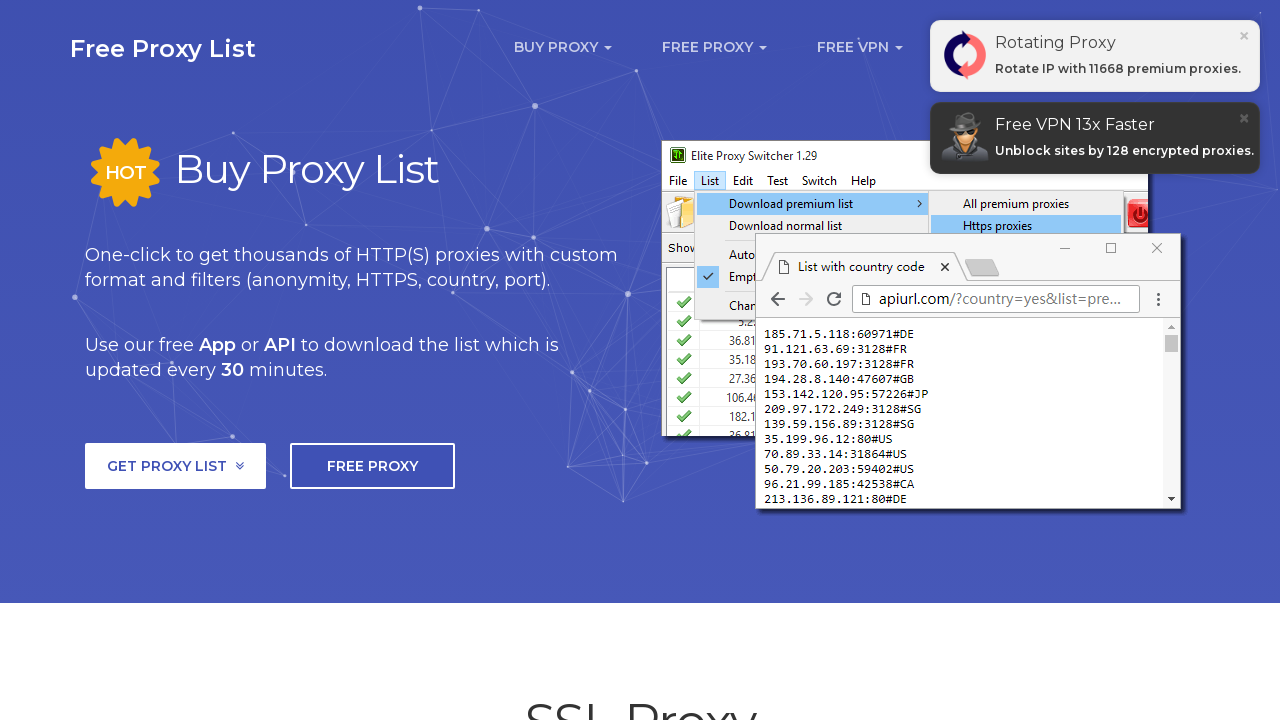

Extracted cell 7 text from proxy row 7
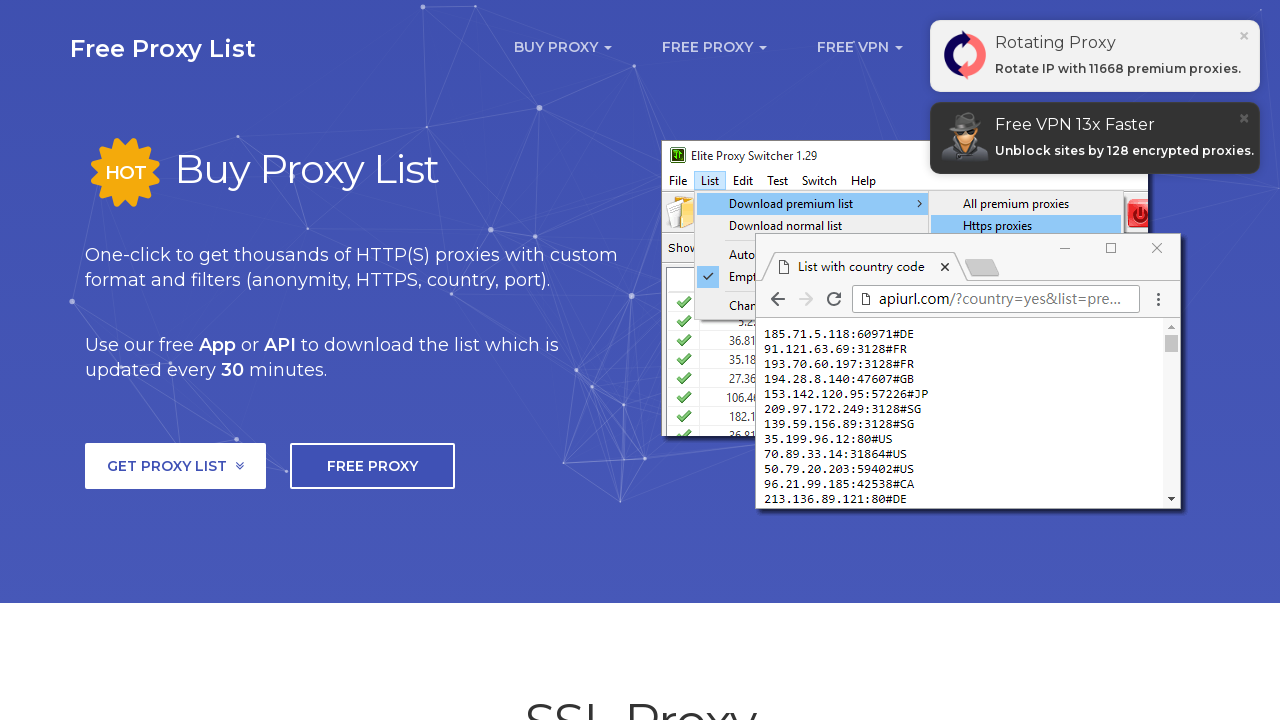

Extracted cell 8 text from proxy row 7
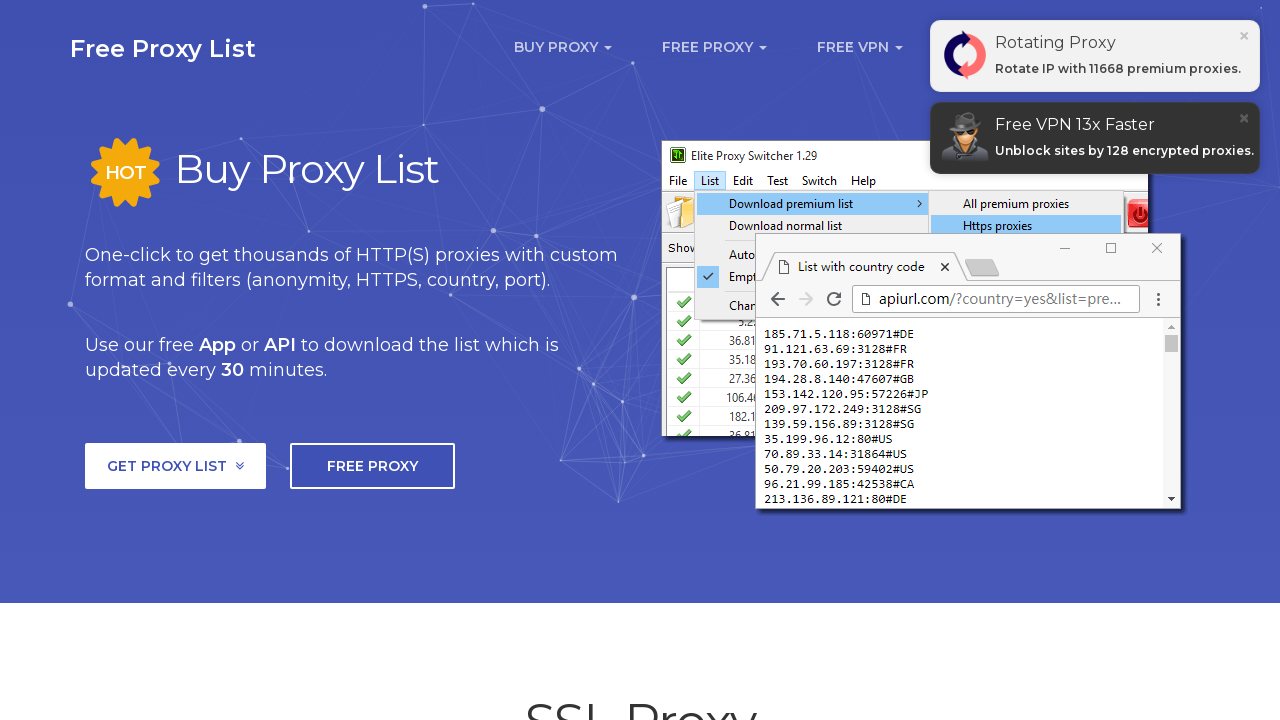

Located proxy row 8
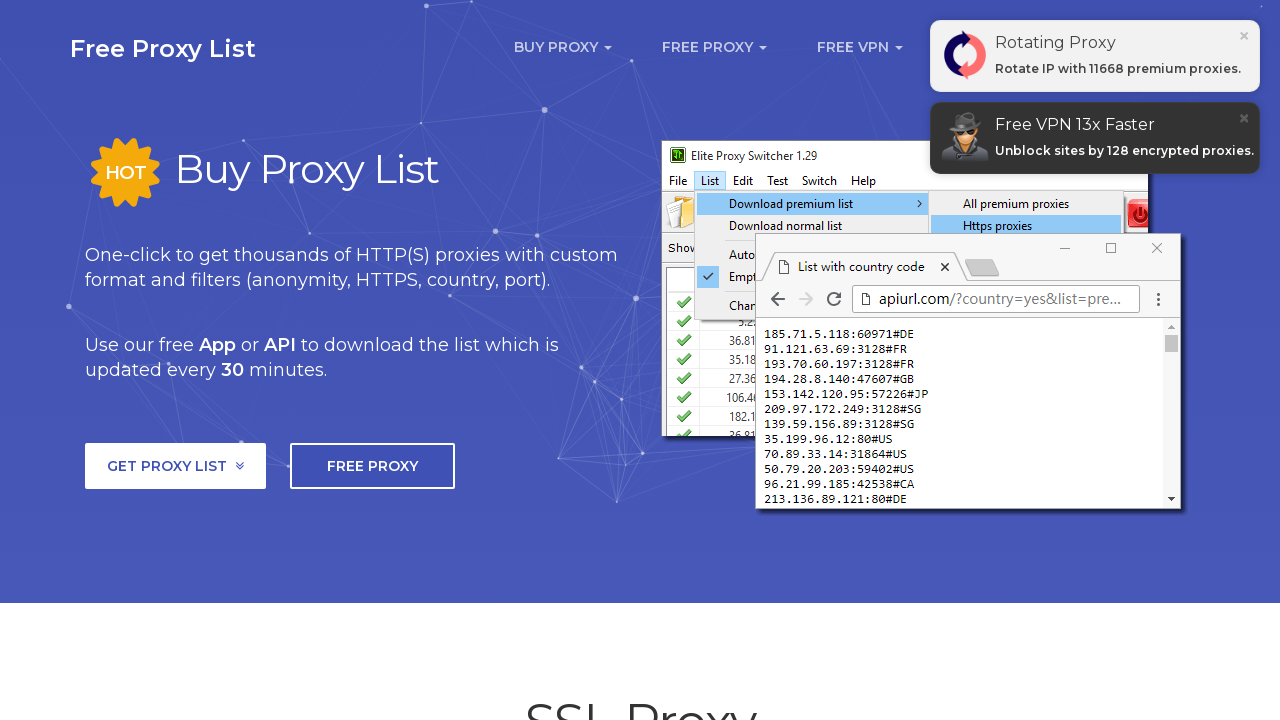

Located cells in proxy row 8
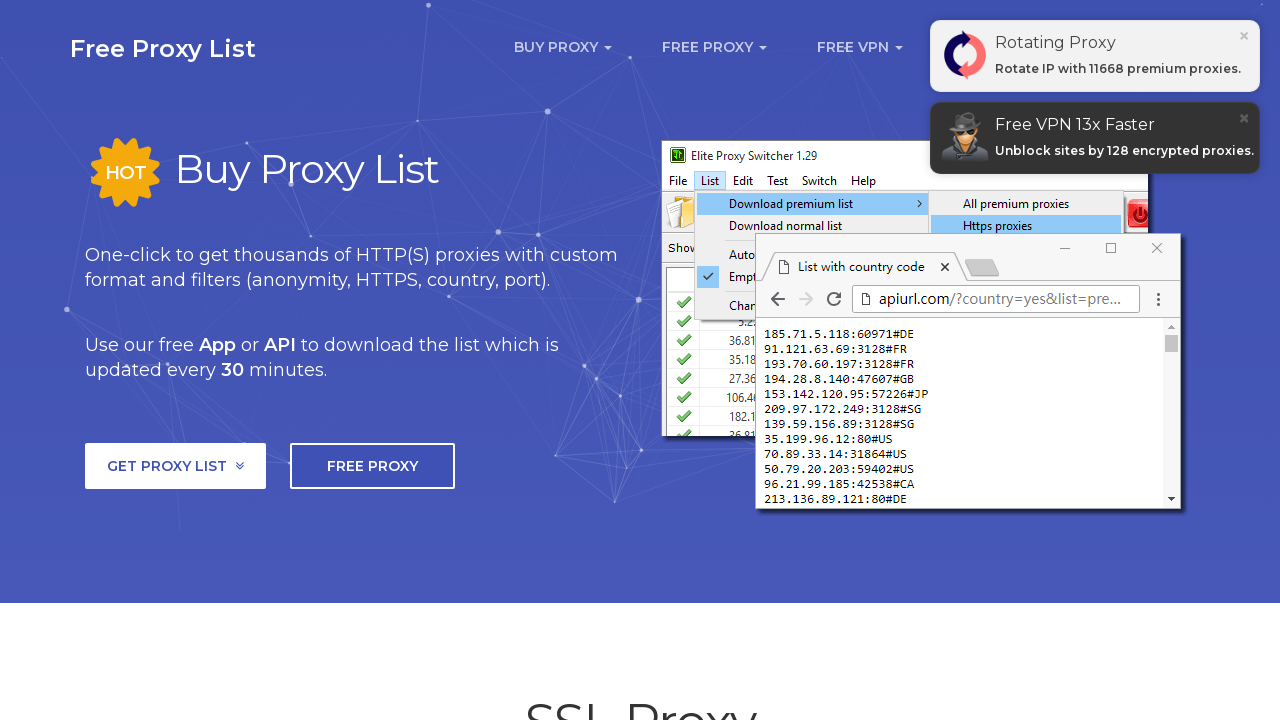

Counted 8 cells in proxy row 8
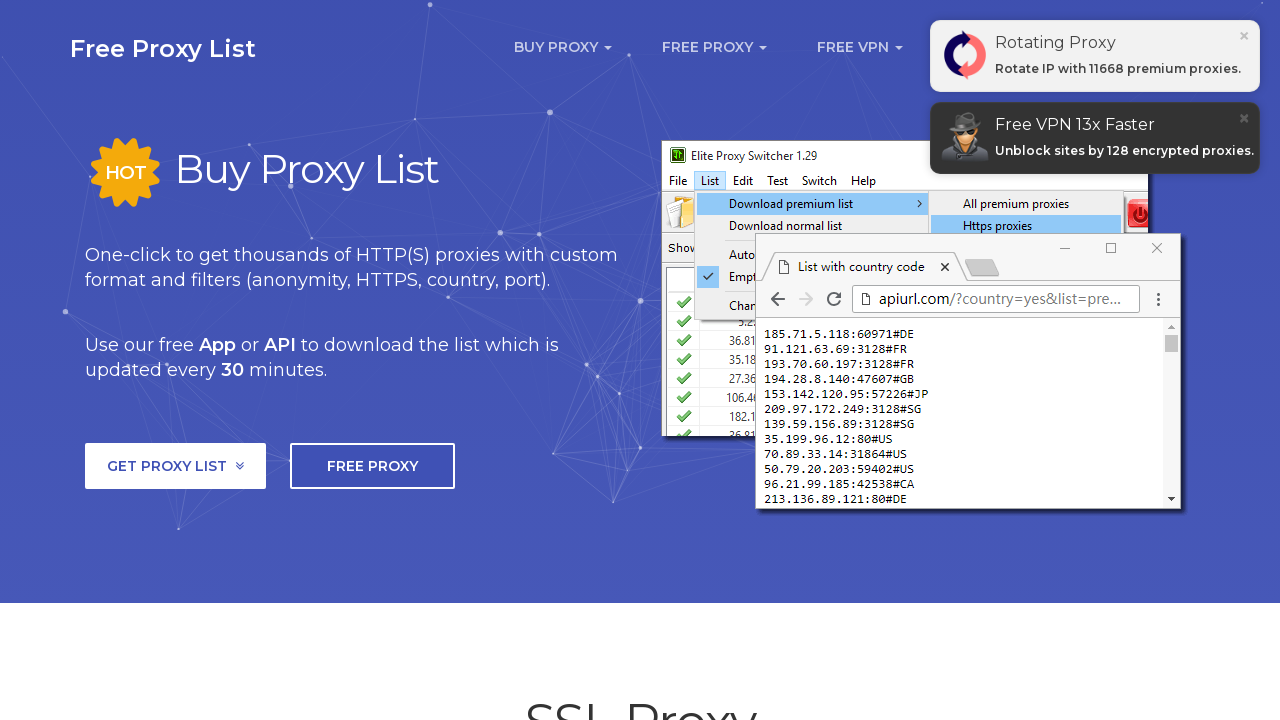

Extracted cell 1 text from proxy row 8
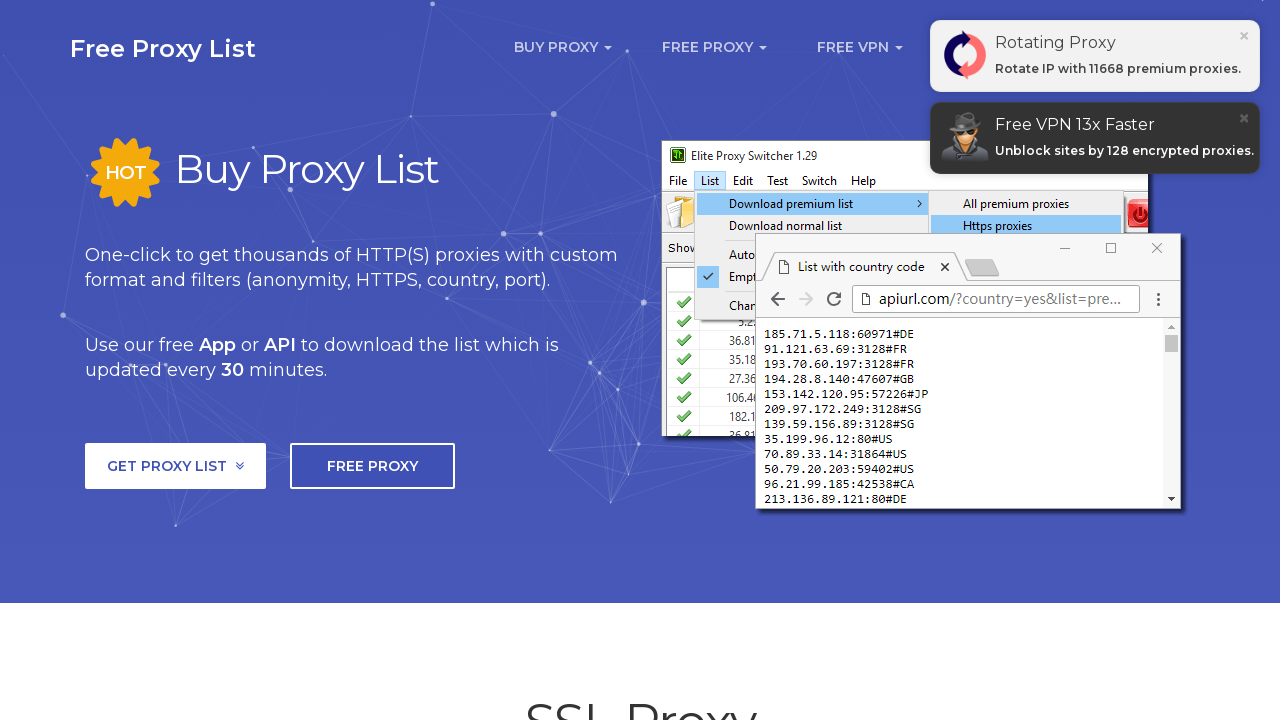

Extracted cell 2 text from proxy row 8
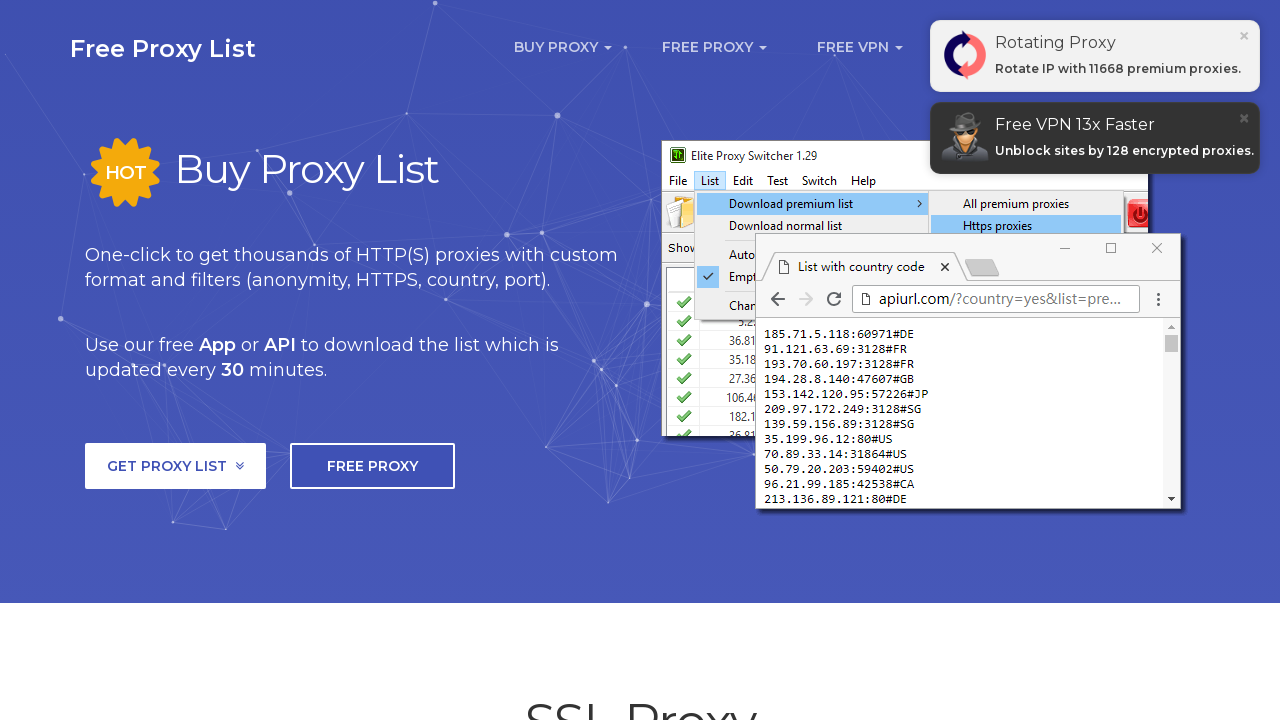

Extracted cell 3 text from proxy row 8
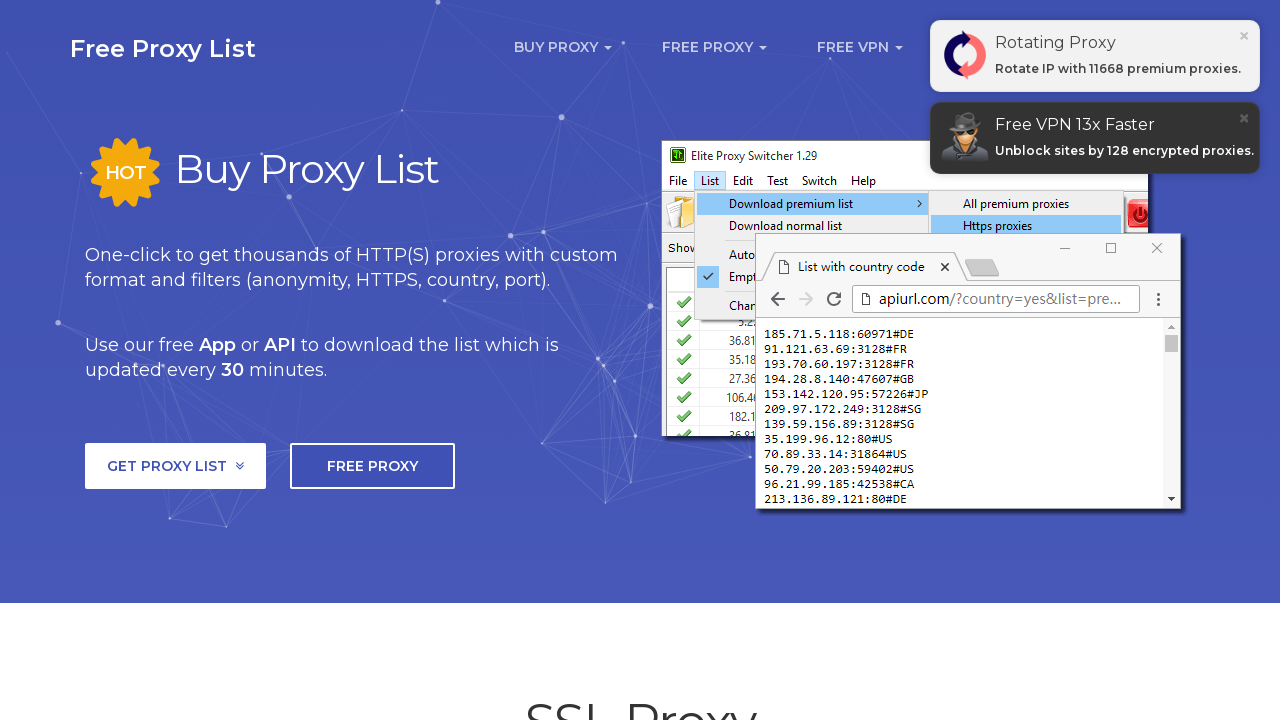

Extracted cell 4 text from proxy row 8
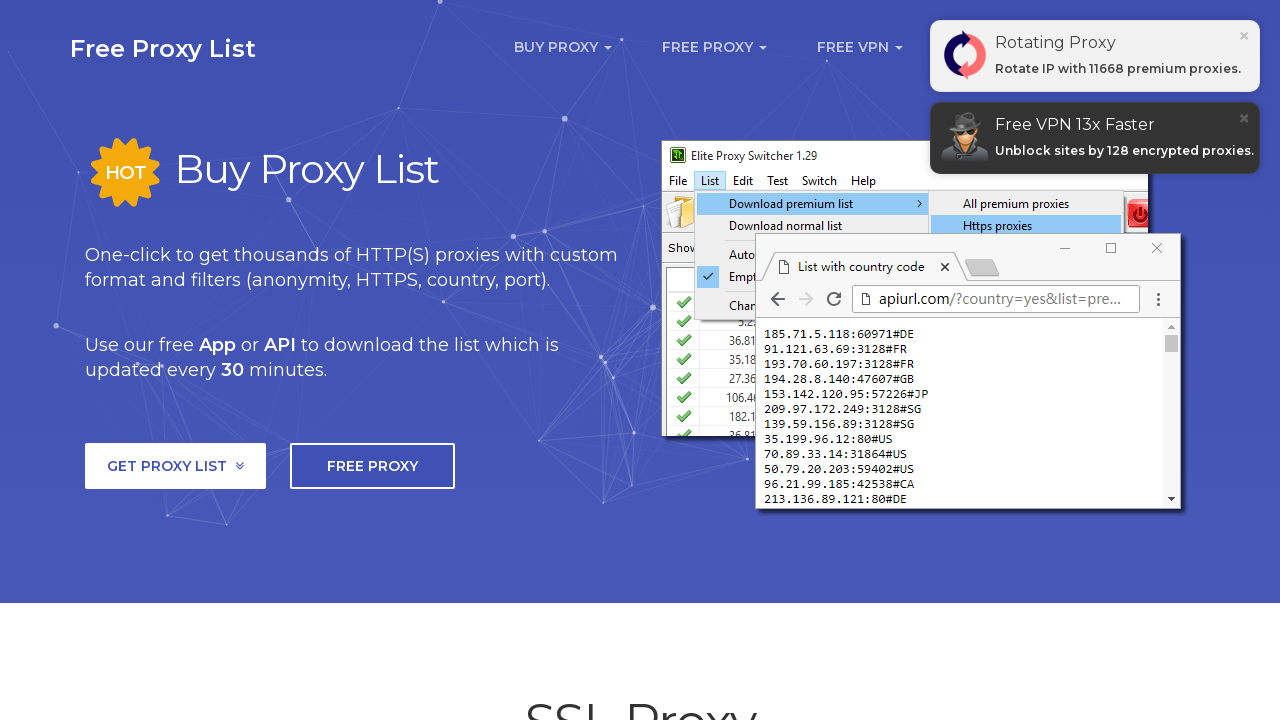

Extracted cell 5 text from proxy row 8
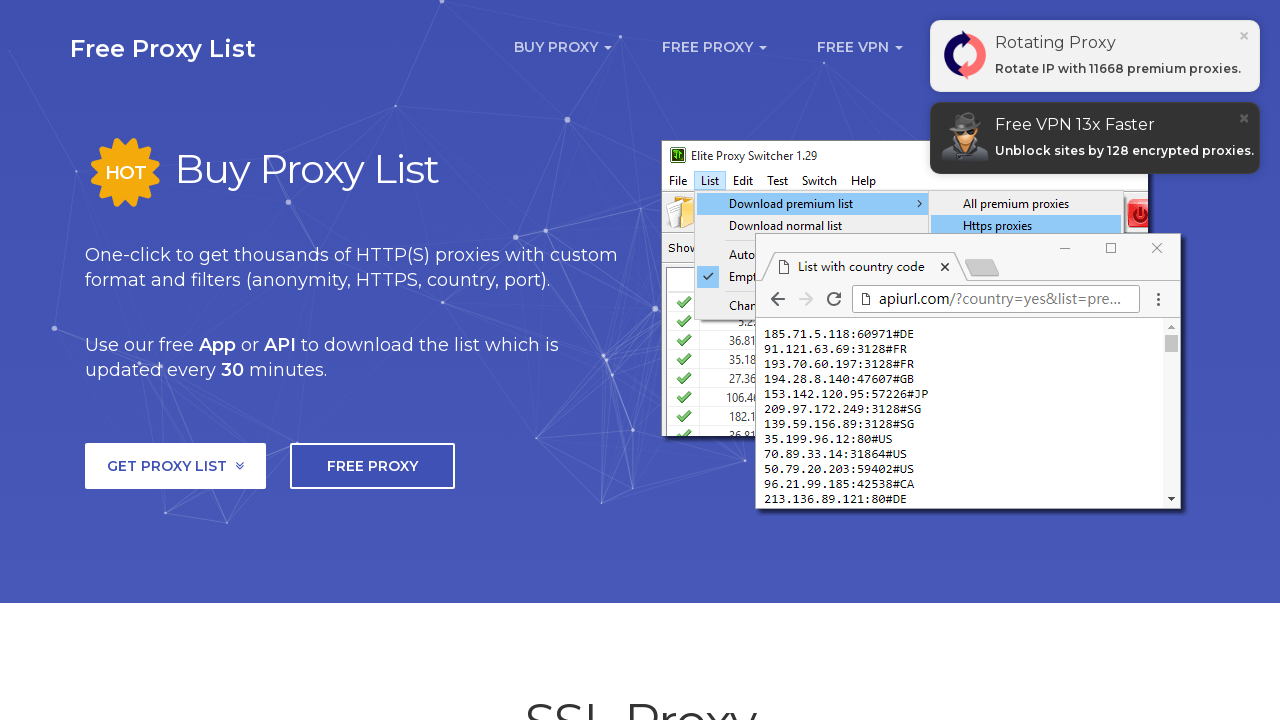

Extracted cell 6 text from proxy row 8
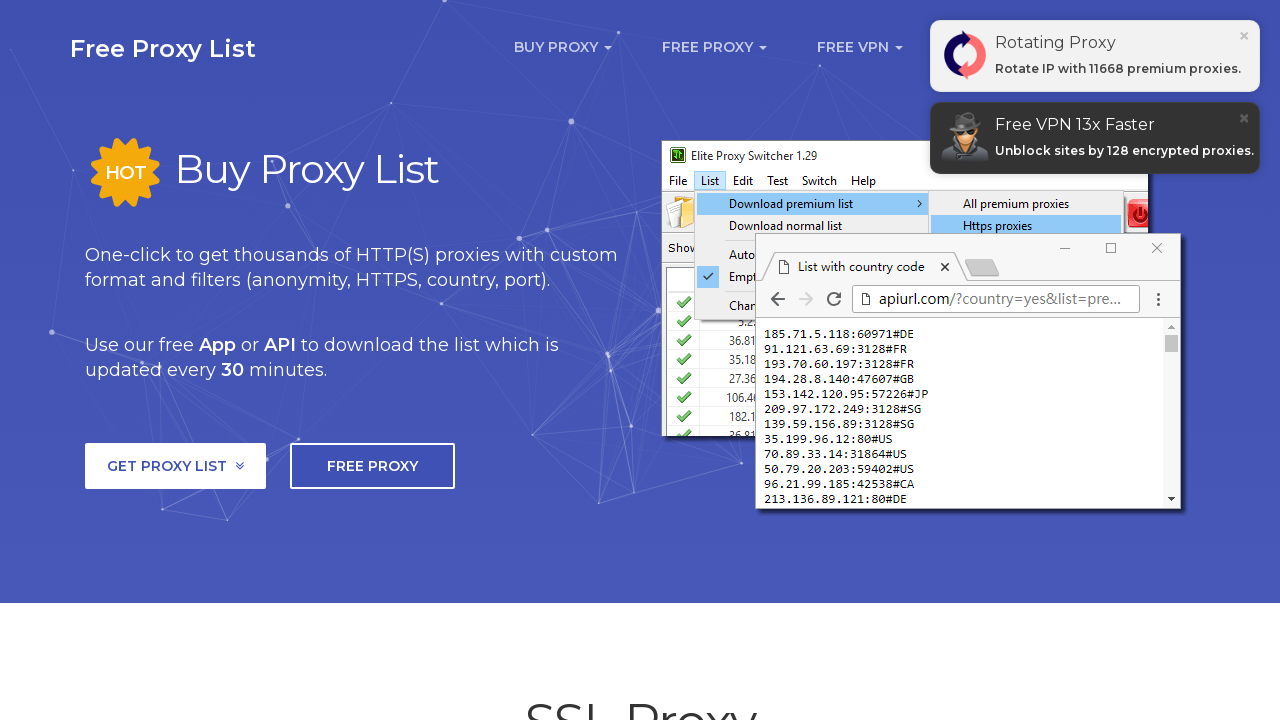

Extracted cell 7 text from proxy row 8
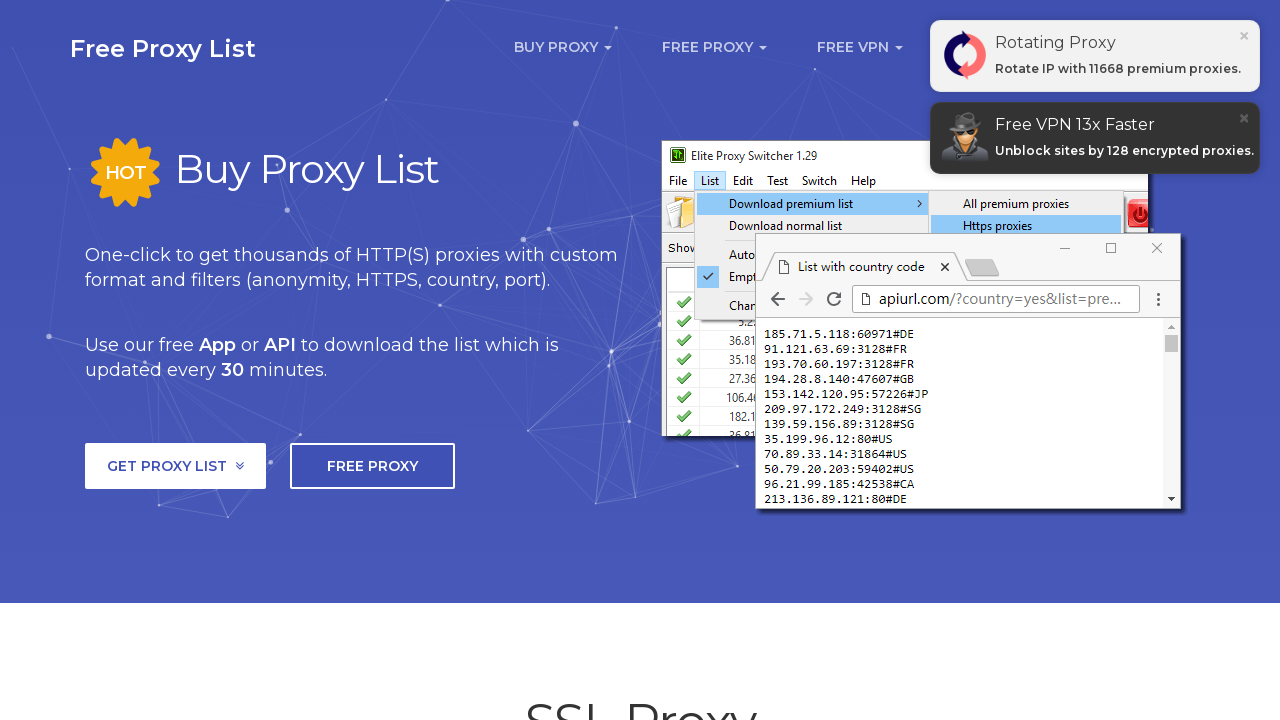

Extracted cell 8 text from proxy row 8
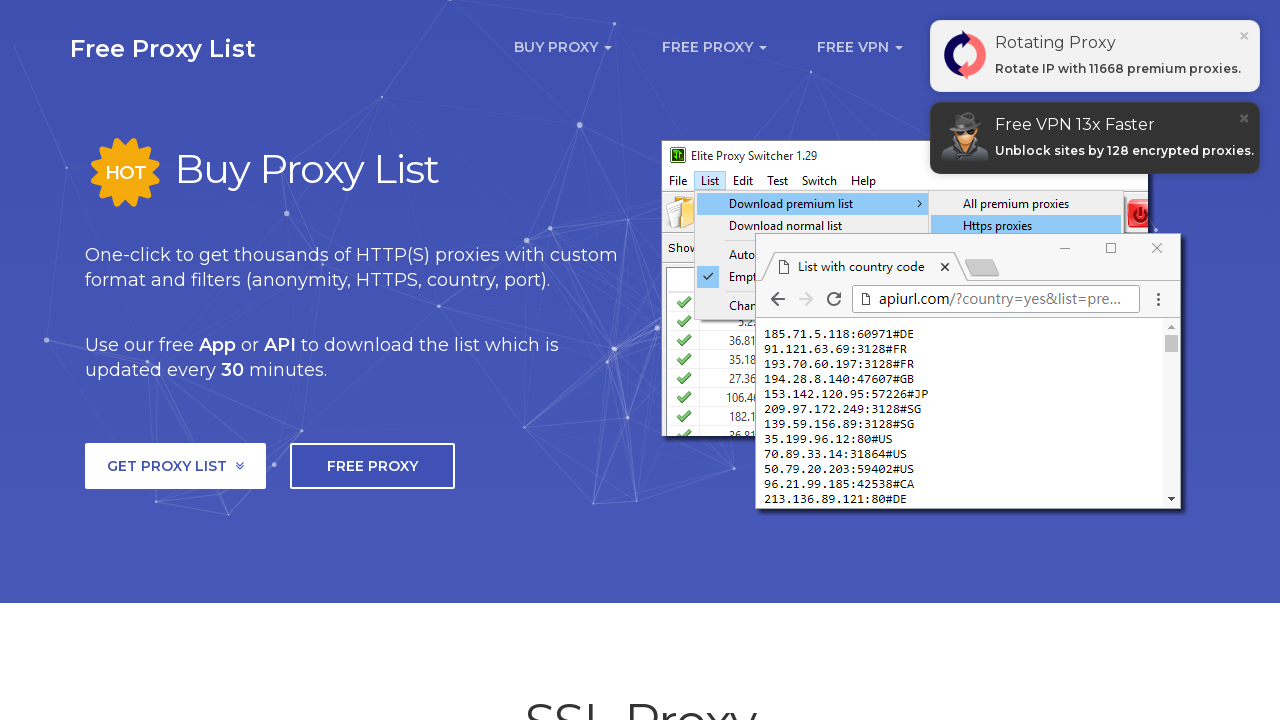

Located proxy row 9
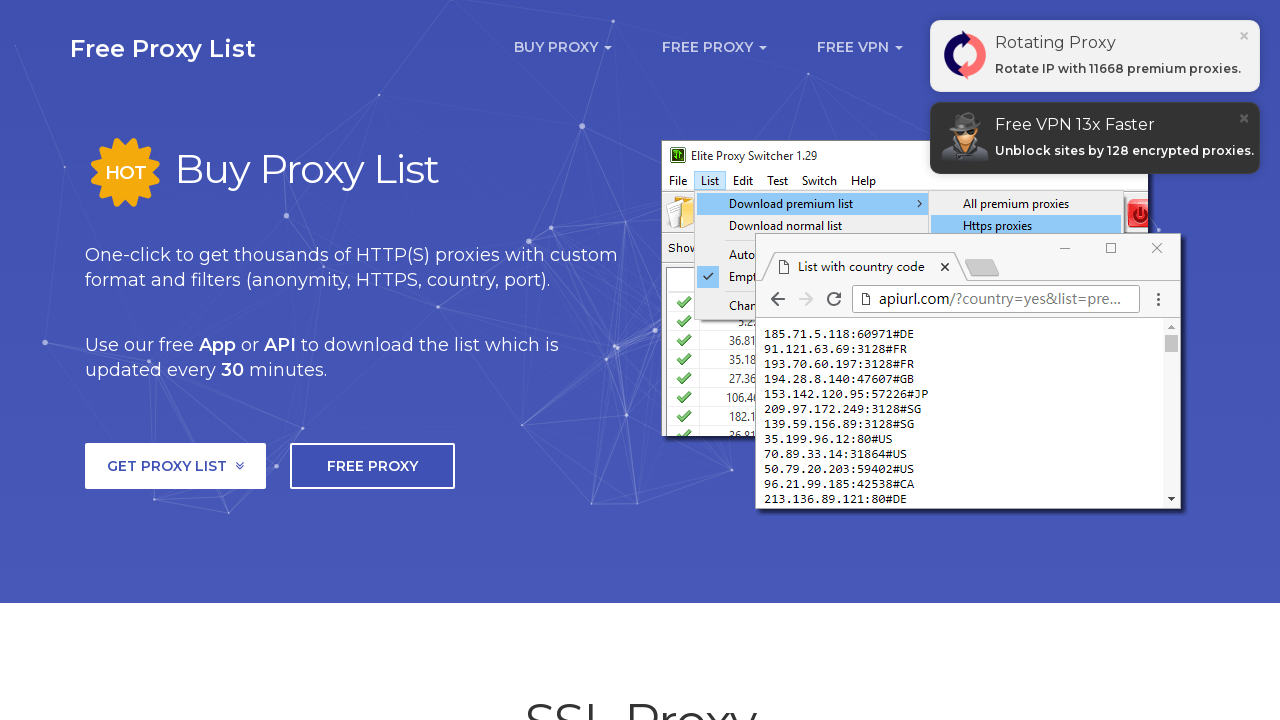

Located cells in proxy row 9
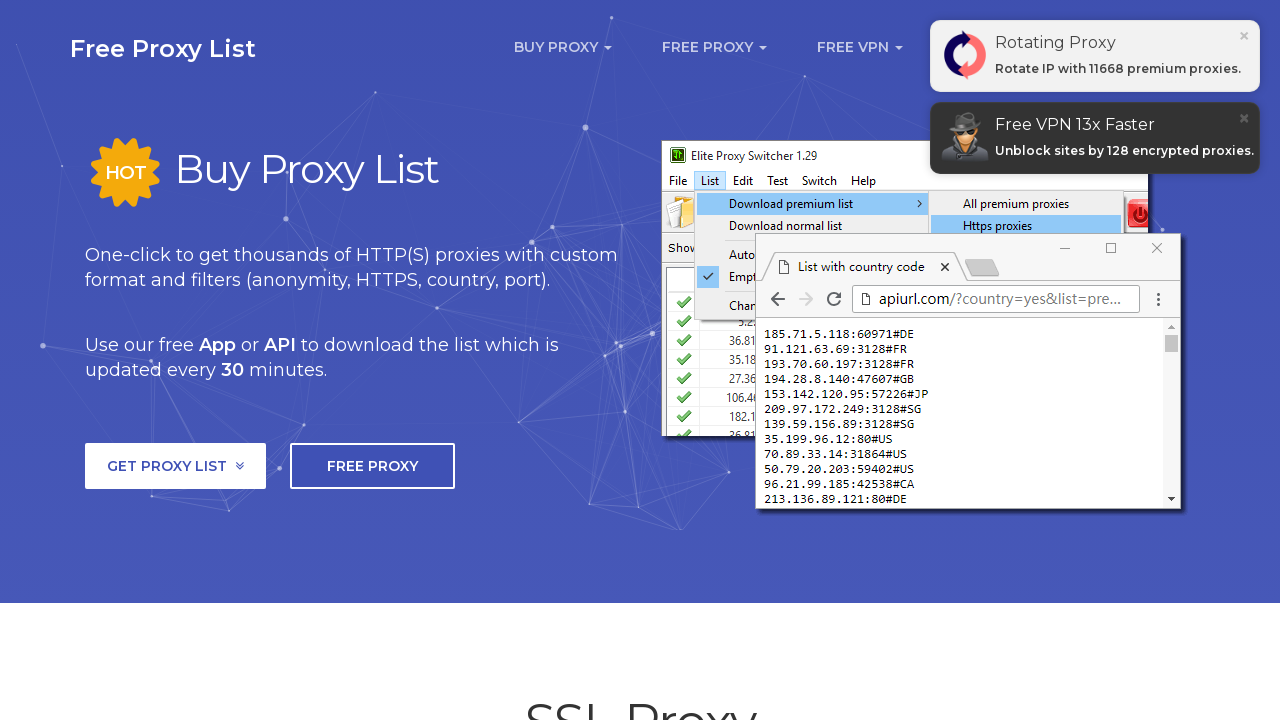

Counted 8 cells in proxy row 9
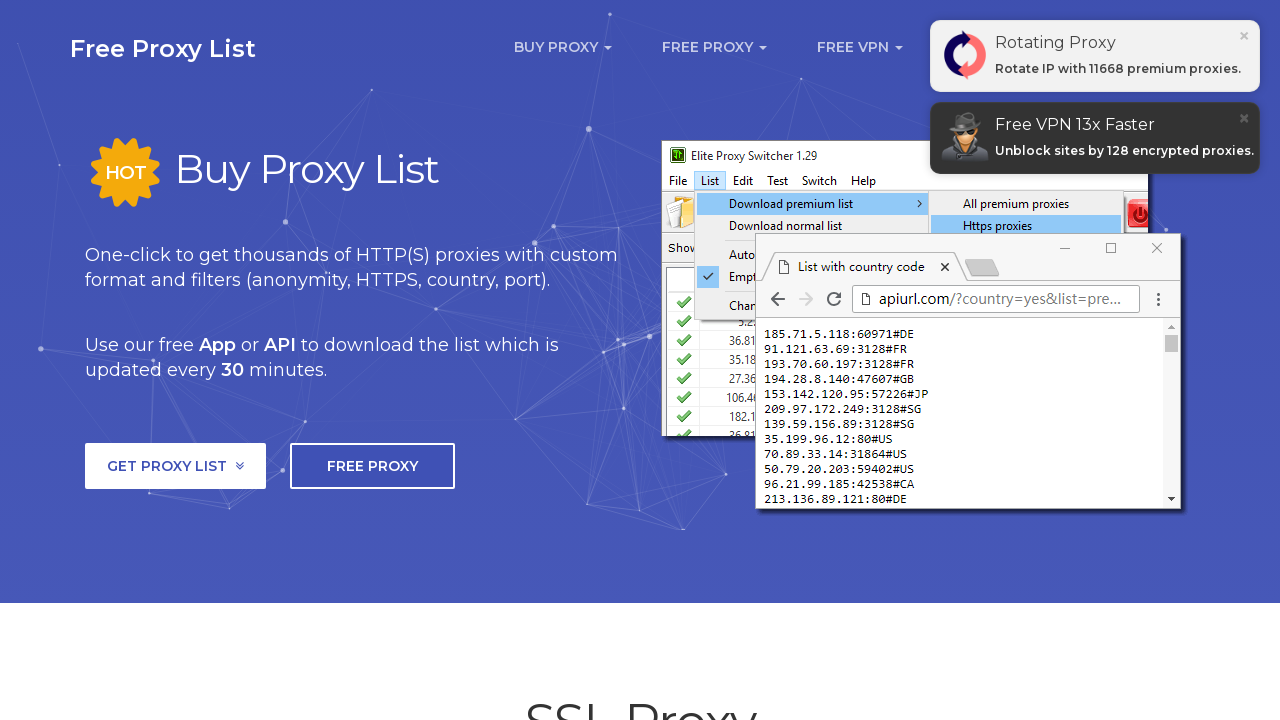

Extracted cell 1 text from proxy row 9
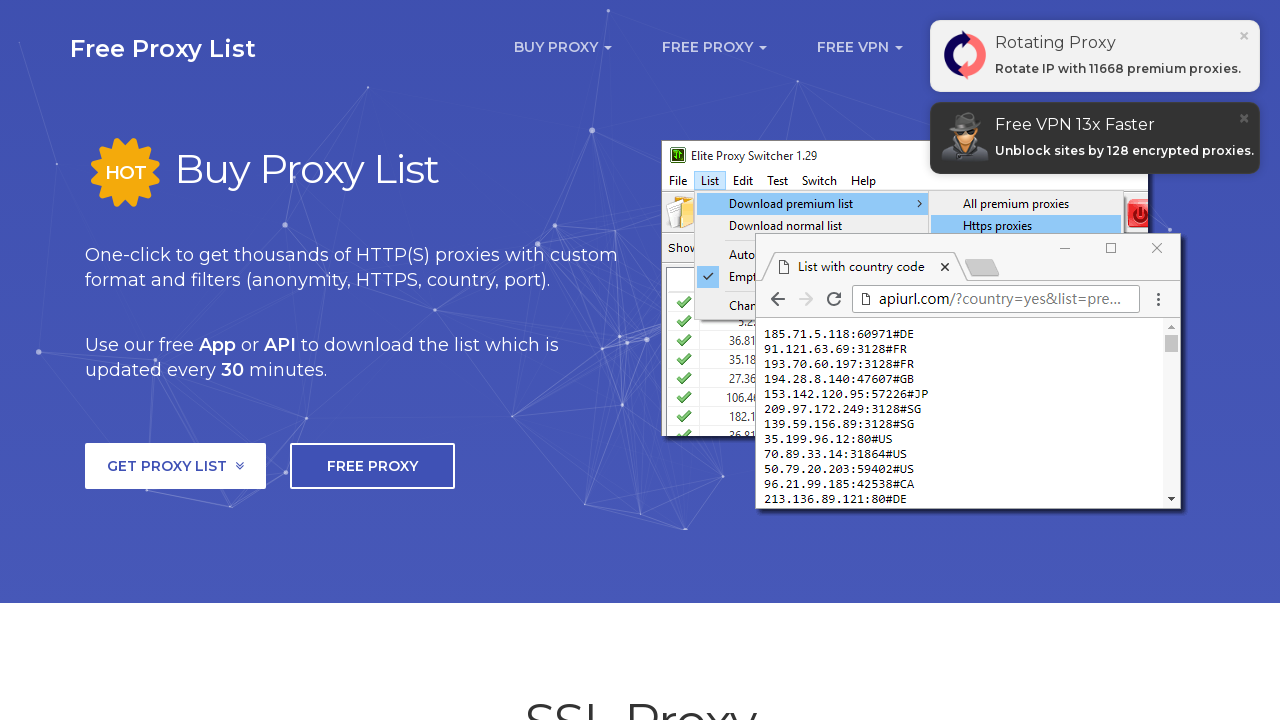

Extracted cell 2 text from proxy row 9
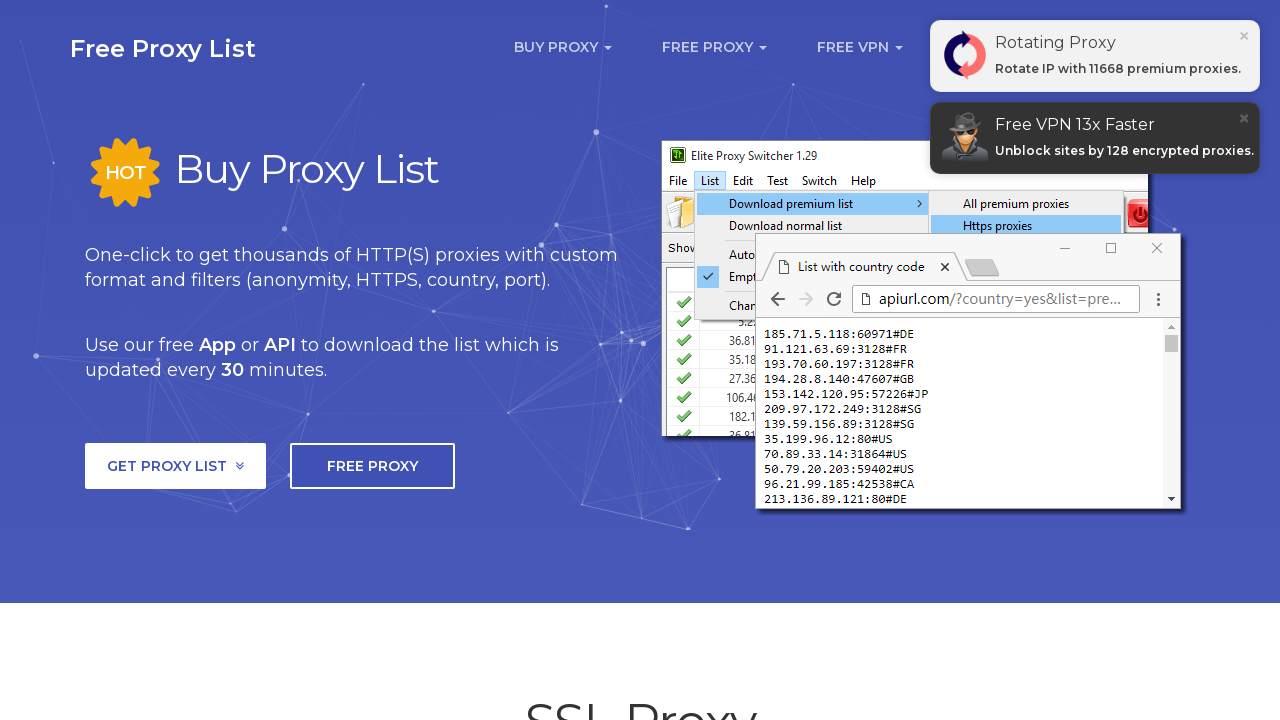

Extracted cell 3 text from proxy row 9
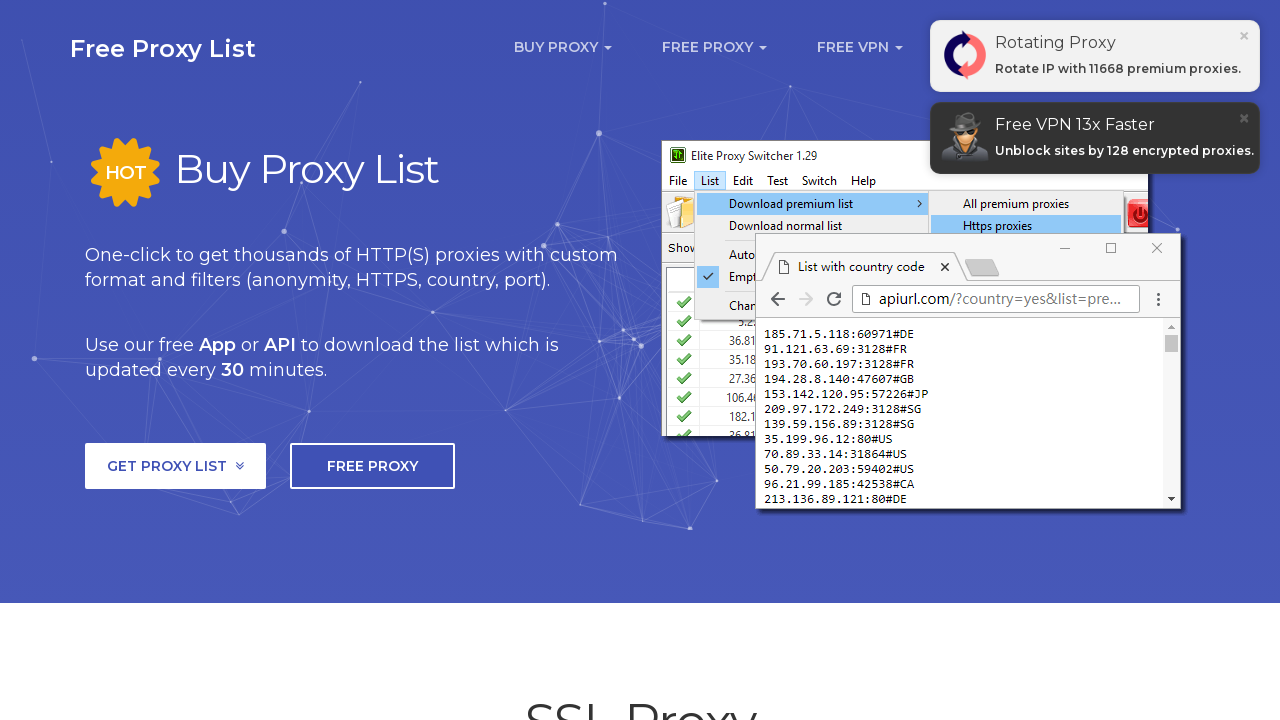

Extracted cell 4 text from proxy row 9
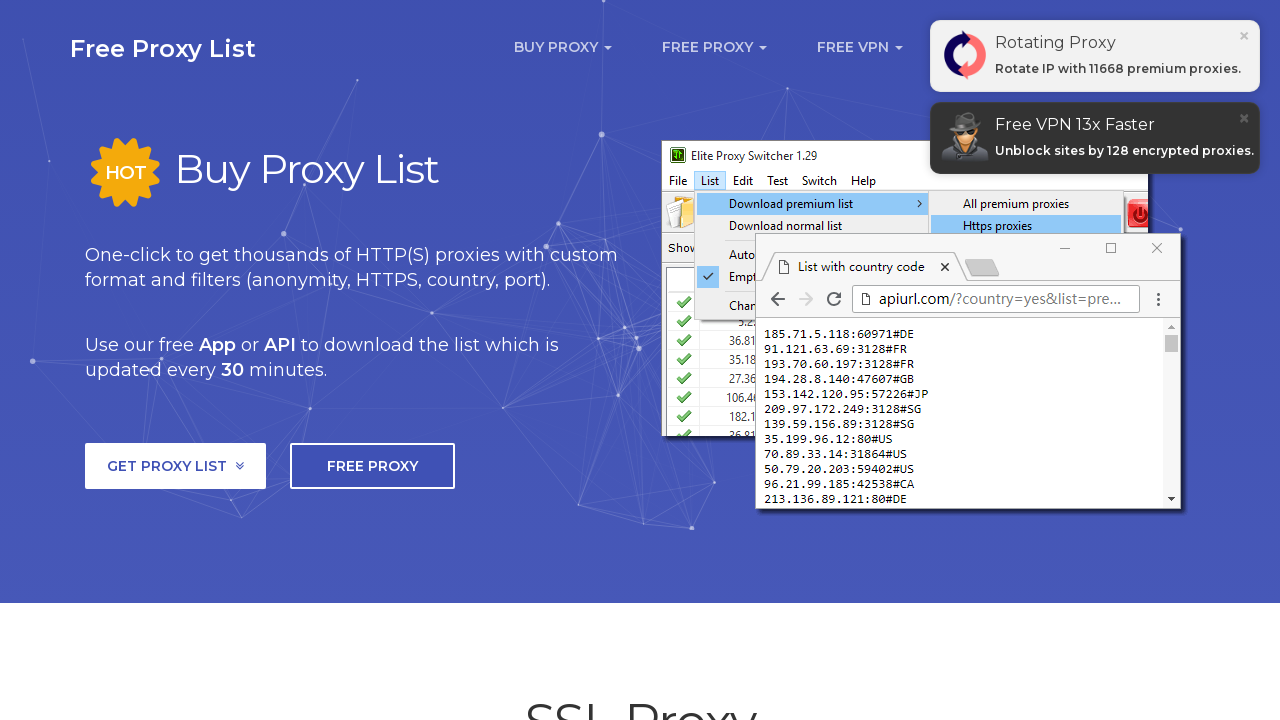

Extracted cell 5 text from proxy row 9
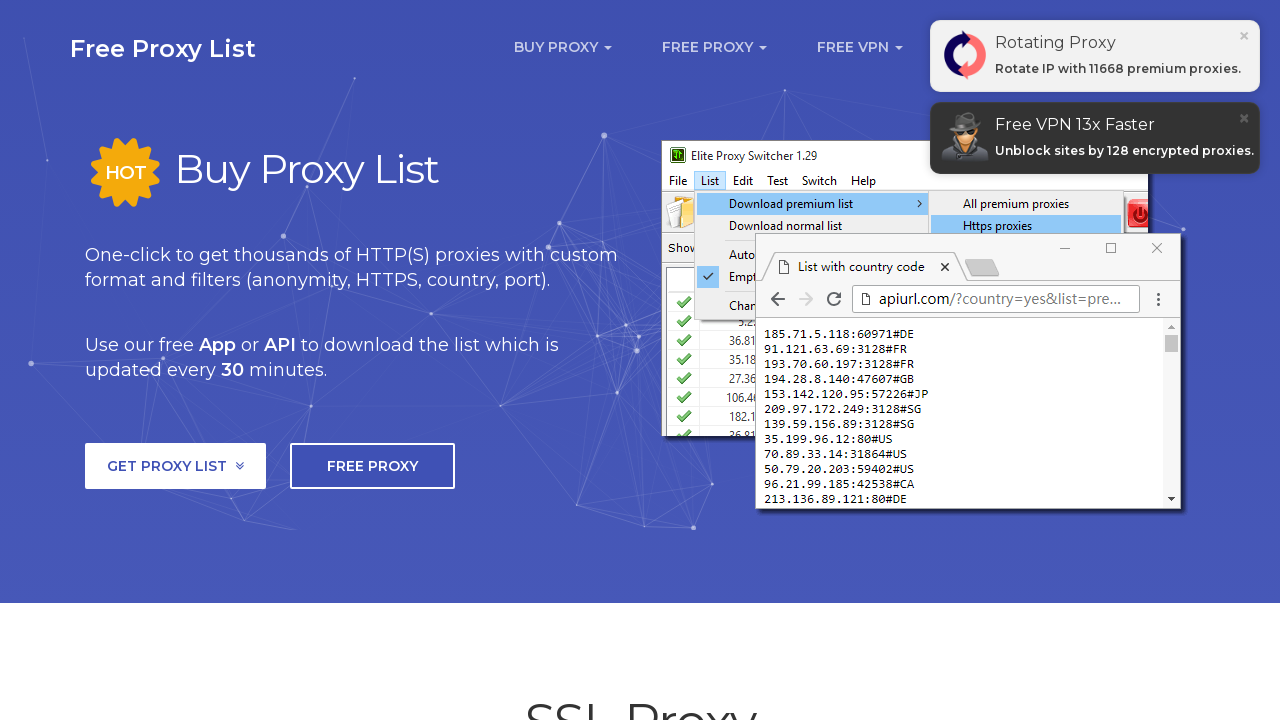

Extracted cell 6 text from proxy row 9
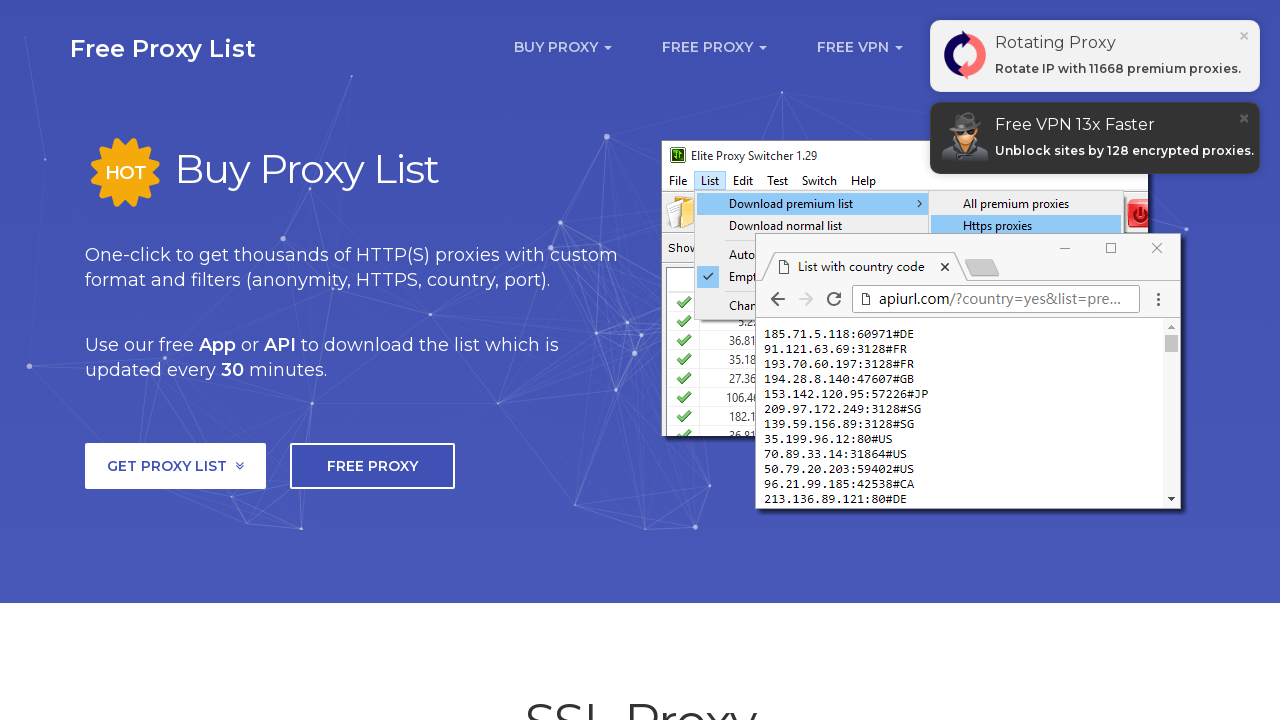

Extracted cell 7 text from proxy row 9
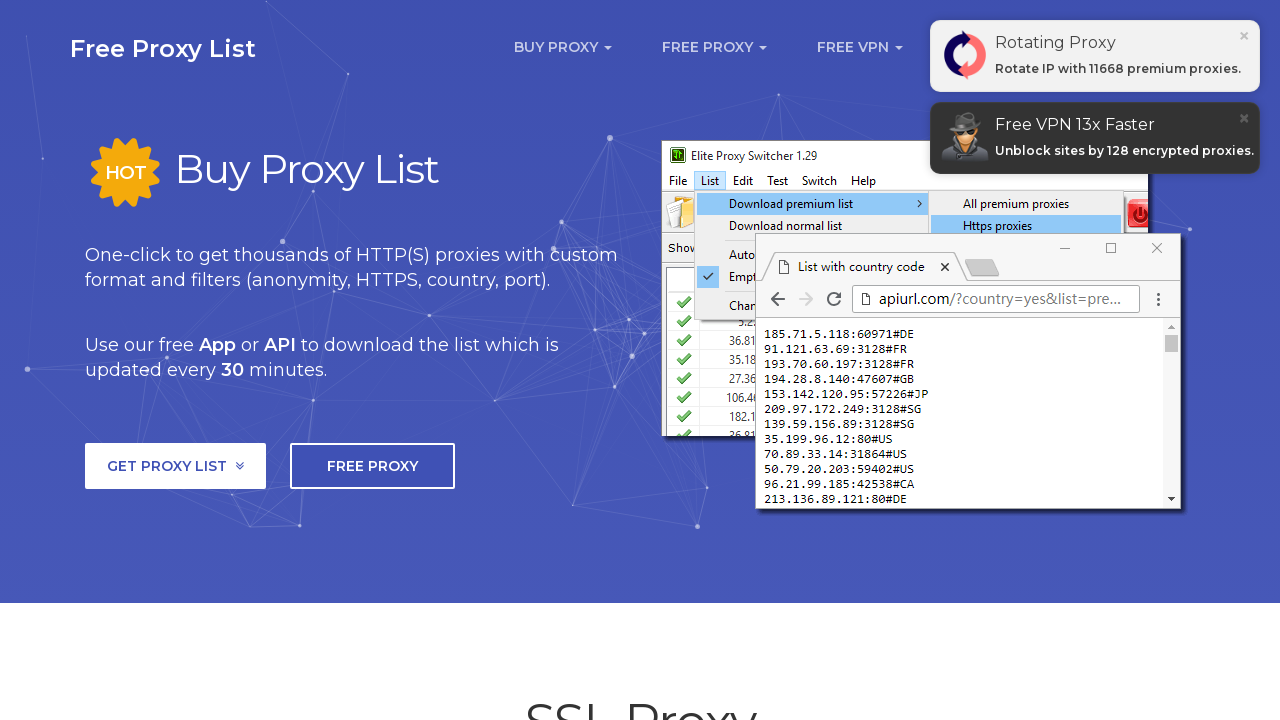

Extracted cell 8 text from proxy row 9
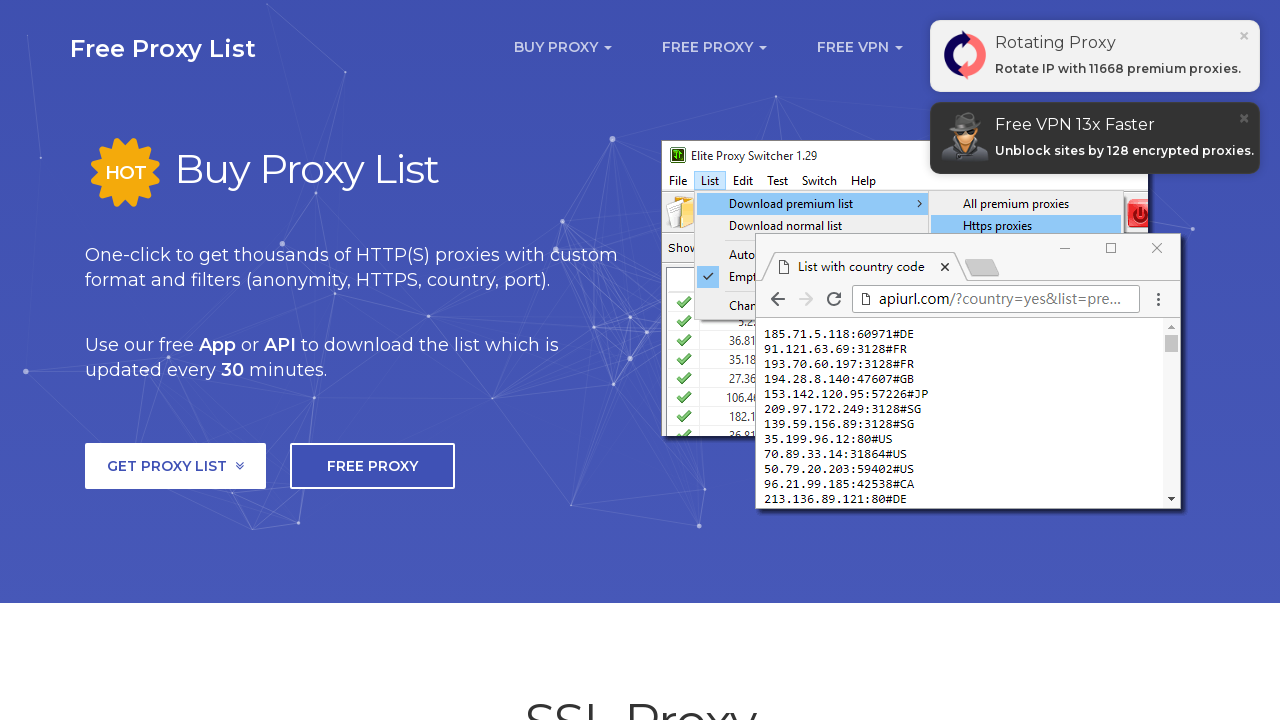

Located proxy row 10
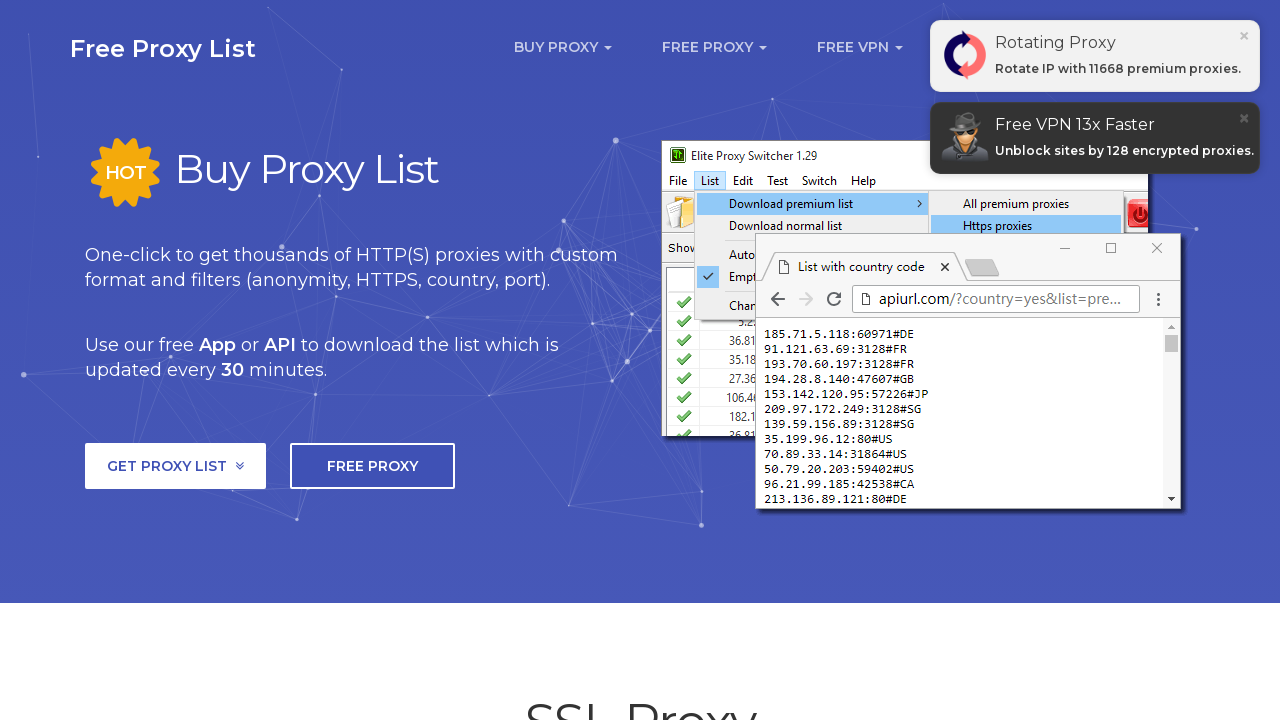

Located cells in proxy row 10
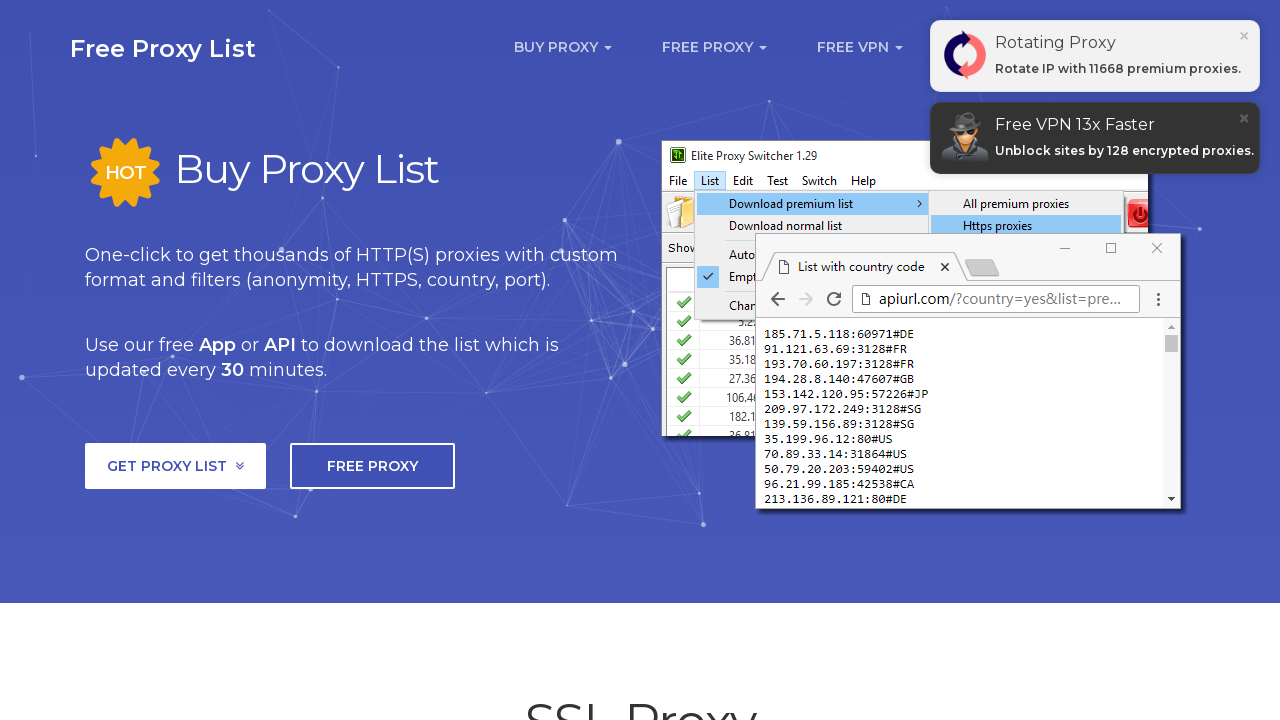

Counted 8 cells in proxy row 10
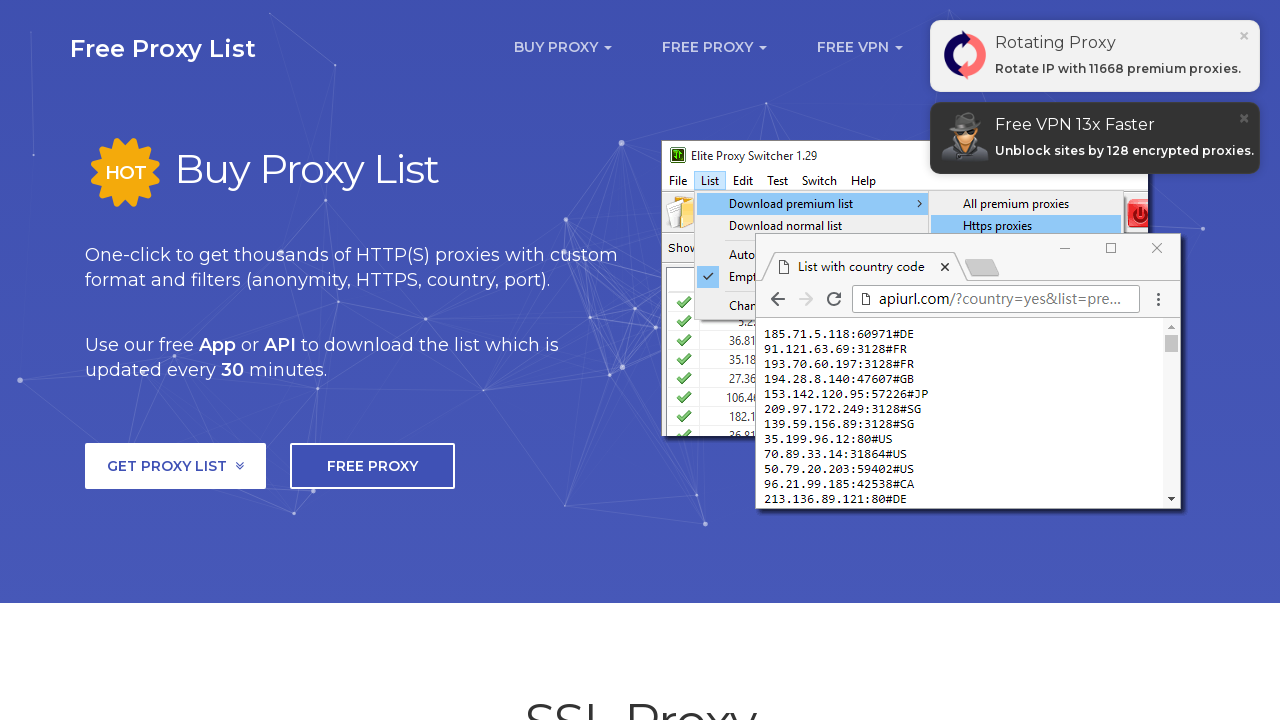

Extracted cell 1 text from proxy row 10
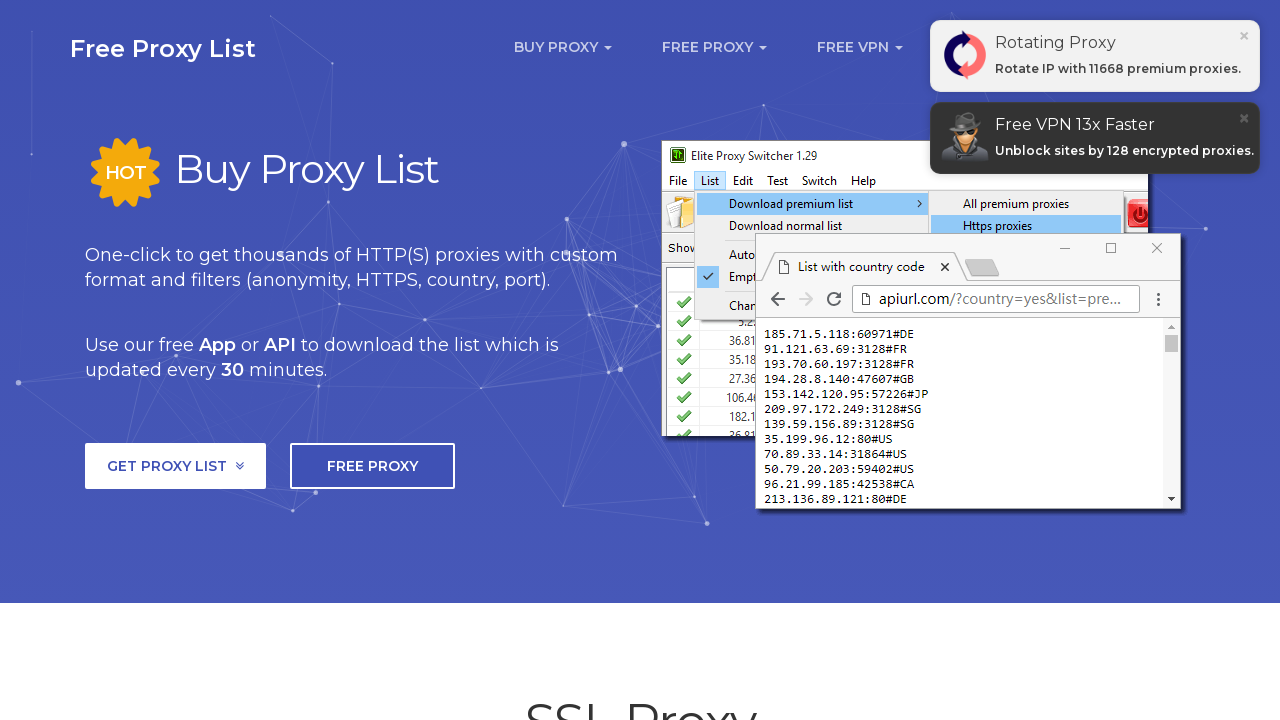

Extracted cell 2 text from proxy row 10
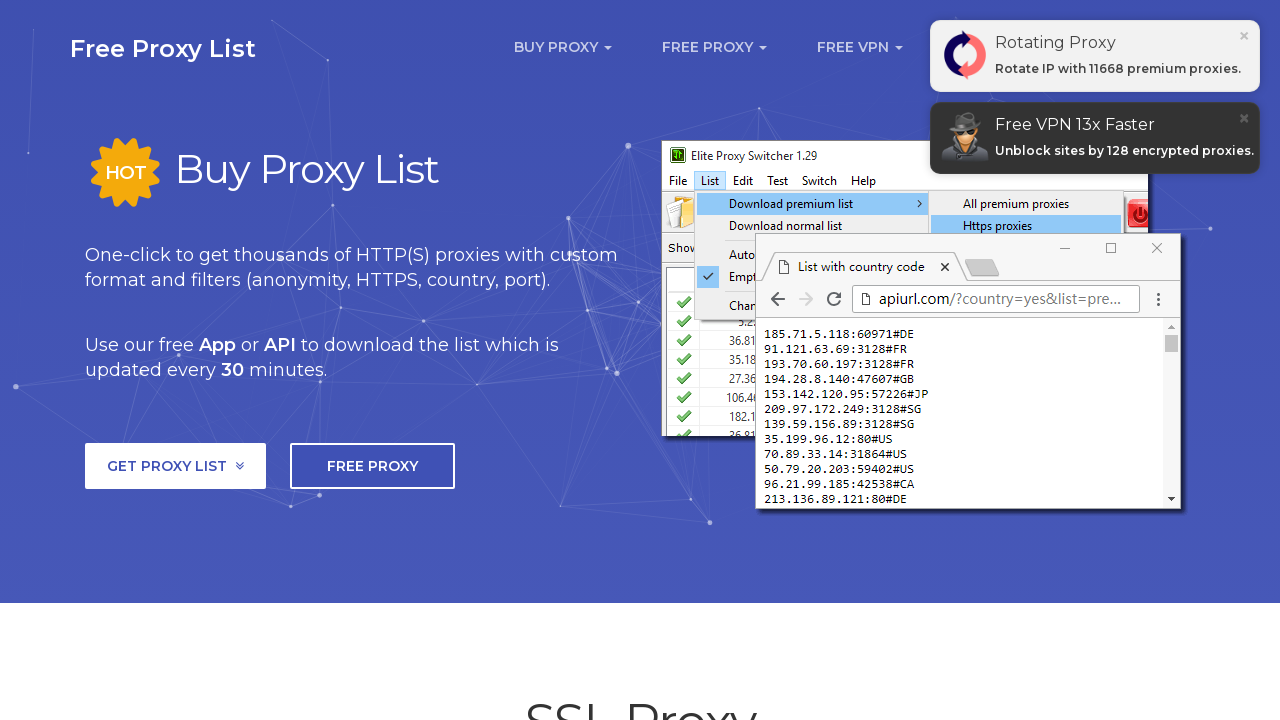

Extracted cell 3 text from proxy row 10
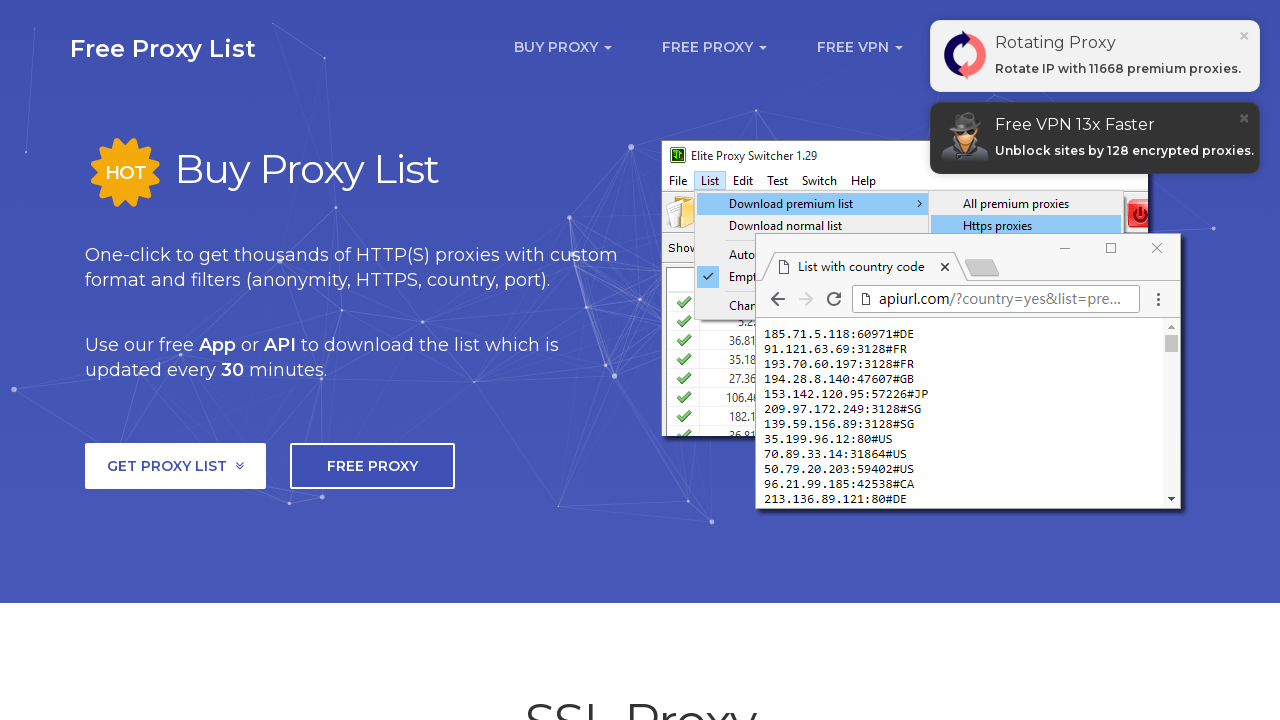

Extracted cell 4 text from proxy row 10
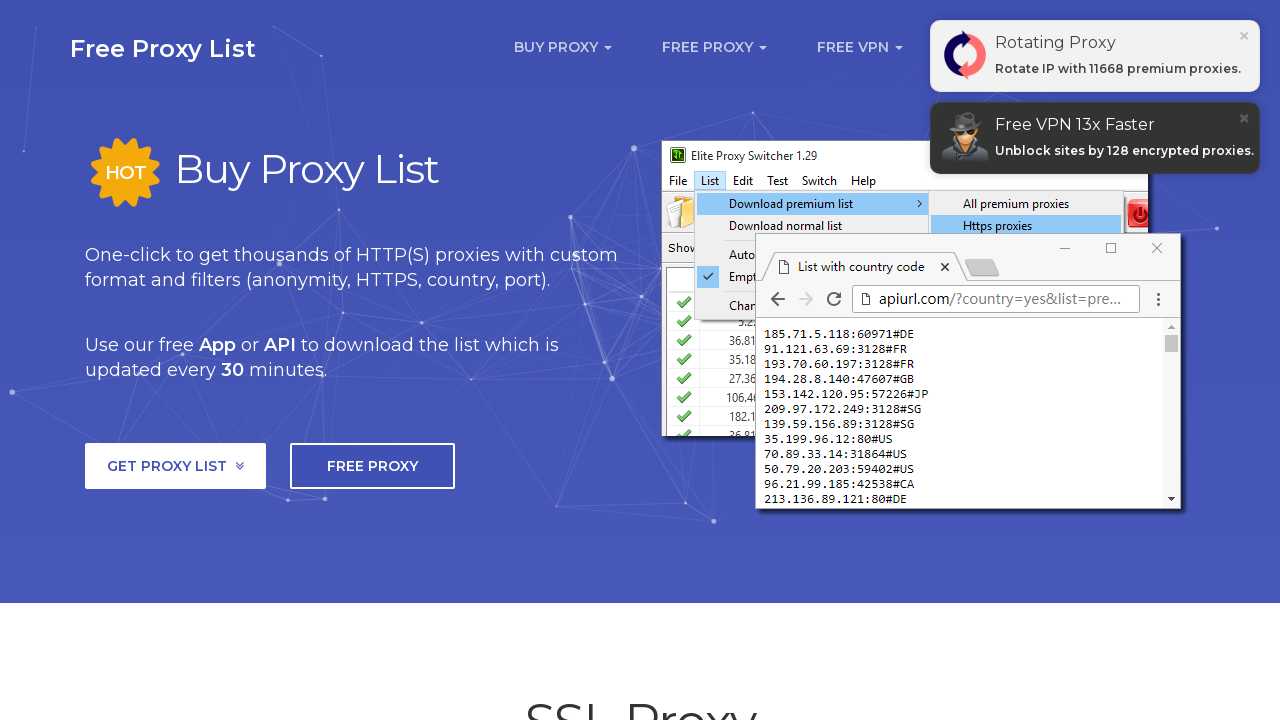

Extracted cell 5 text from proxy row 10
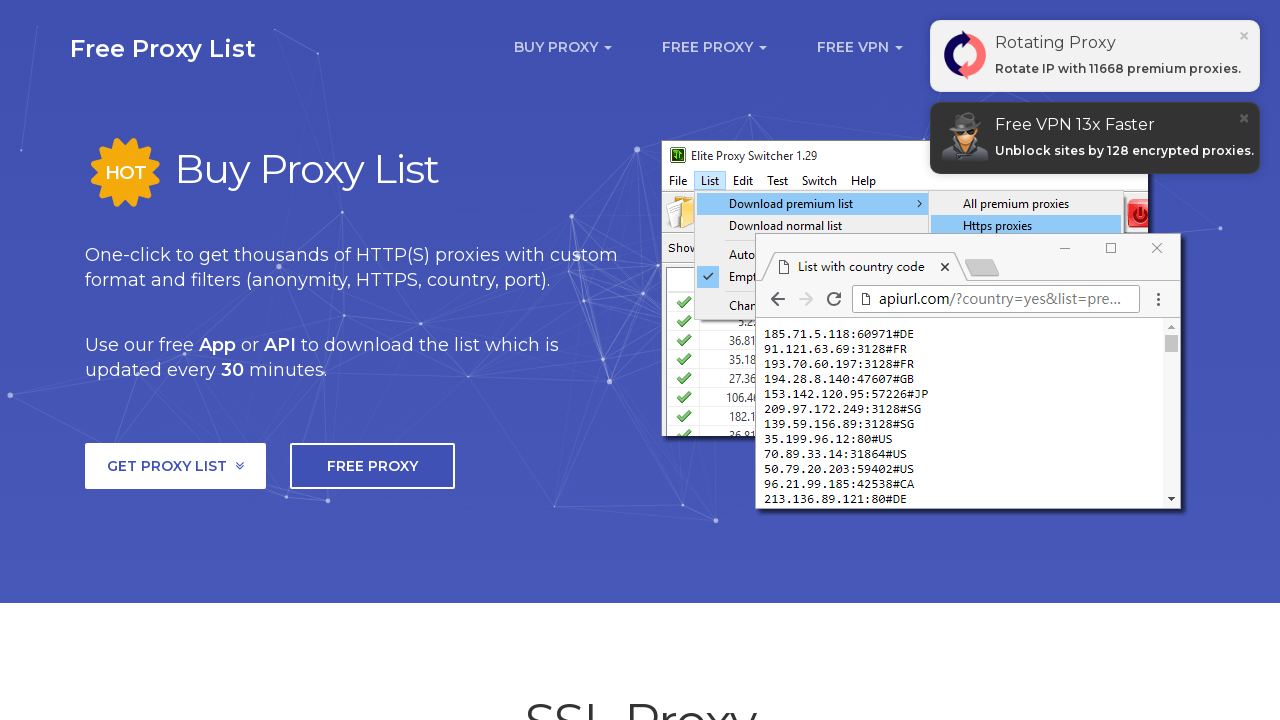

Extracted cell 6 text from proxy row 10
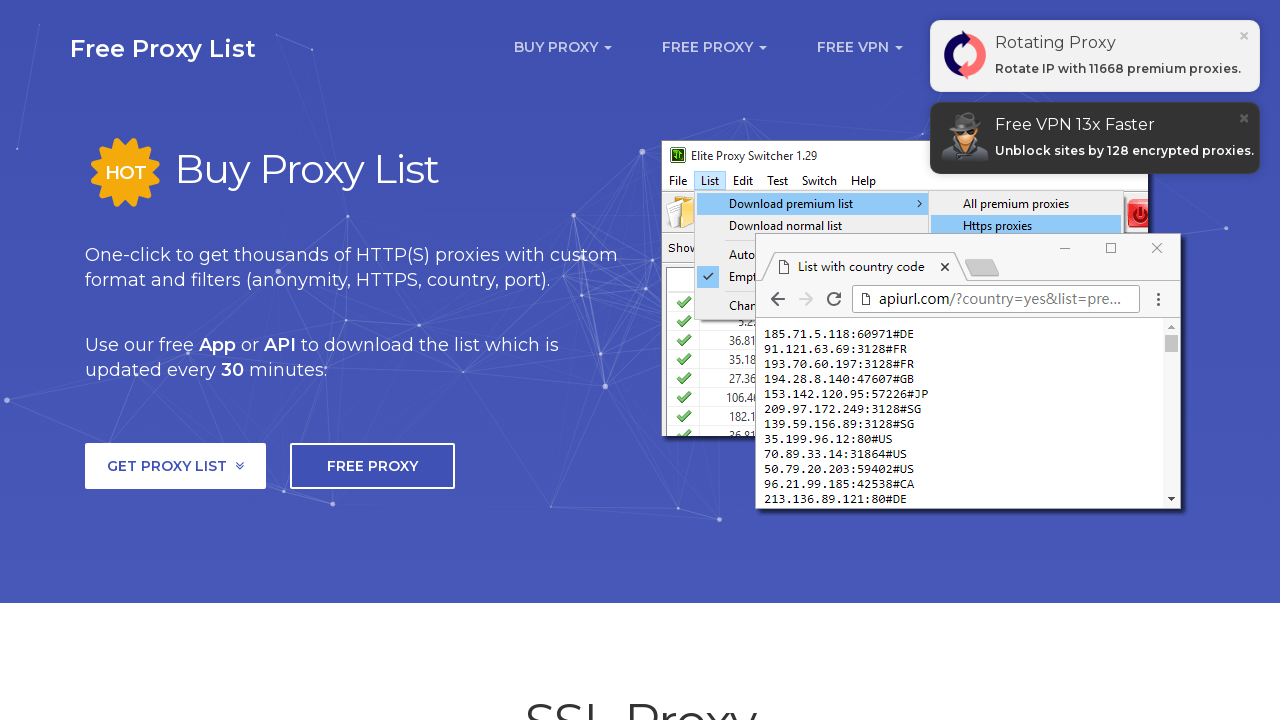

Extracted cell 7 text from proxy row 10
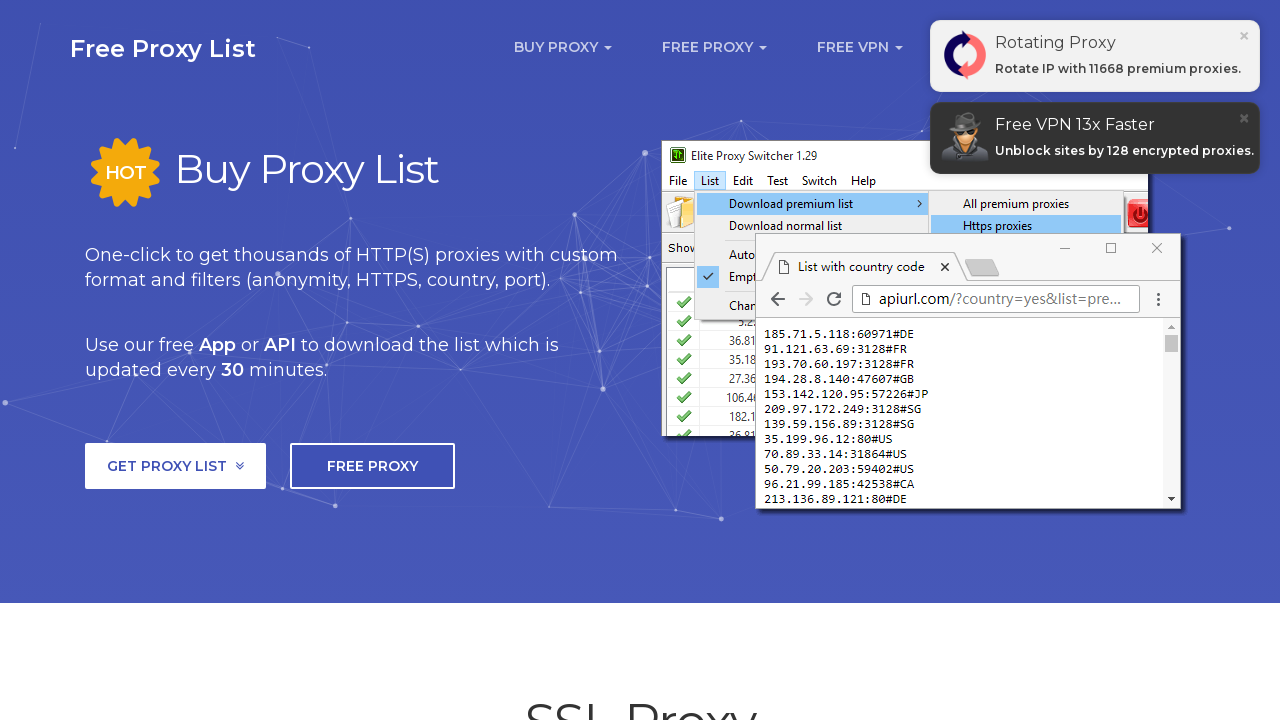

Extracted cell 8 text from proxy row 10
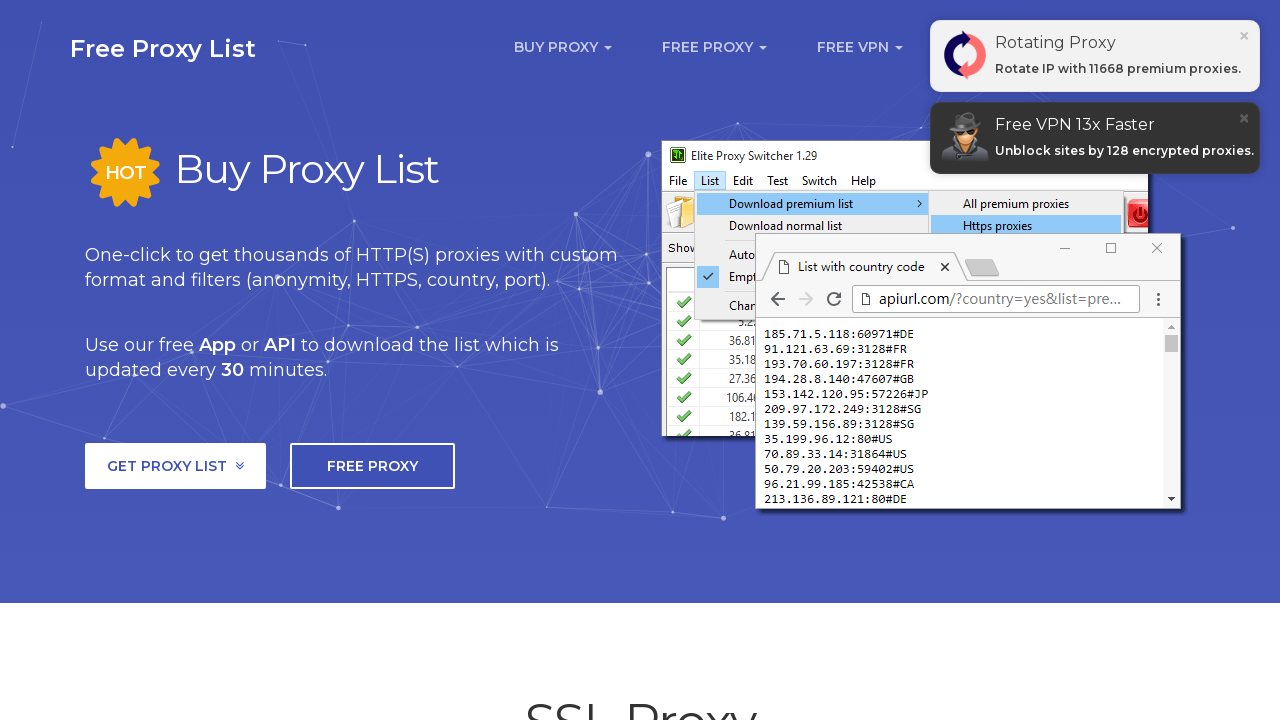

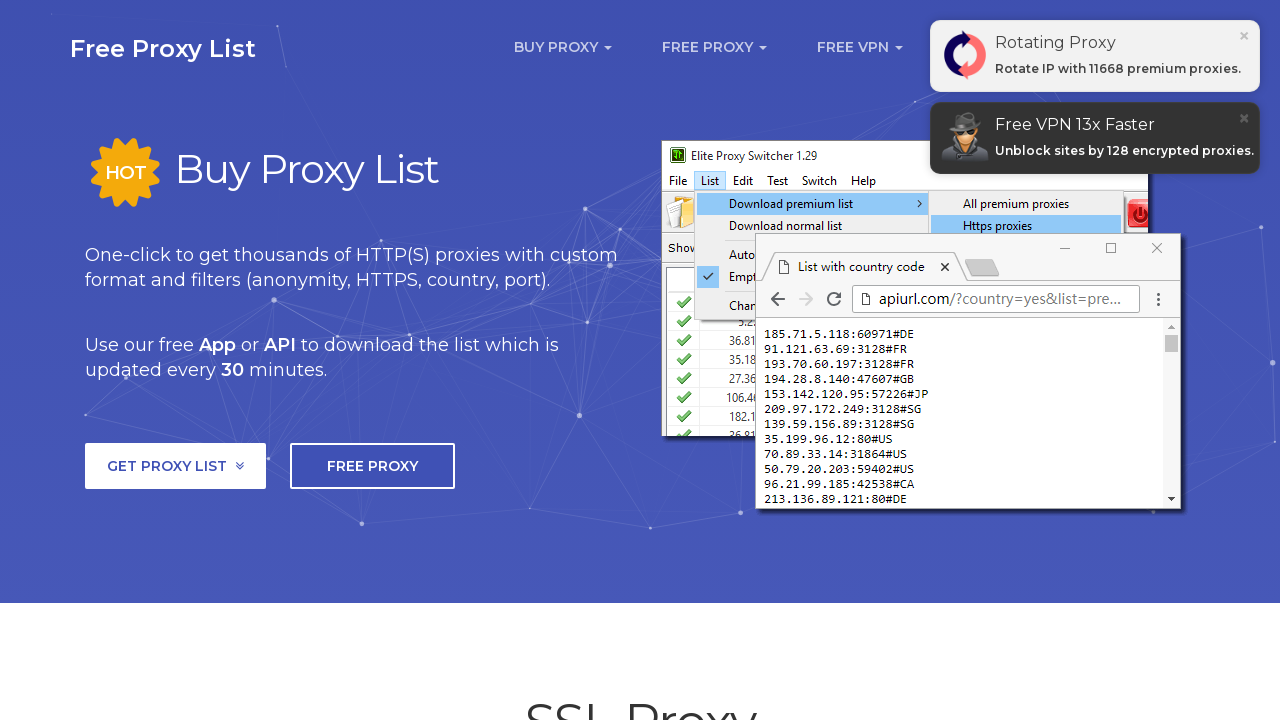